Tests the Swagger Petstore API documentation page by expanding and collapsing all API endpoint sections using the arrow buttons

Starting URL: https://petstore.swagger.io/

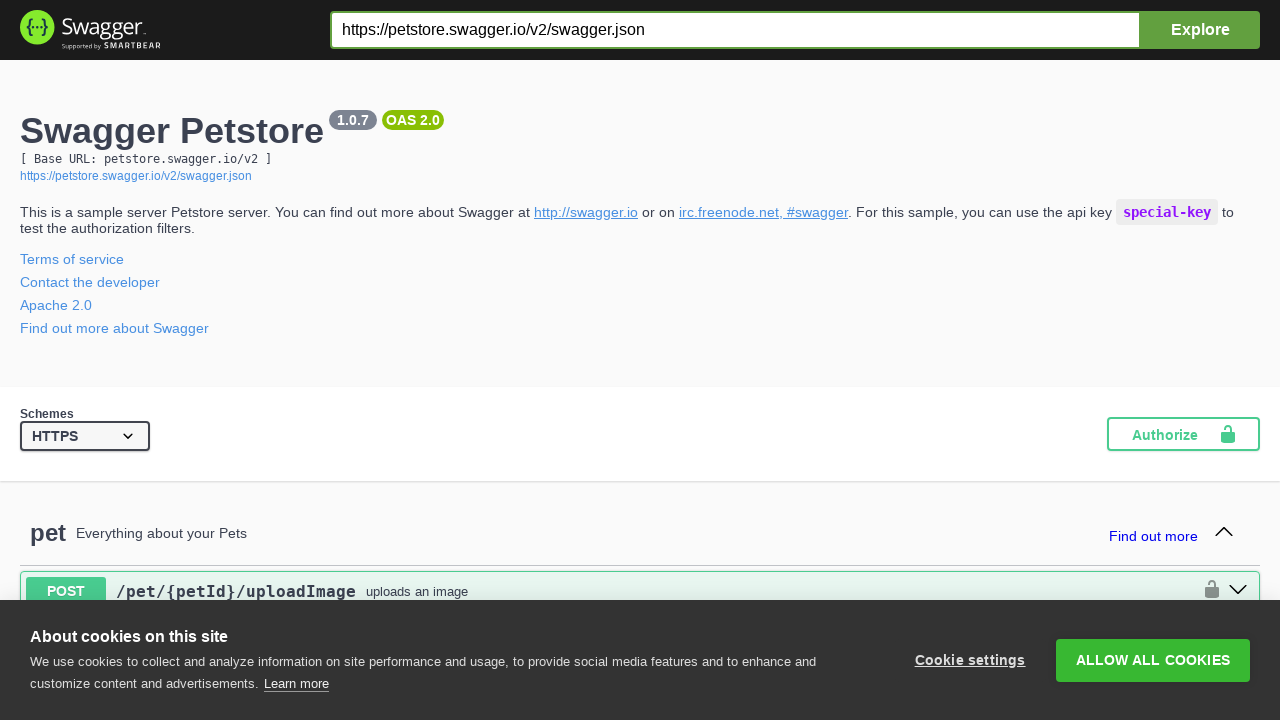

Navigated to Swagger Petstore API documentation page
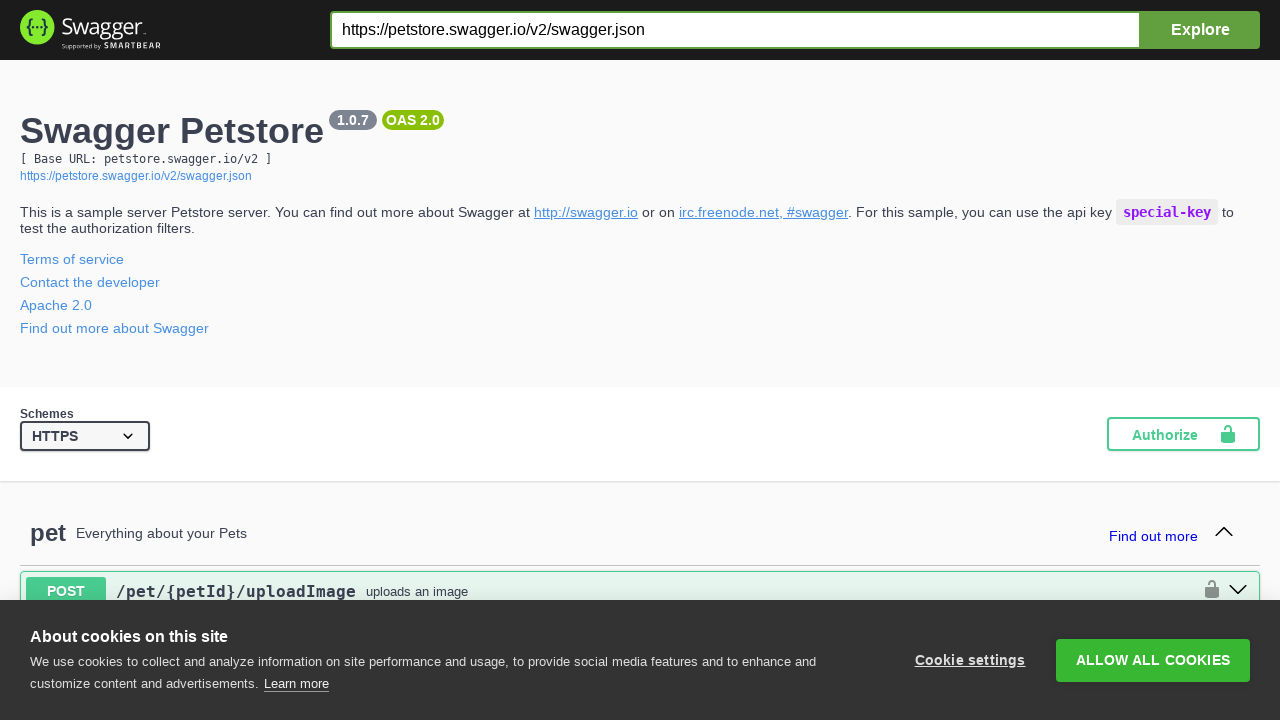

Arrow elements for API sections became visible
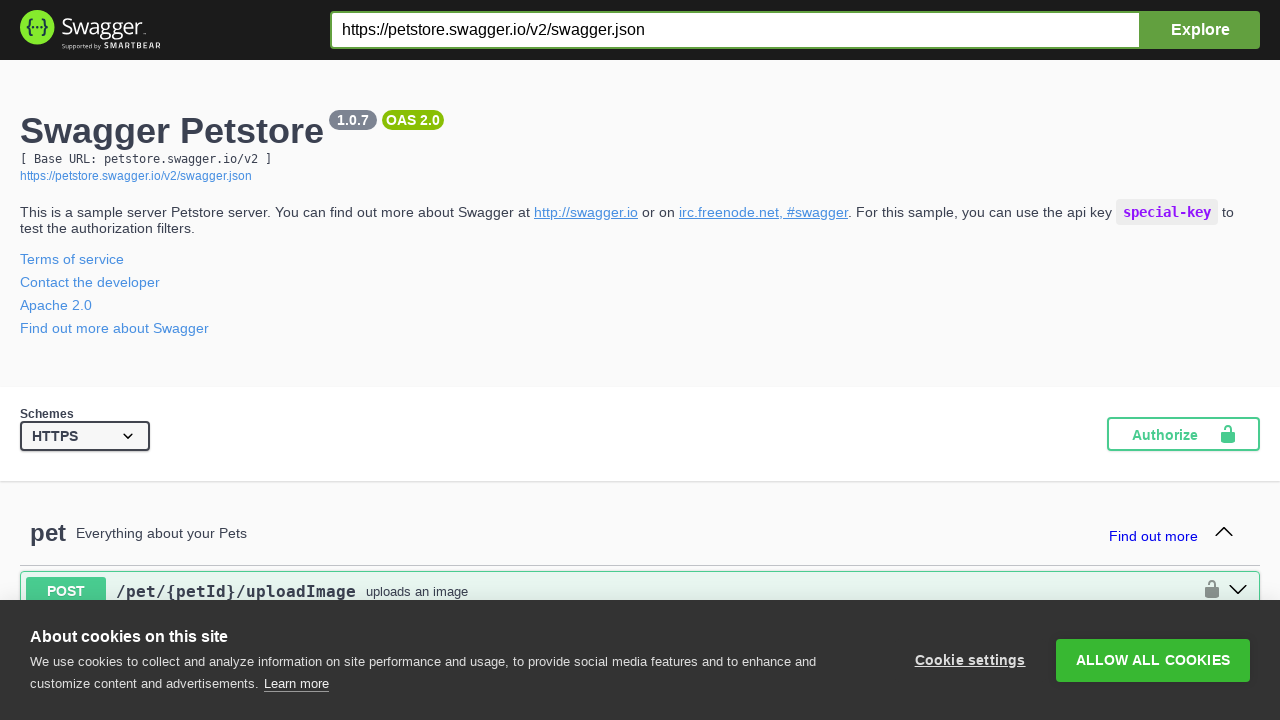

Found 23 arrow elements to expand/collapse
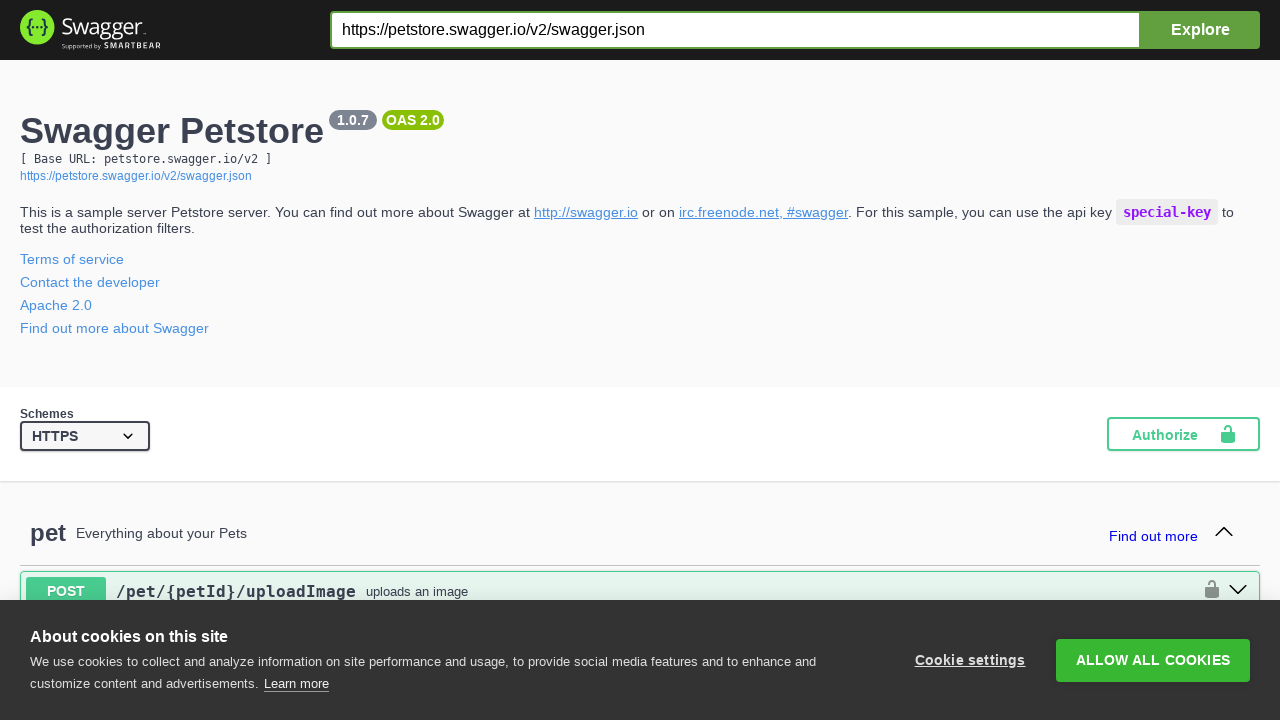

Clicked arrow 1 to expand API section at (1238, 589) on .arrow >> nth=1
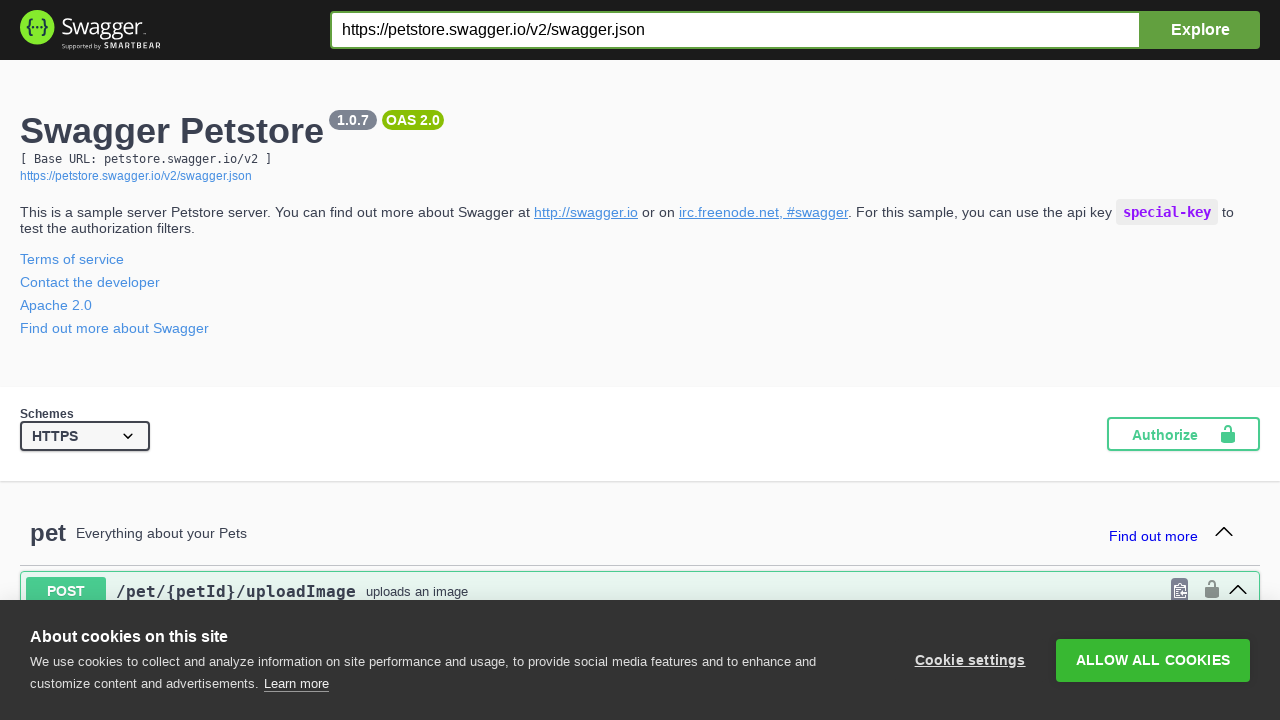

Waited 1 second for section 1 to expand
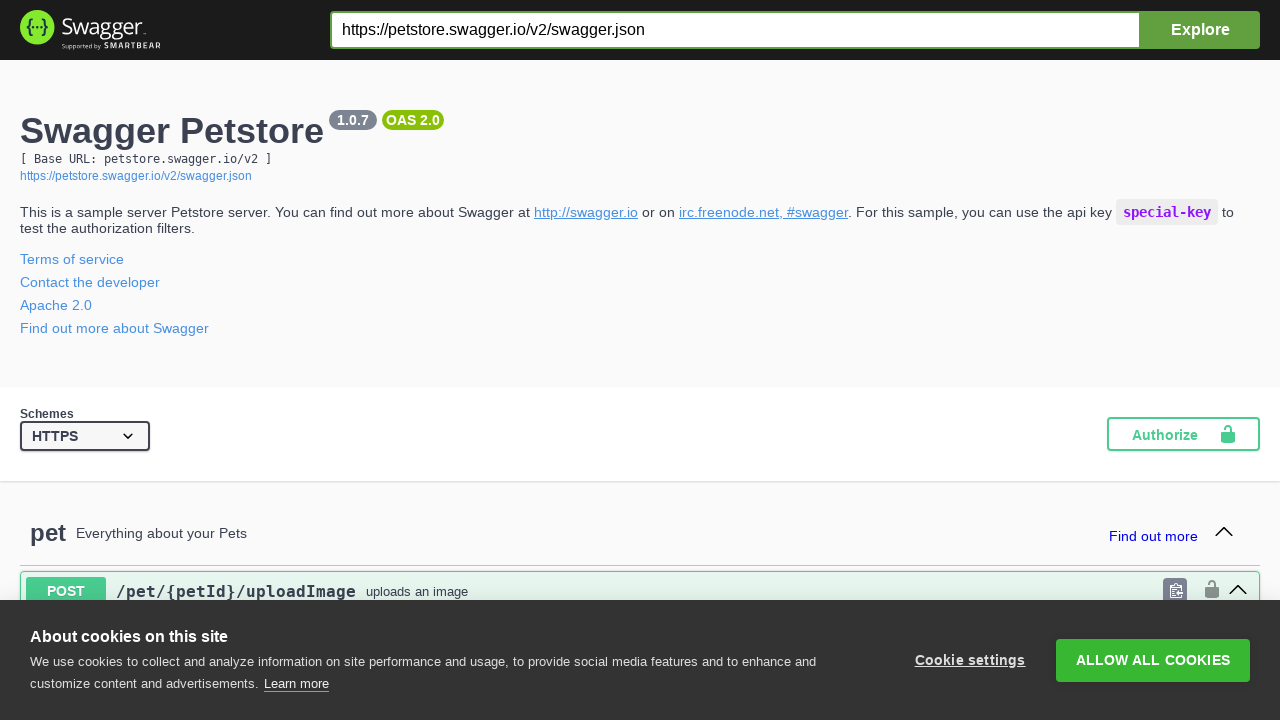

Clicked arrow 1 to collapse API section at (1238, 589) on .arrow >> nth=1
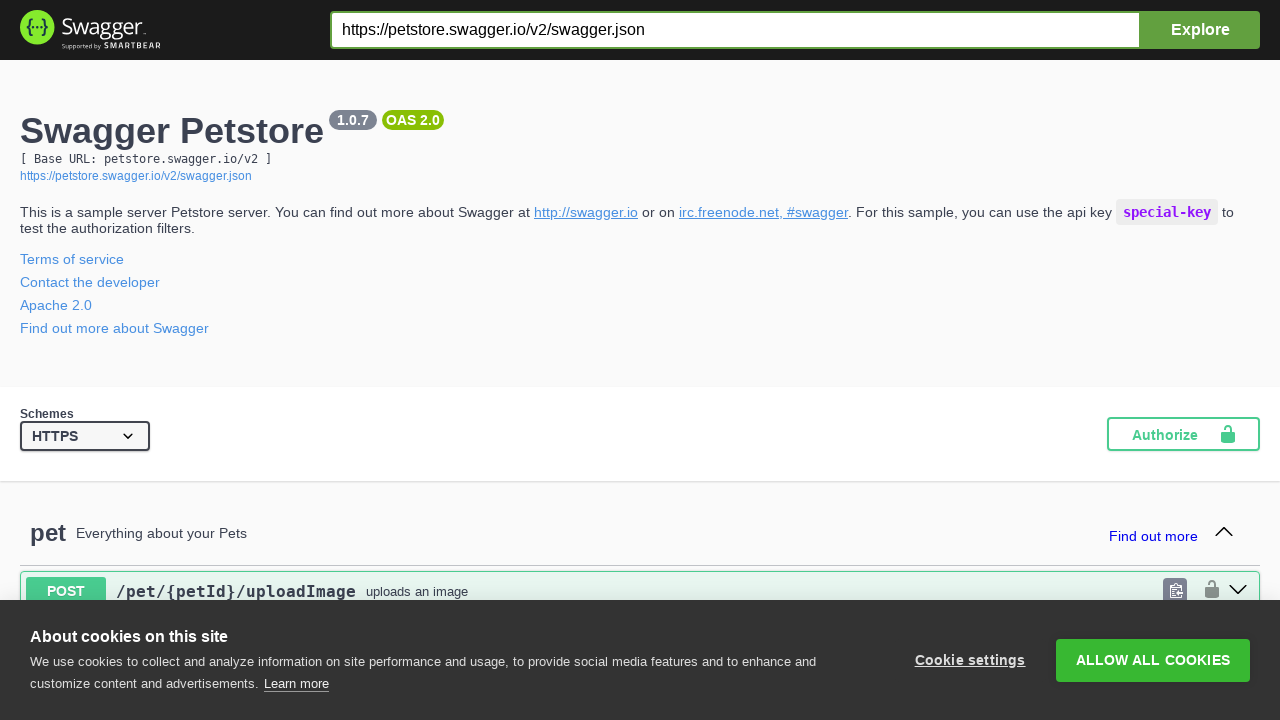

Waited 1 second for section 1 to collapse
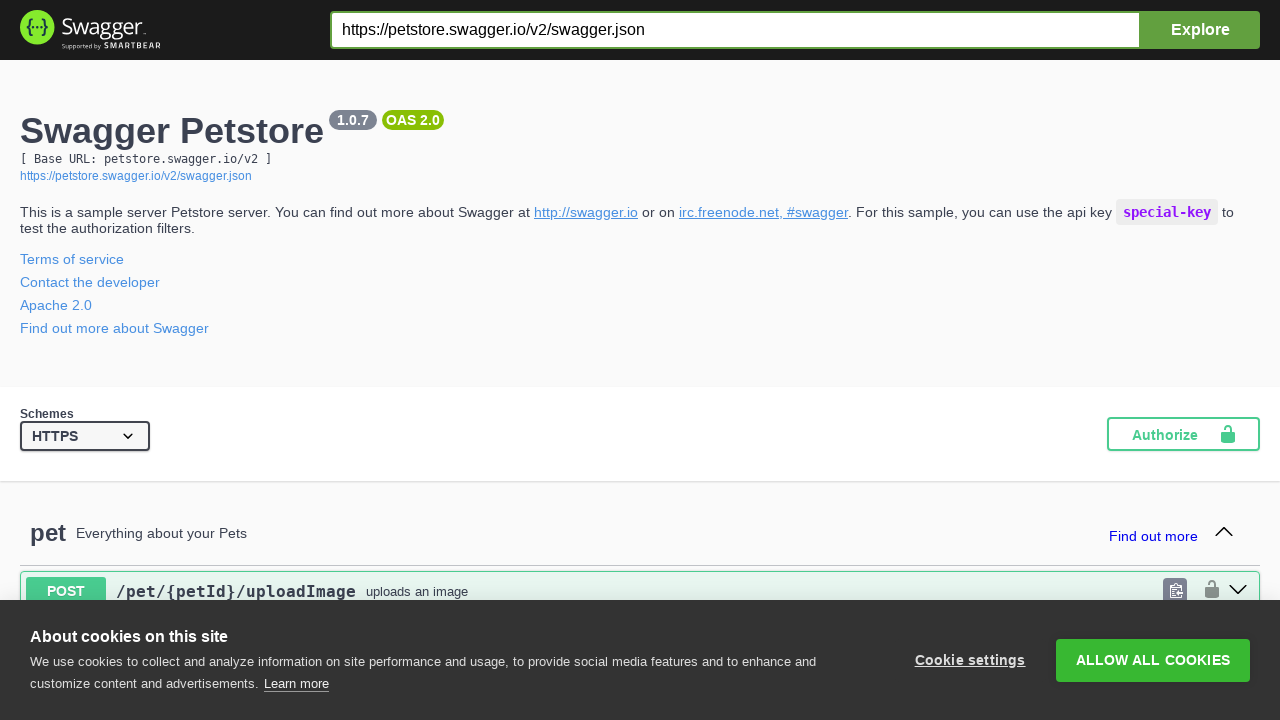

Clicked arrow 2 to expand API section at (1238, 361) on .arrow >> nth=2
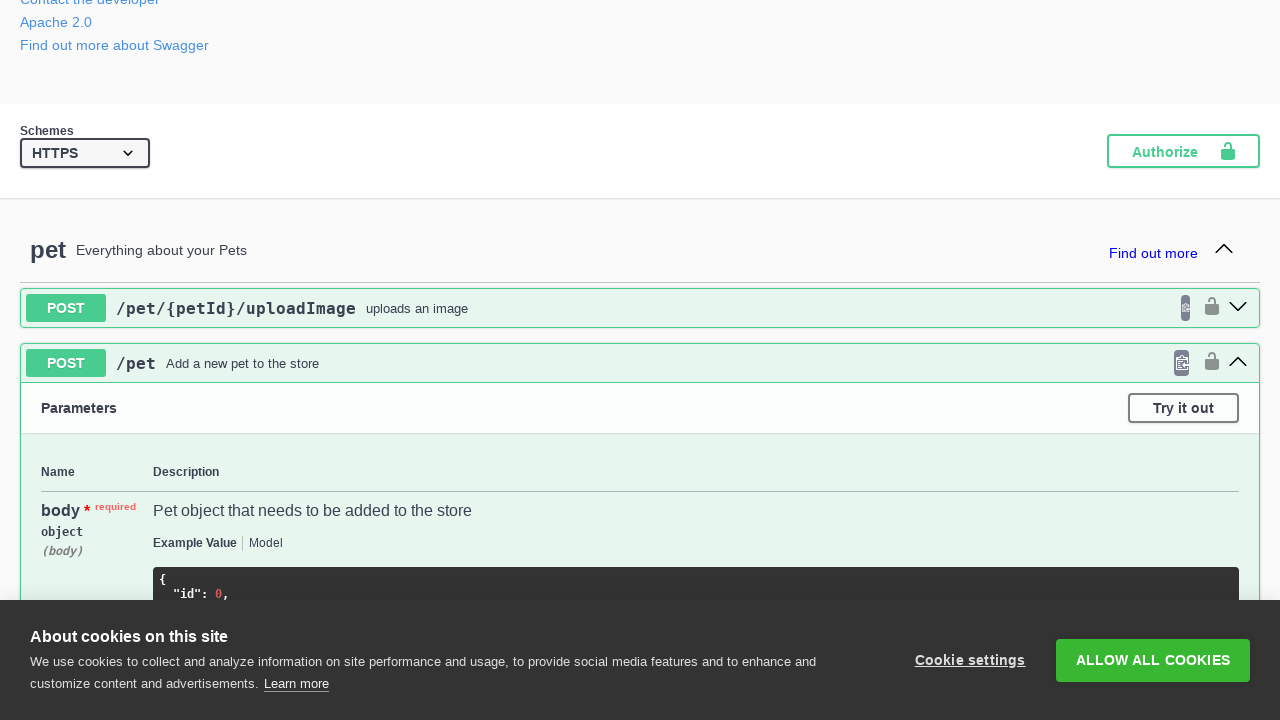

Waited 1 second for section 2 to expand
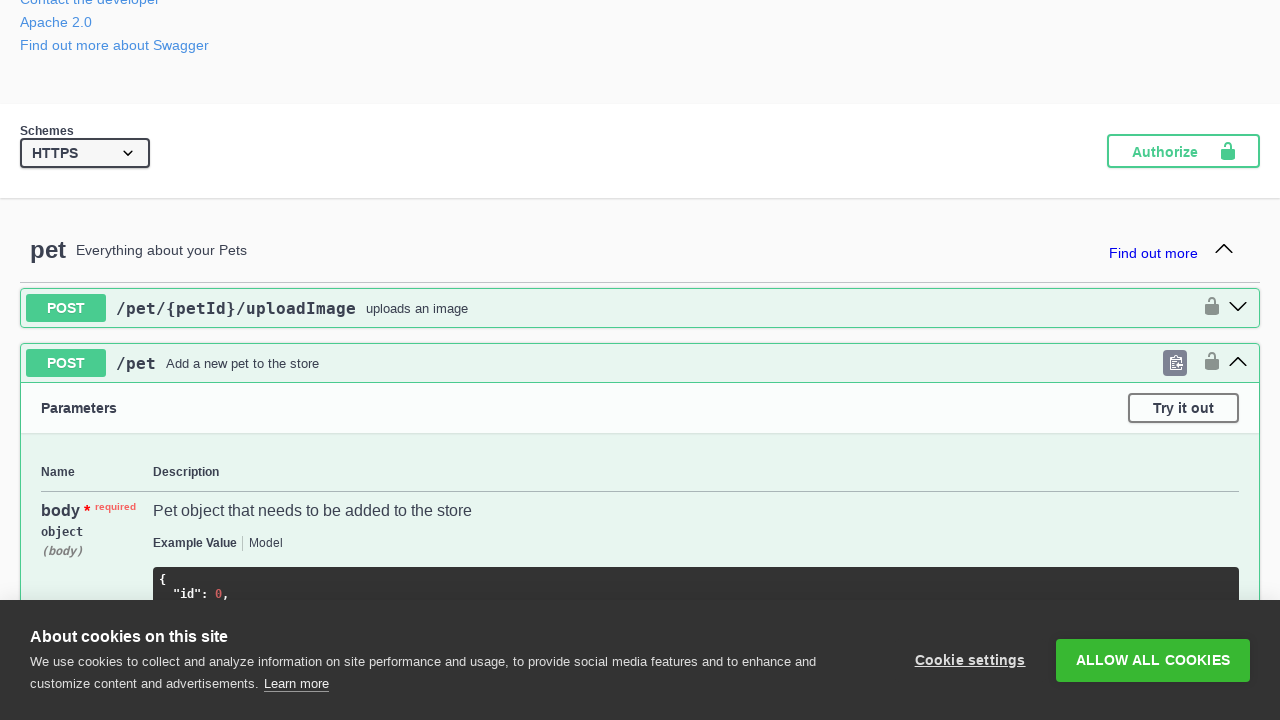

Clicked arrow 2 to collapse API section at (1238, 361) on .arrow >> nth=2
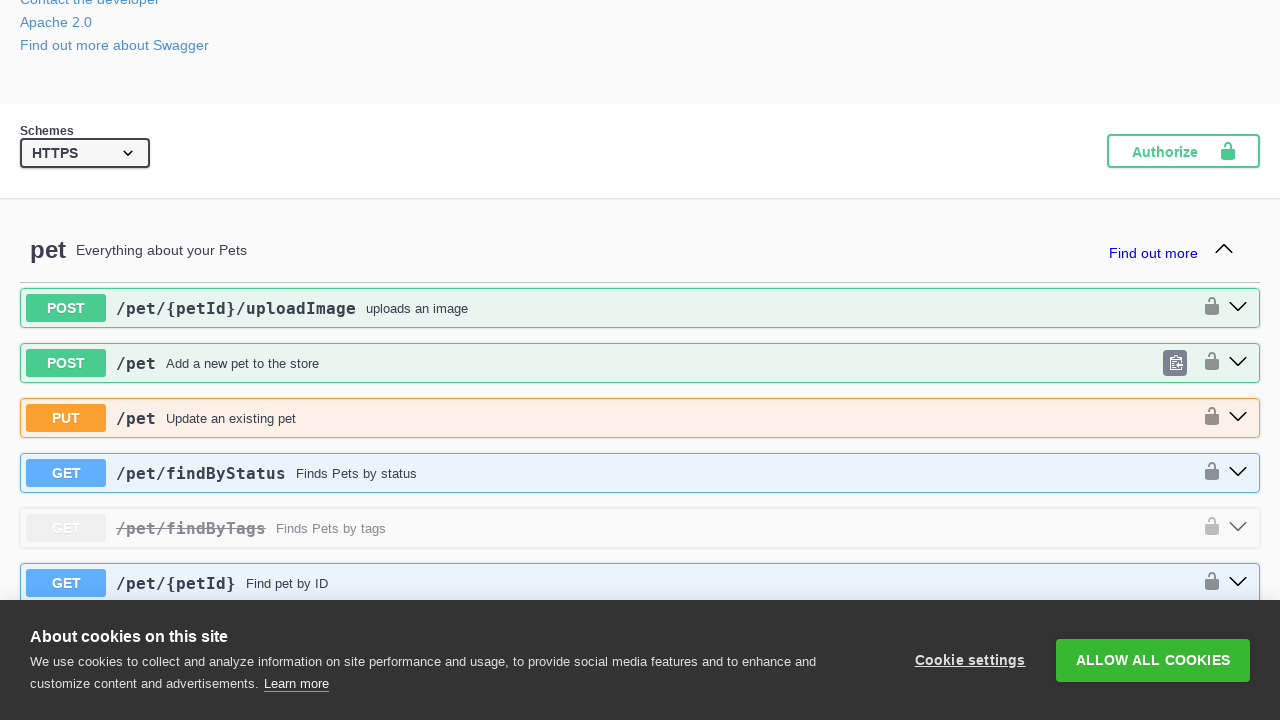

Waited 1 second for section 2 to collapse
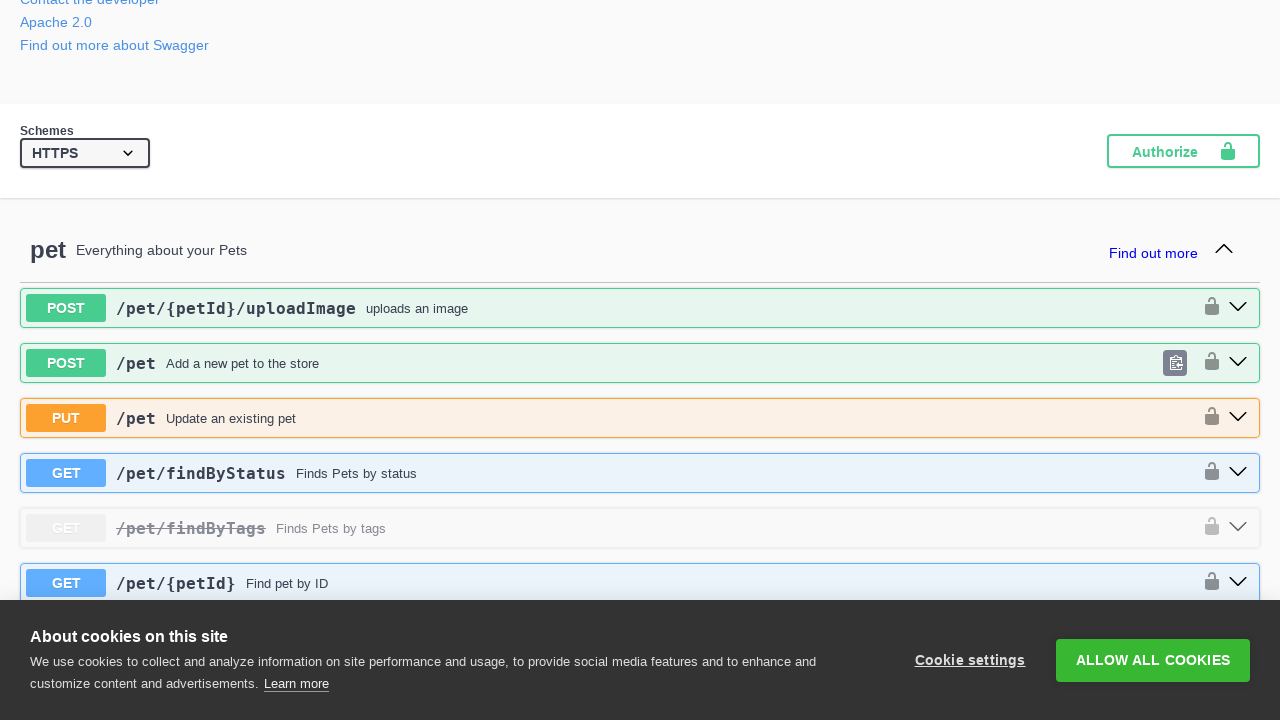

Clicked arrow 3 to expand API section at (1238, 416) on .arrow >> nth=3
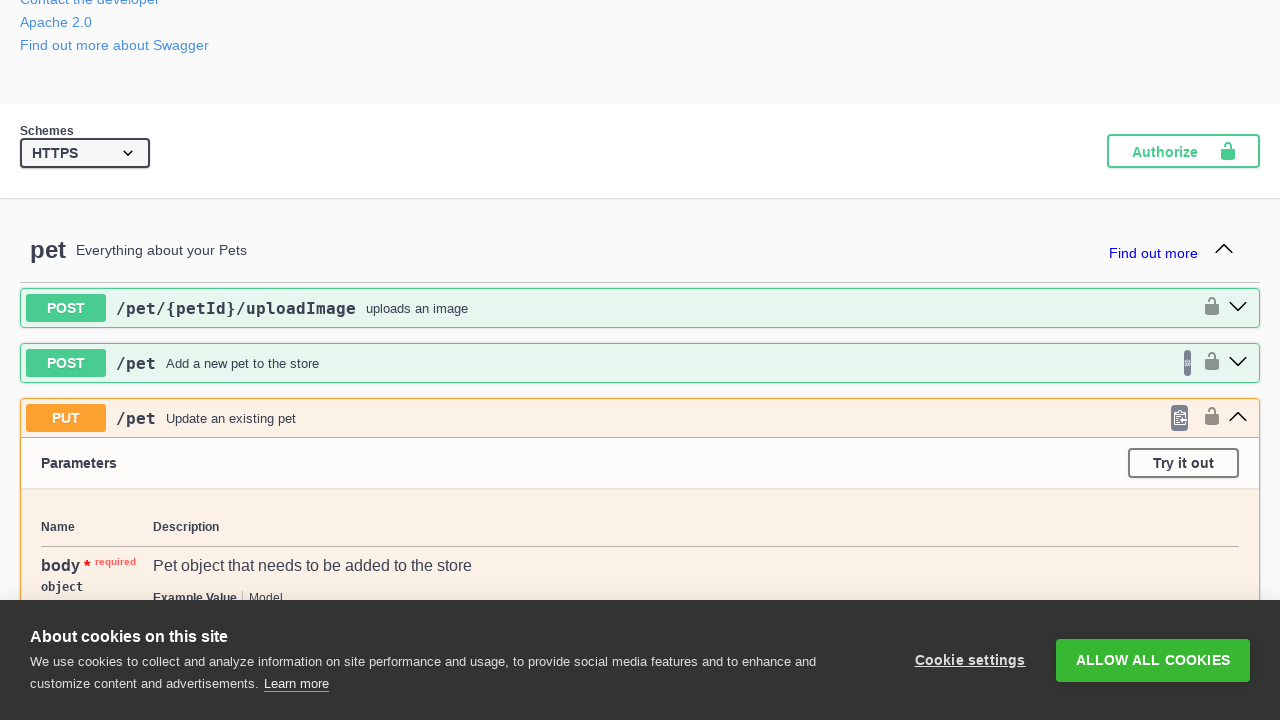

Waited 1 second for section 3 to expand
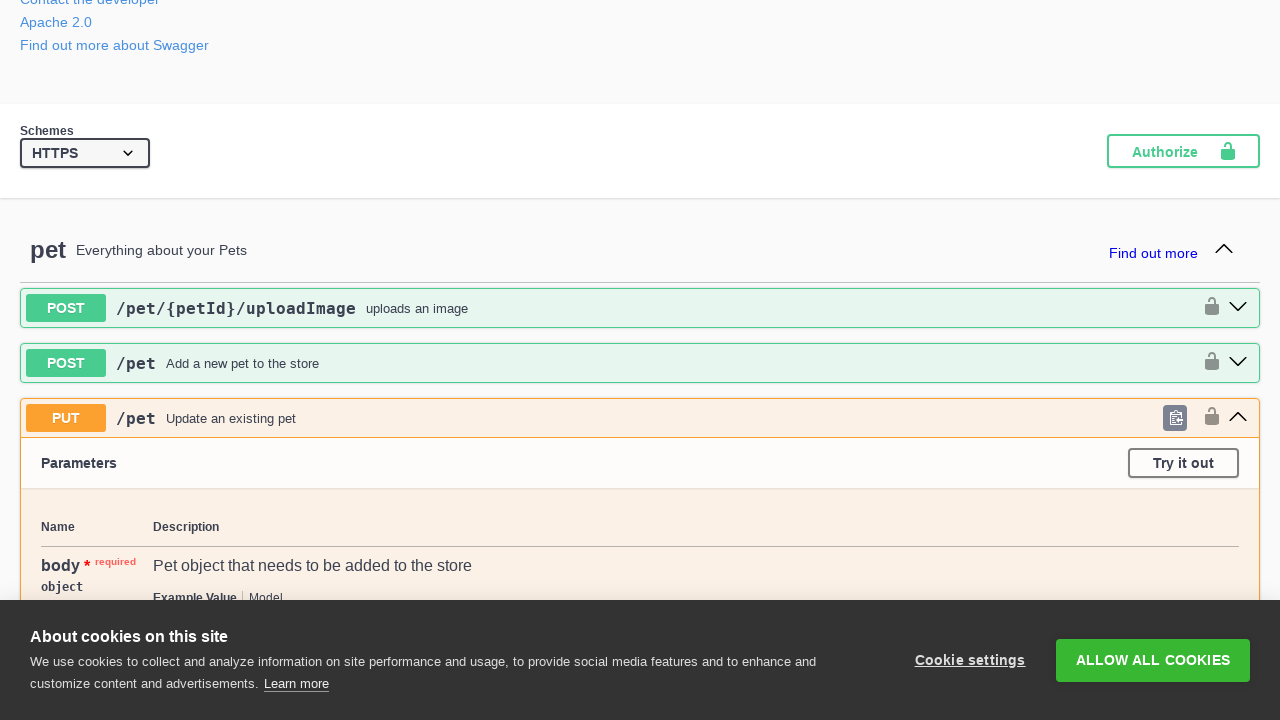

Clicked arrow 3 to collapse API section at (1238, 416) on .arrow >> nth=3
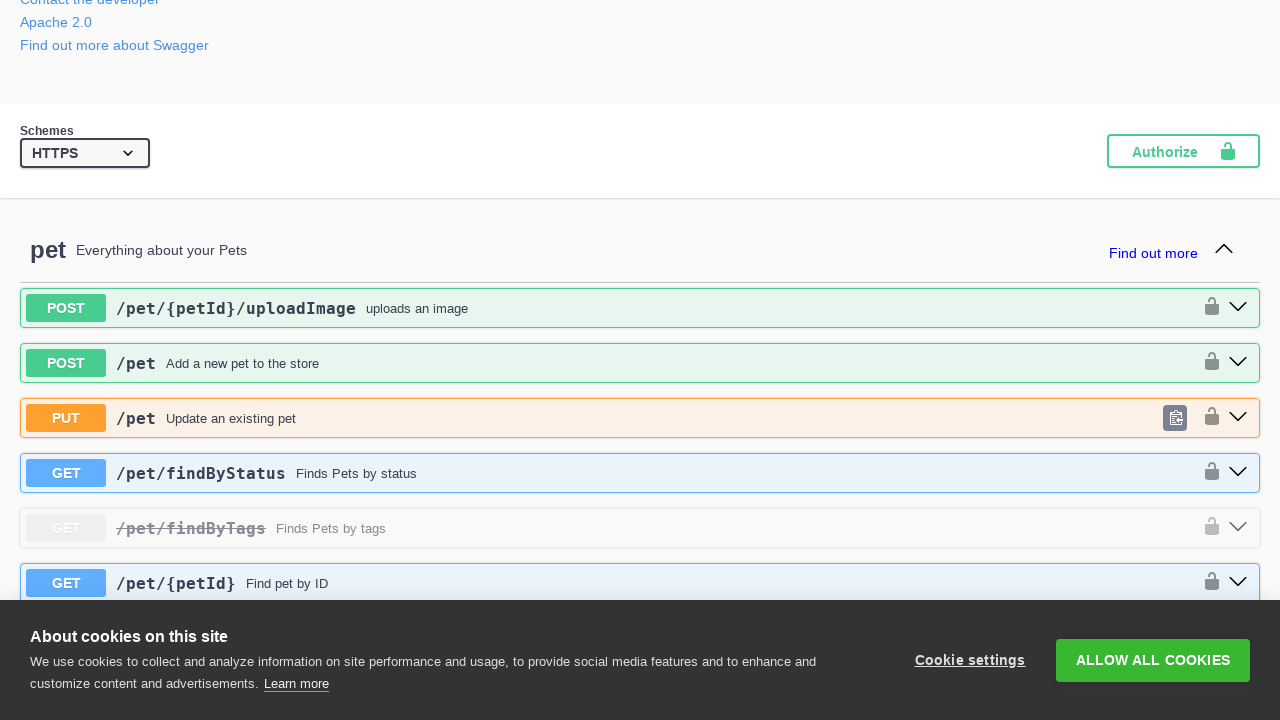

Waited 1 second for section 3 to collapse
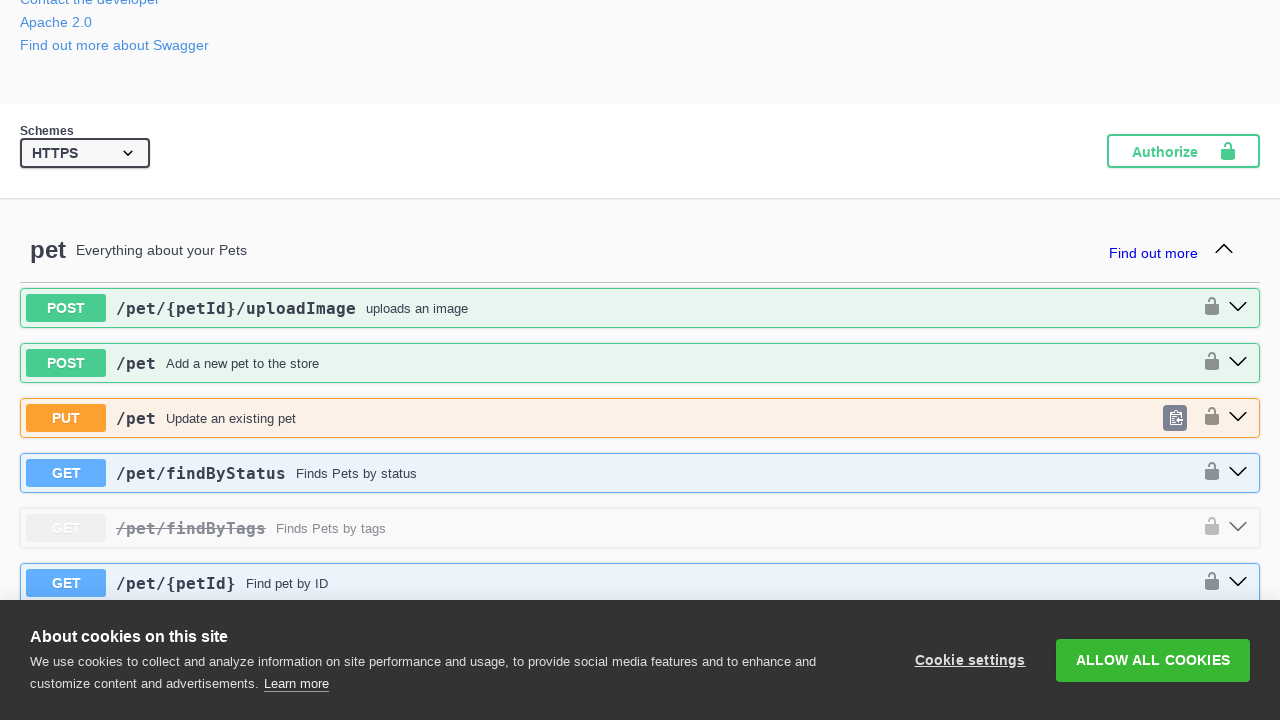

Clicked arrow 4 to expand API section at (1238, 471) on .arrow >> nth=4
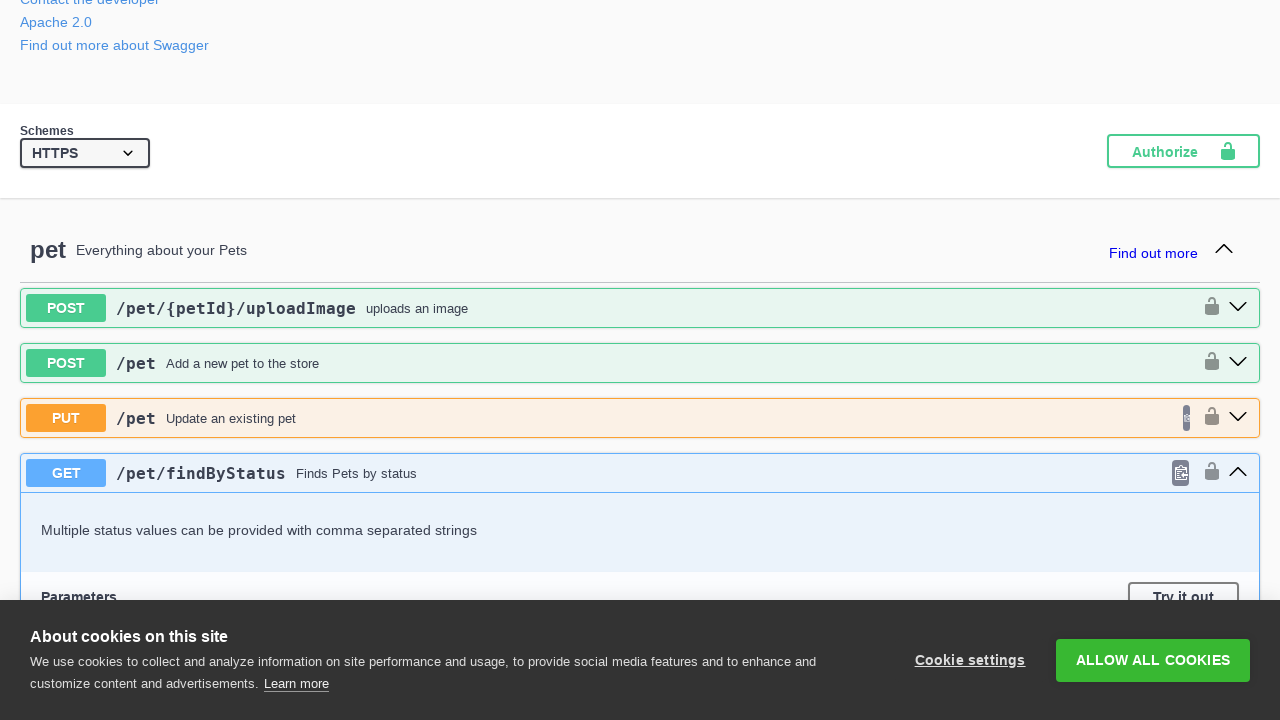

Waited 1 second for section 4 to expand
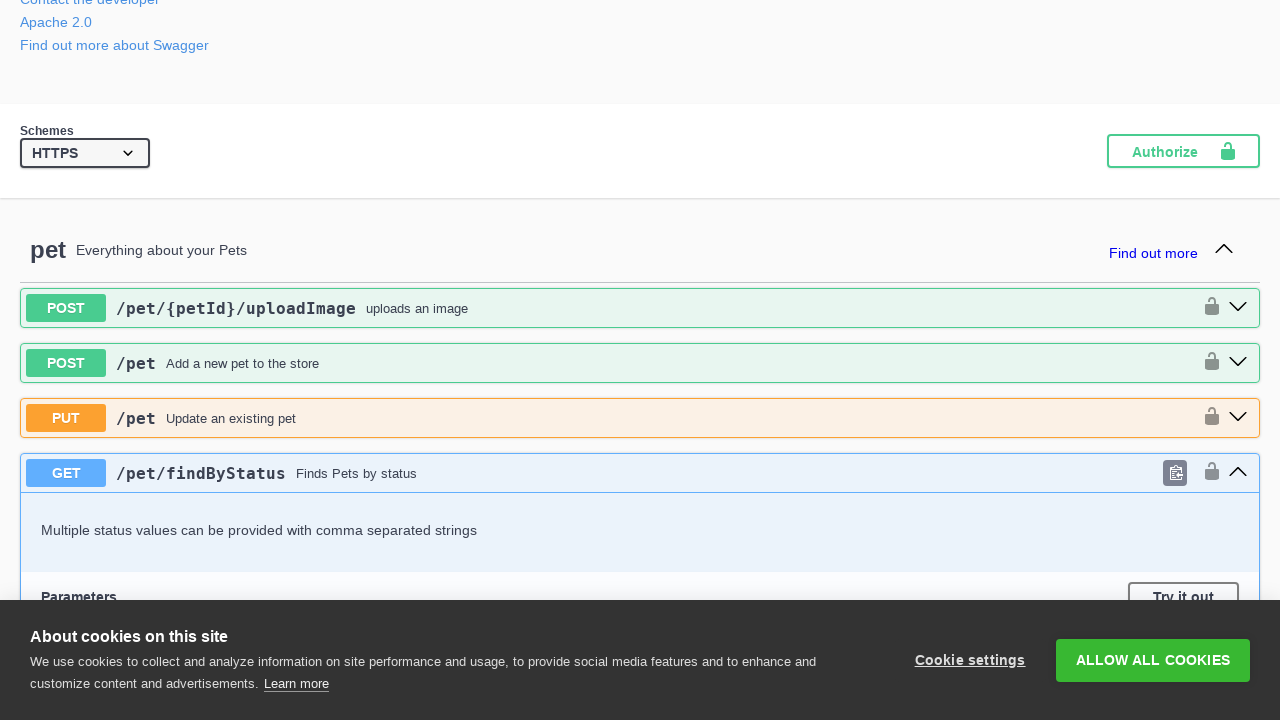

Clicked arrow 4 to collapse API section at (1238, 471) on .arrow >> nth=4
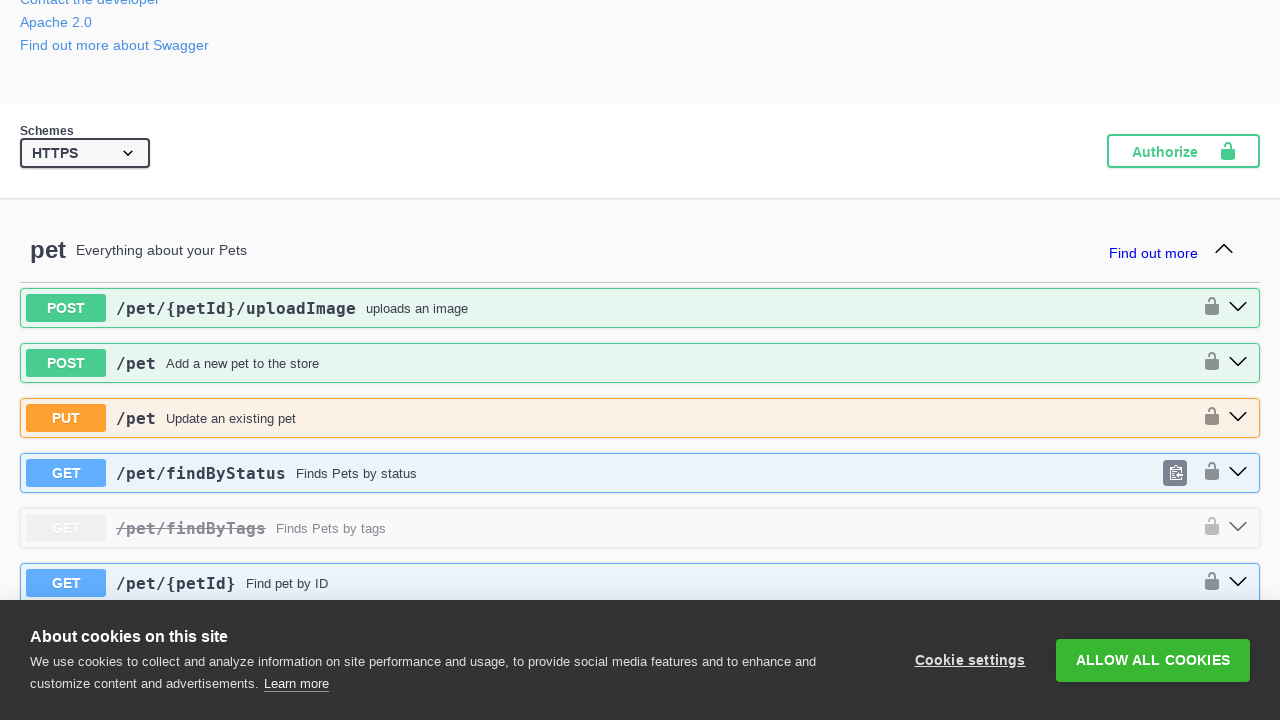

Waited 1 second for section 4 to collapse
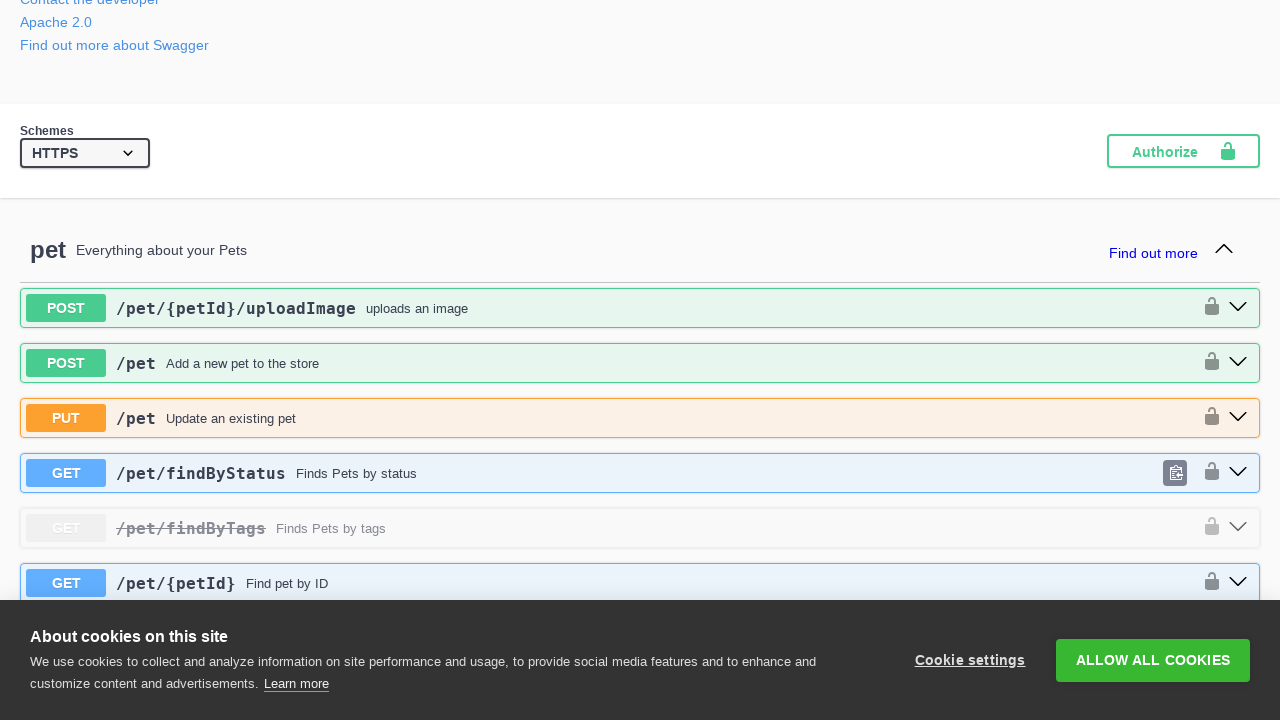

Clicked arrow 5 to expand API section at (1238, 526) on .arrow >> nth=5
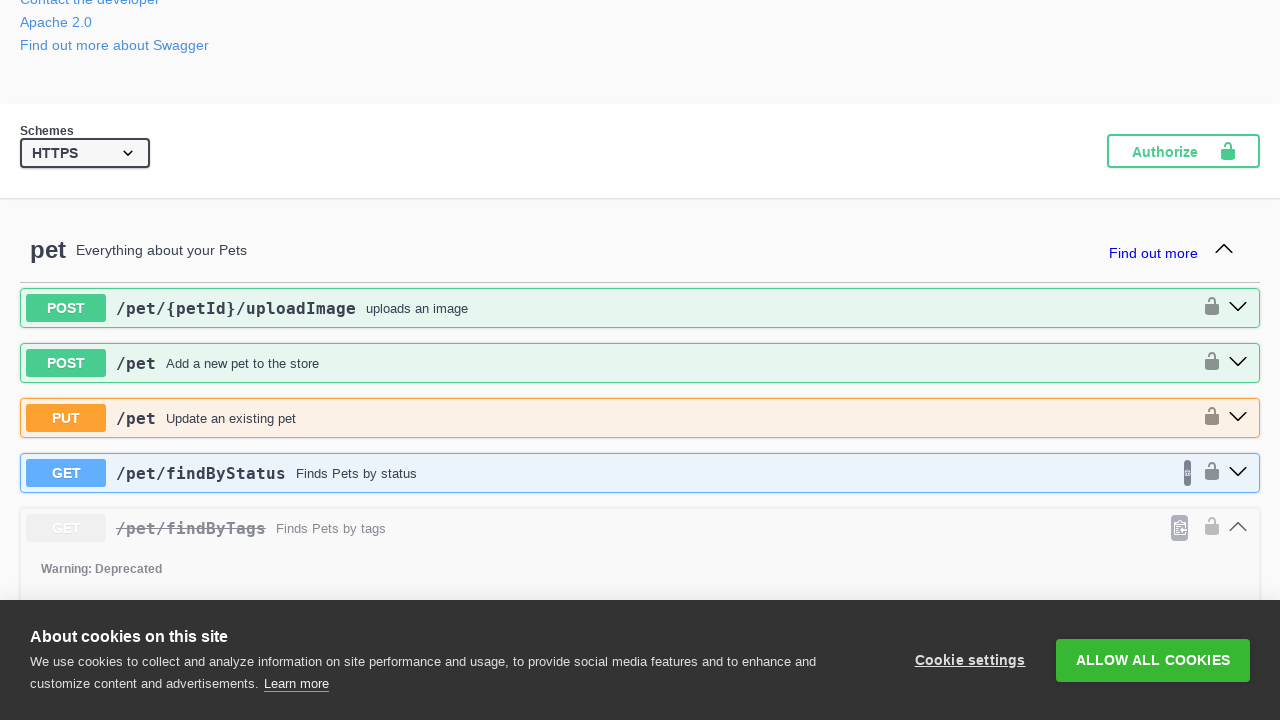

Waited 1 second for section 5 to expand
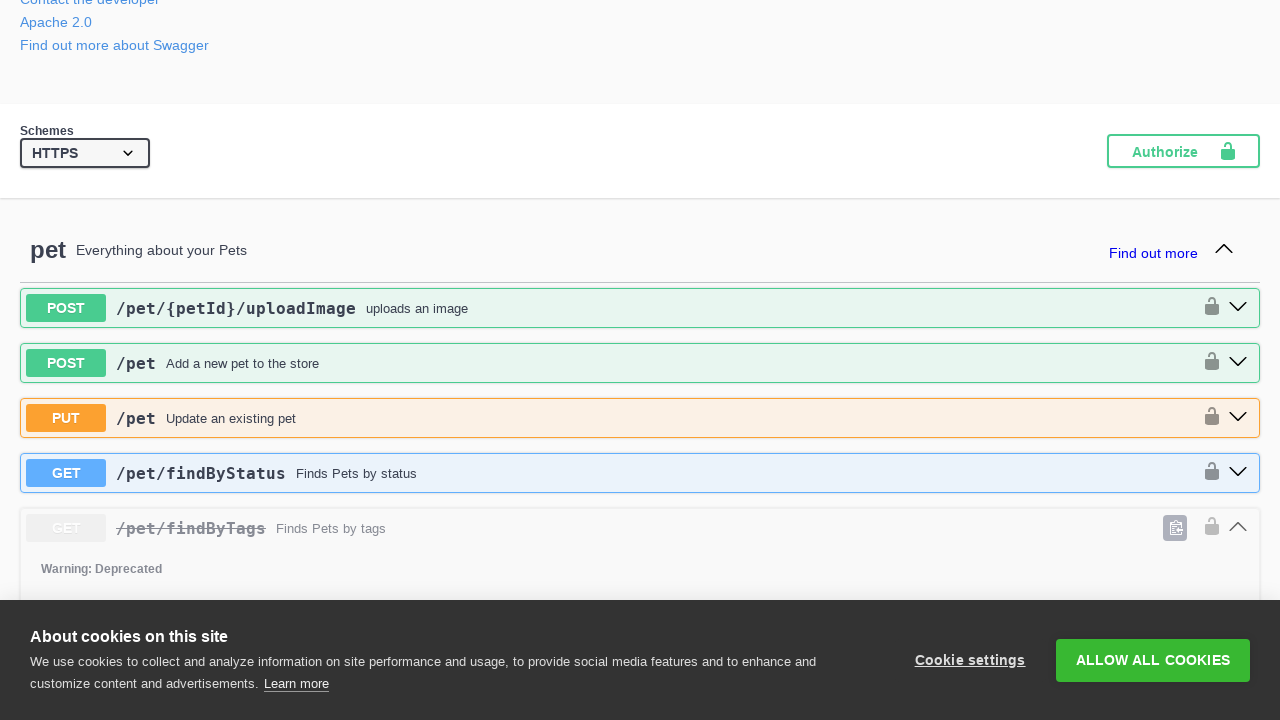

Clicked arrow 5 to collapse API section at (1238, 526) on .arrow >> nth=5
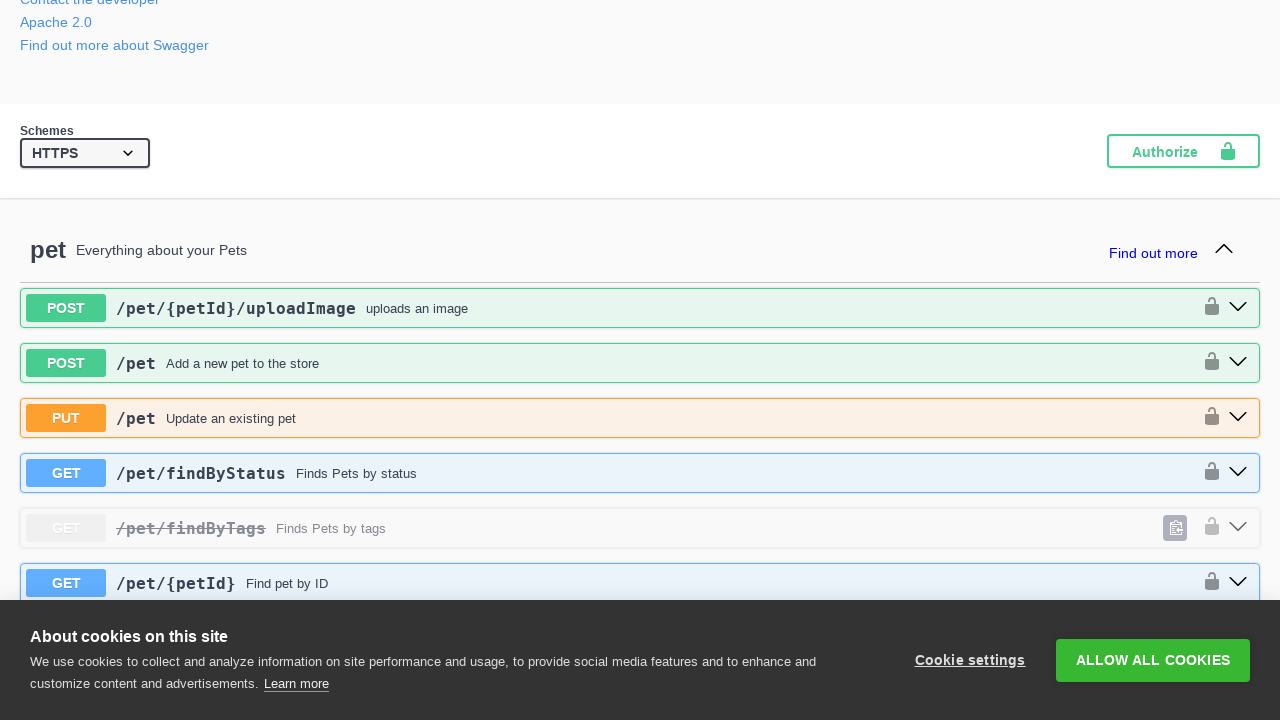

Waited 1 second for section 5 to collapse
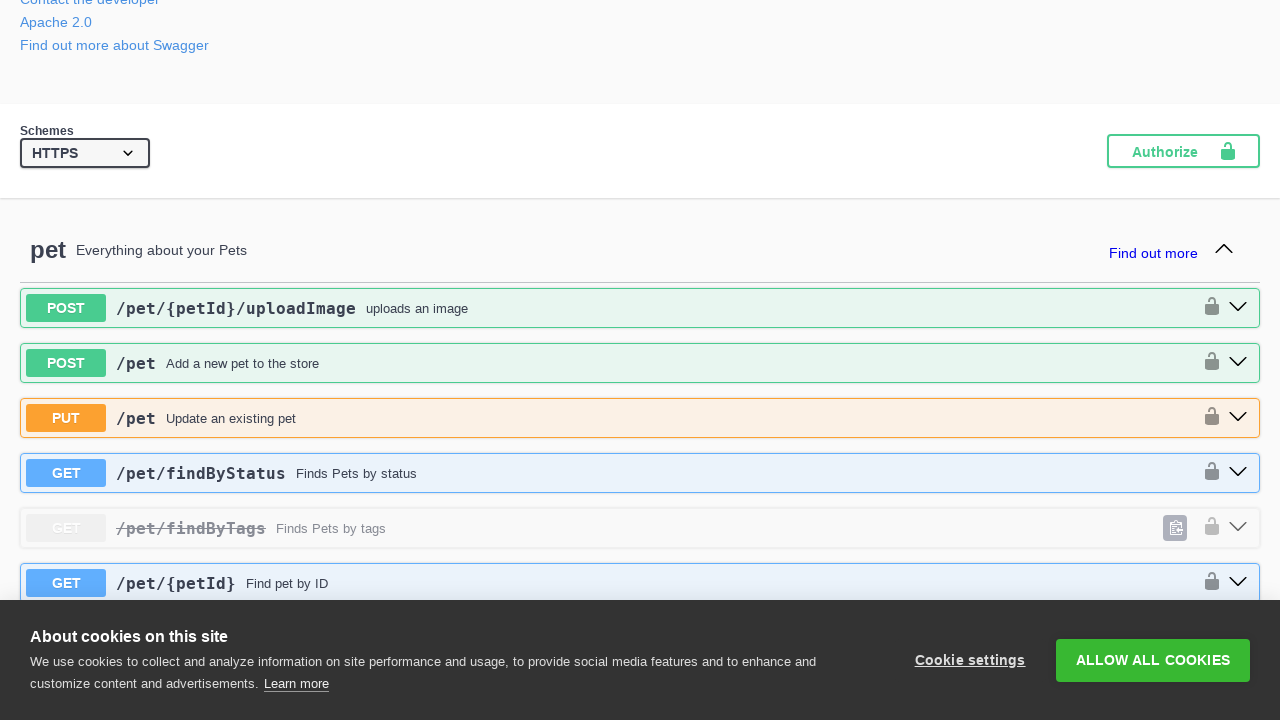

Clicked arrow 6 to expand API section at (1238, 581) on .arrow >> nth=6
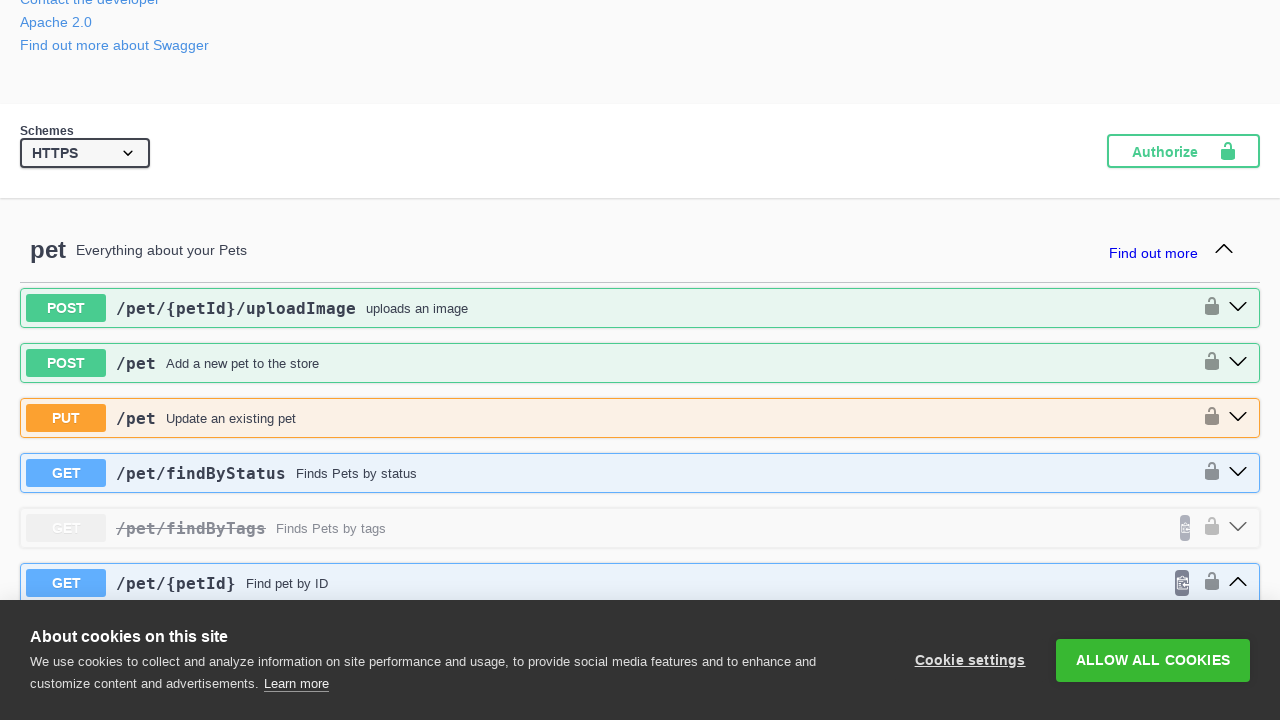

Waited 1 second for section 6 to expand
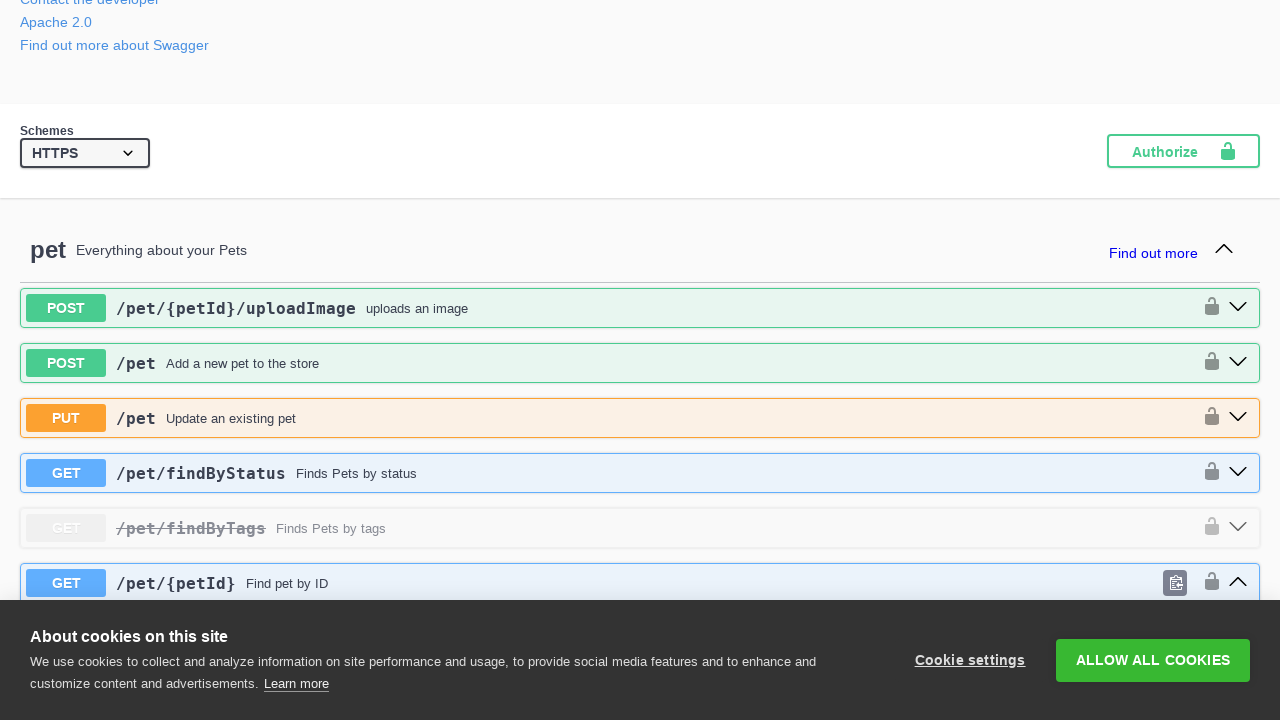

Clicked arrow 6 to collapse API section at (1238, 581) on .arrow >> nth=6
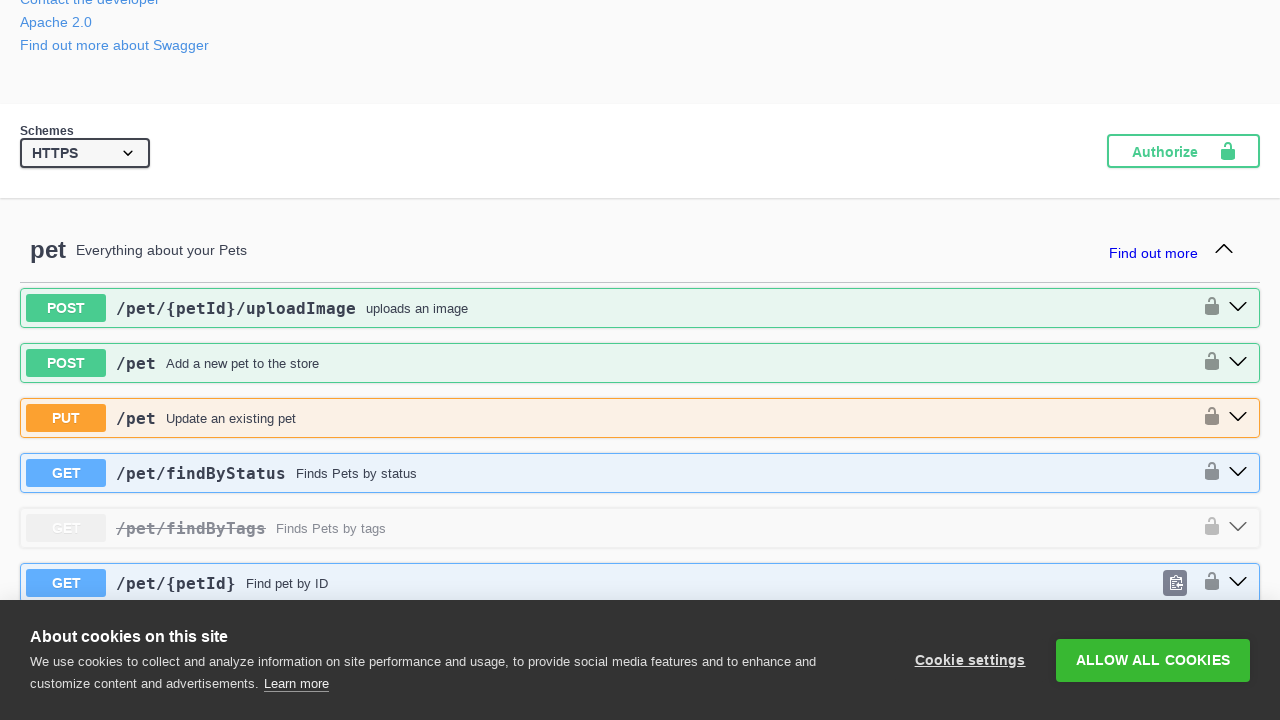

Waited 1 second for section 6 to collapse
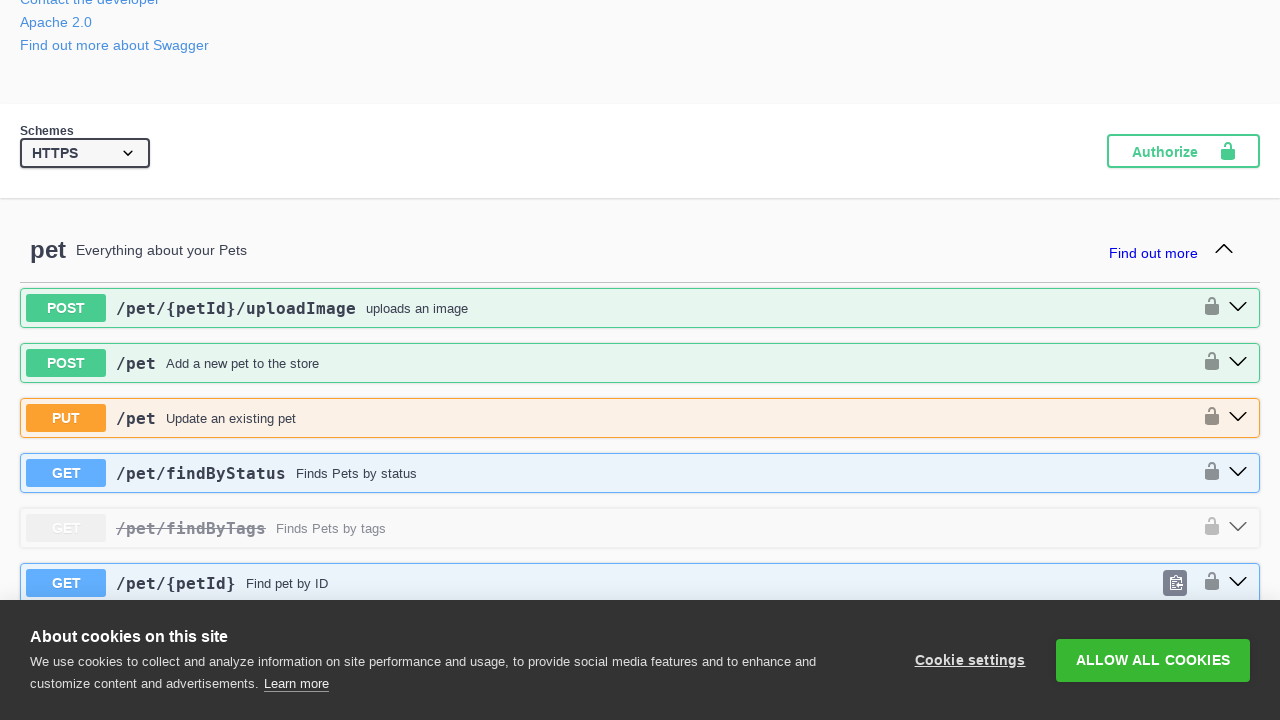

Clicked arrow 7 to expand API section at (1238, 361) on .arrow >> nth=7
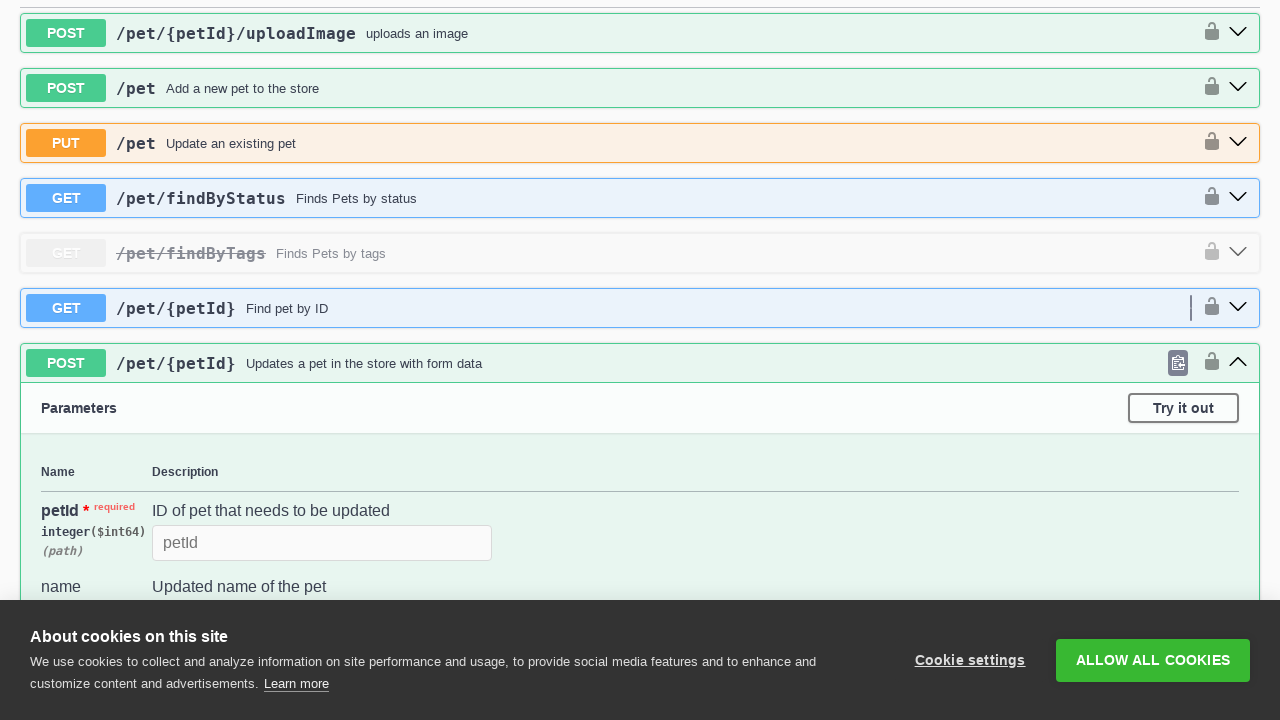

Waited 1 second for section 7 to expand
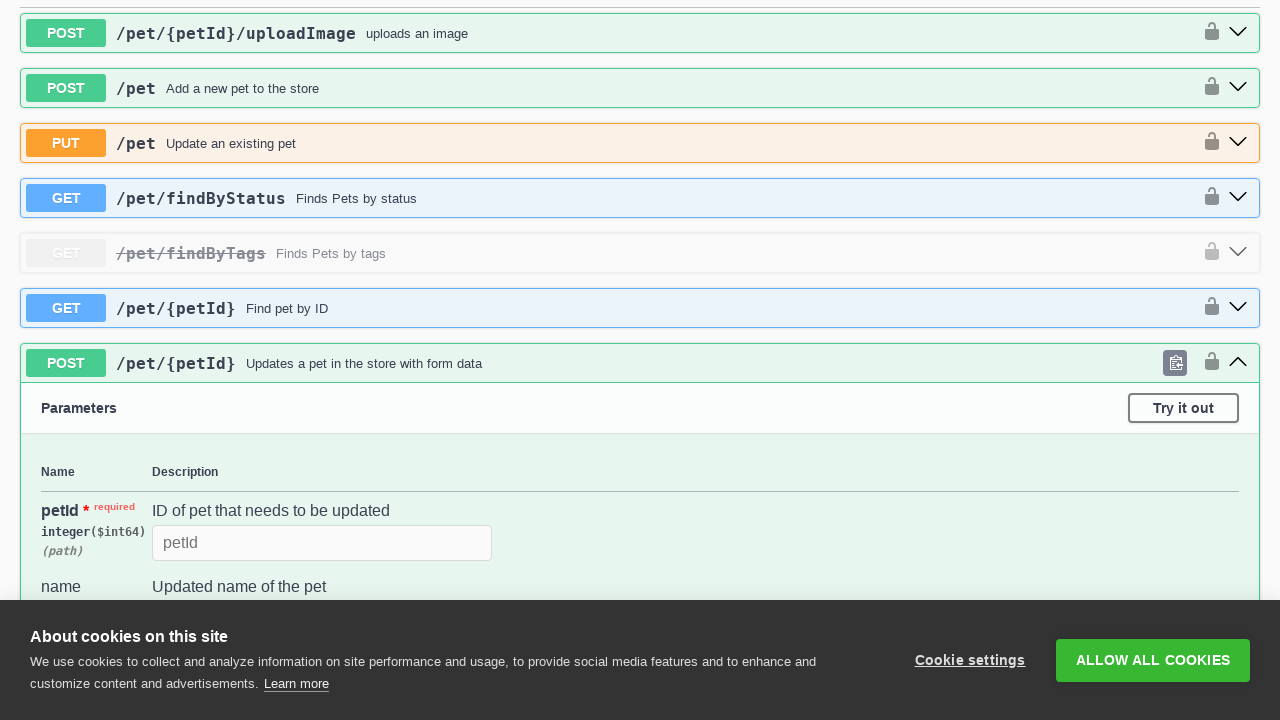

Clicked arrow 7 to collapse API section at (1238, 361) on .arrow >> nth=7
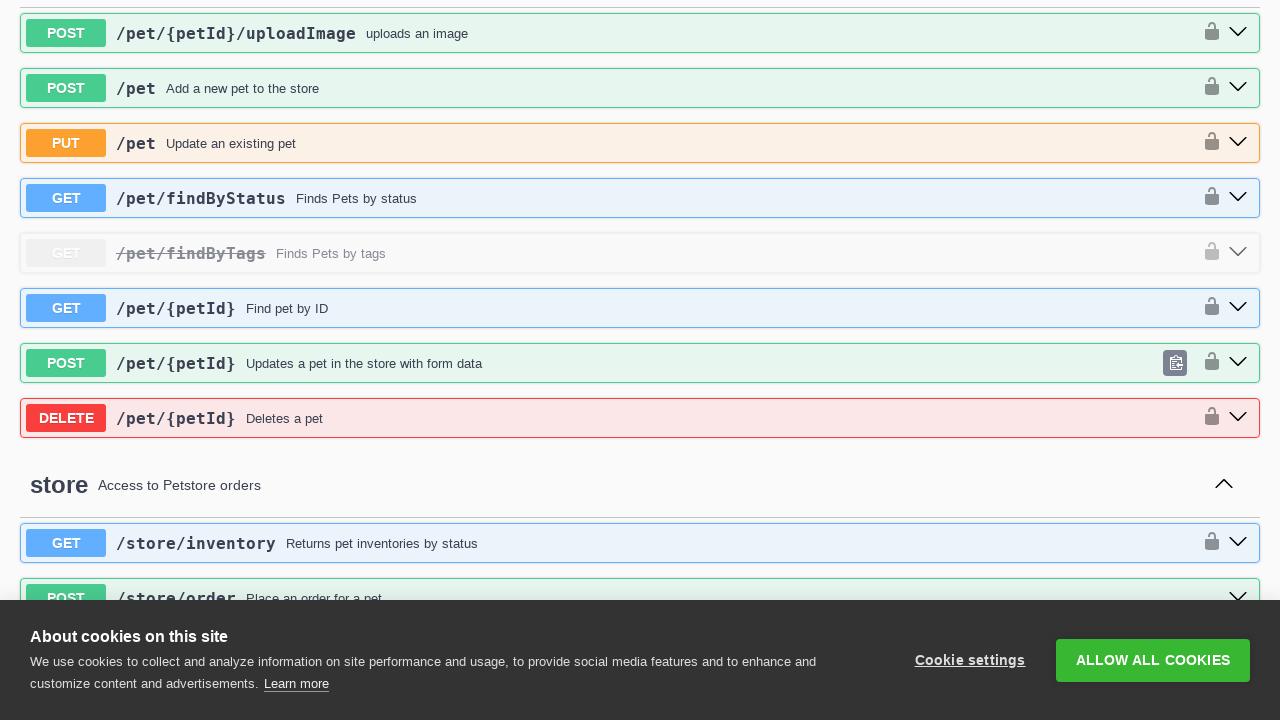

Waited 1 second for section 7 to collapse
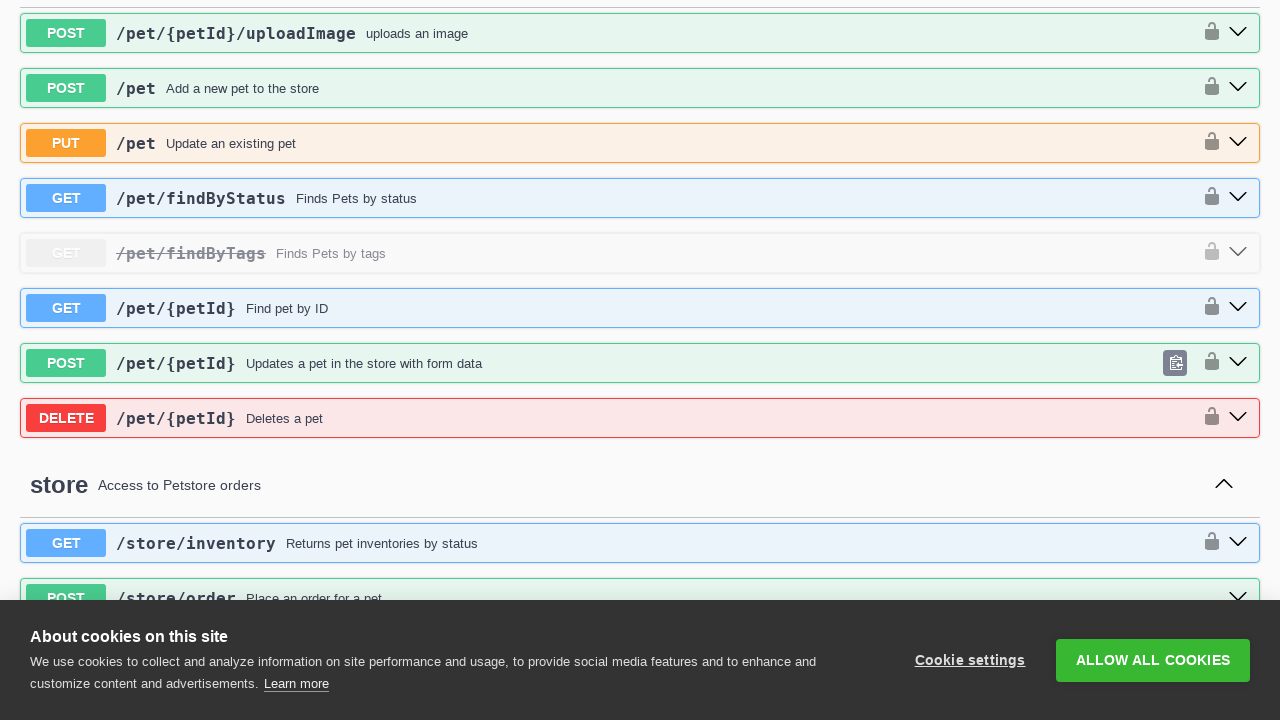

Clicked arrow 8 to expand API section at (1238, 416) on .arrow >> nth=8
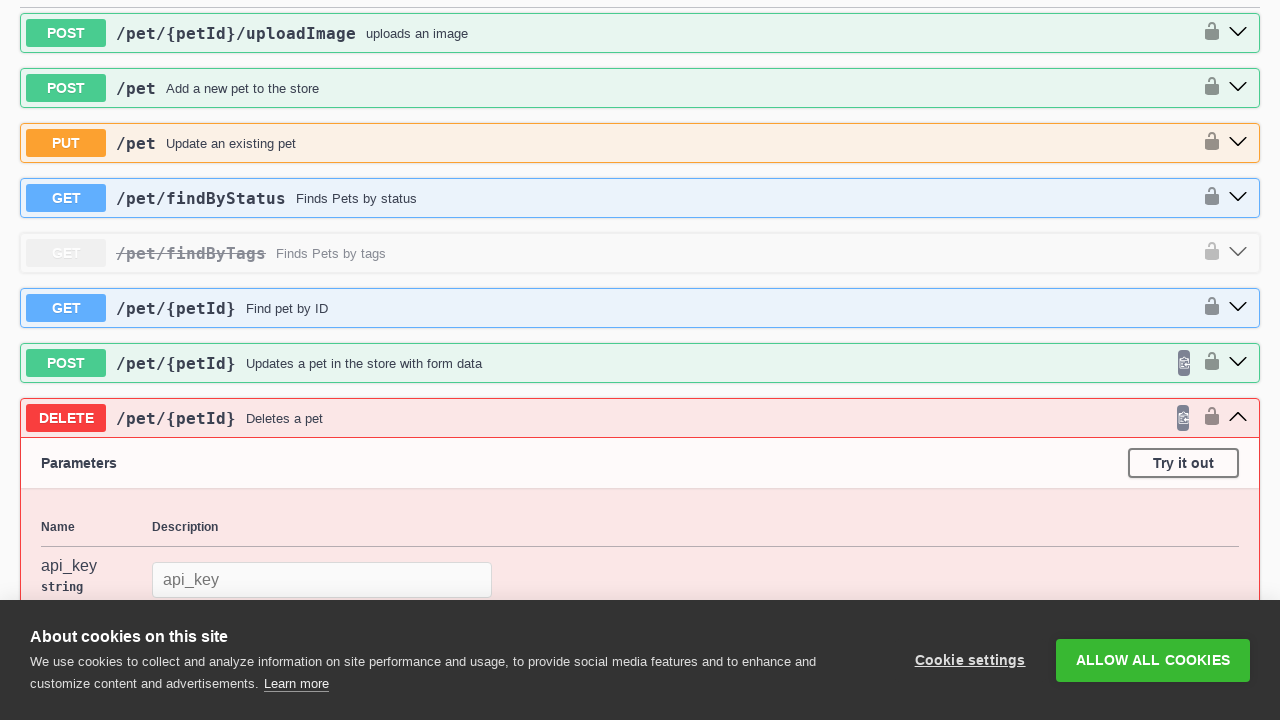

Waited 1 second for section 8 to expand
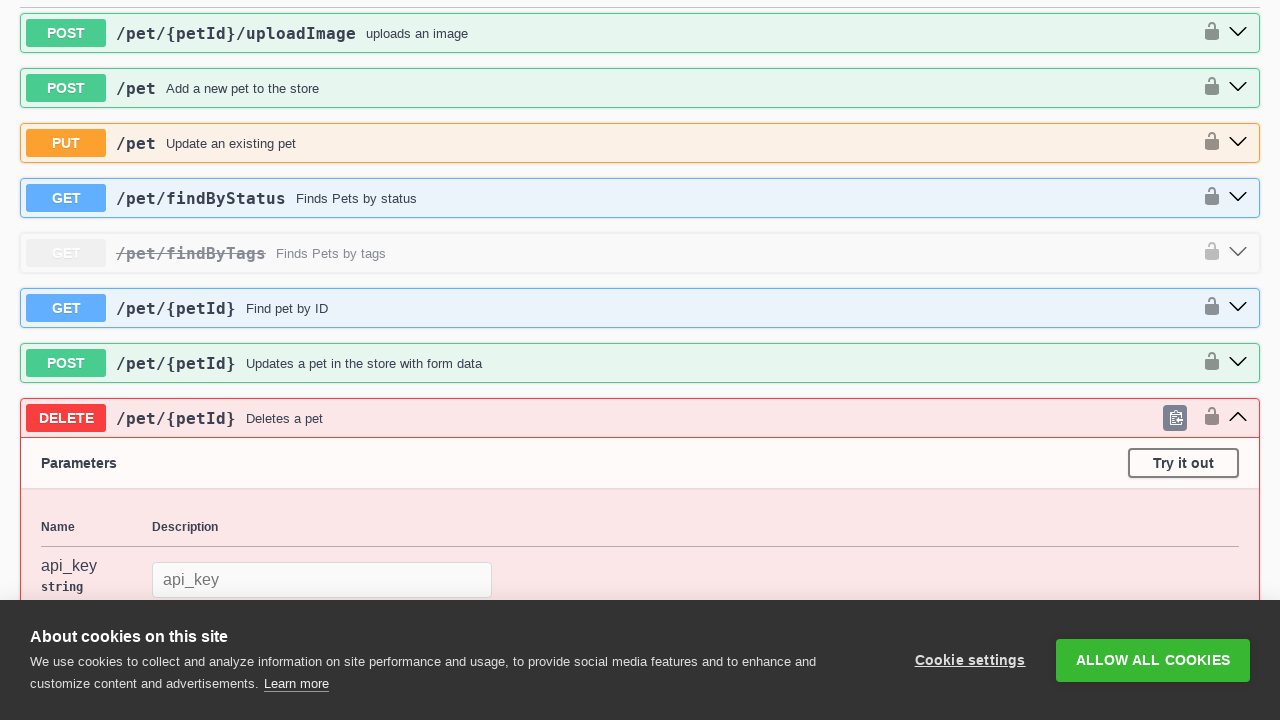

Clicked arrow 8 to collapse API section at (1238, 416) on .arrow >> nth=8
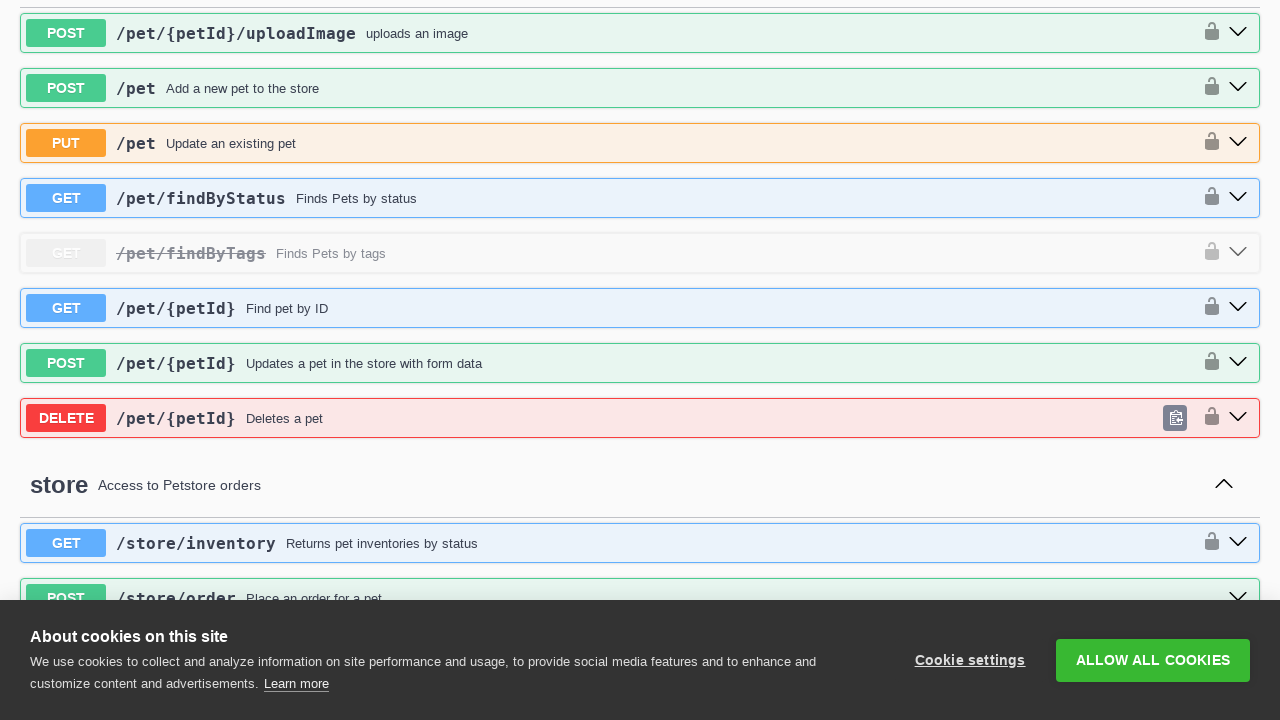

Waited 1 second for section 8 to collapse
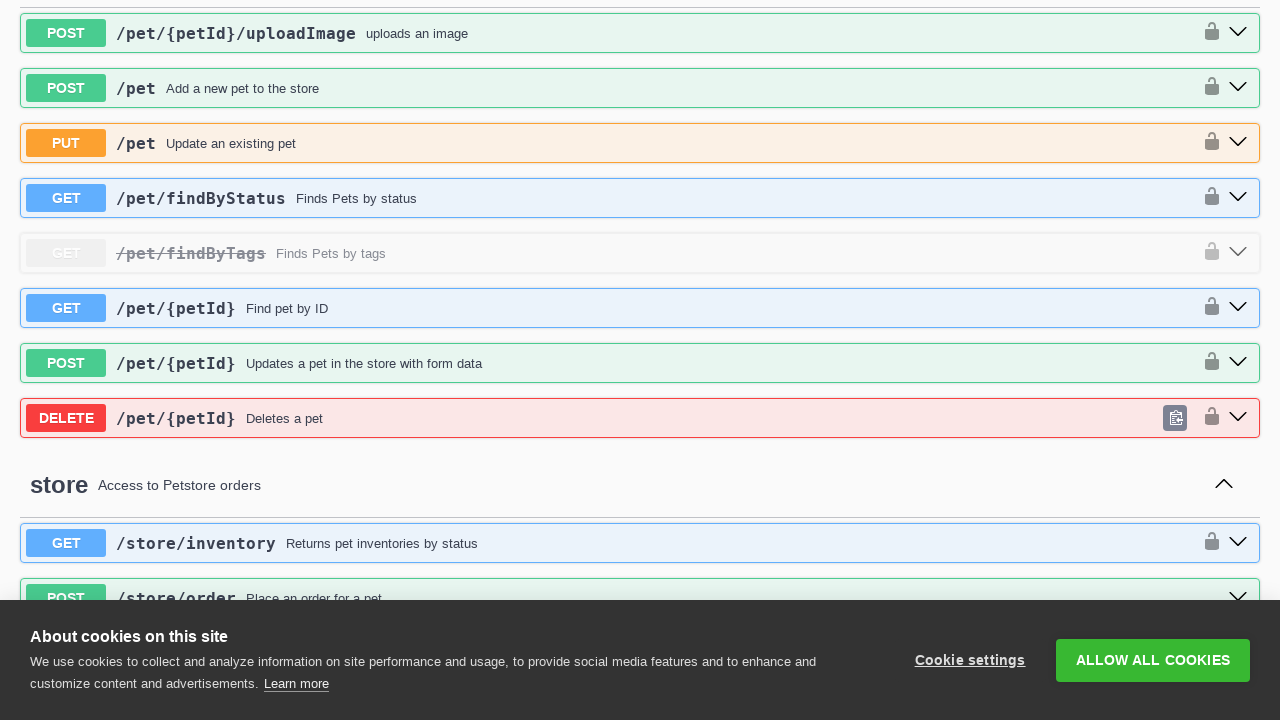

Clicked arrow 9 to expand API section at (1224, 483) on .arrow >> nth=9
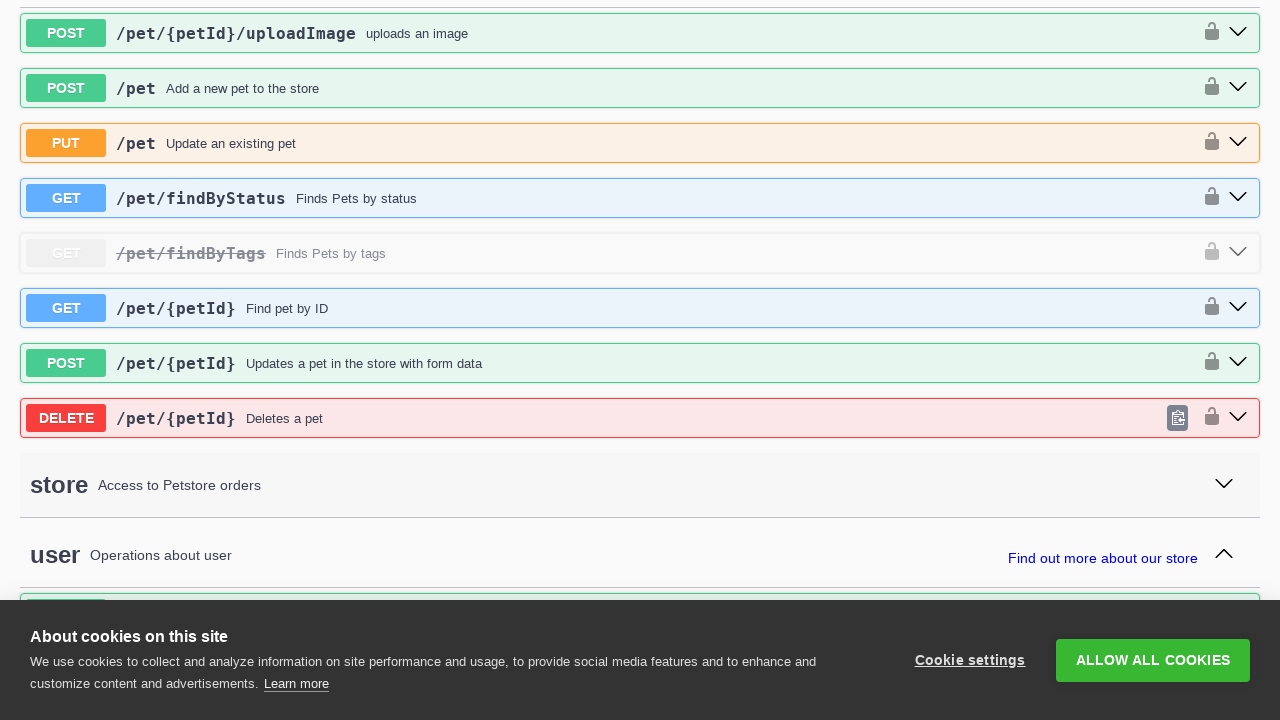

Waited 1 second for section 9 to expand
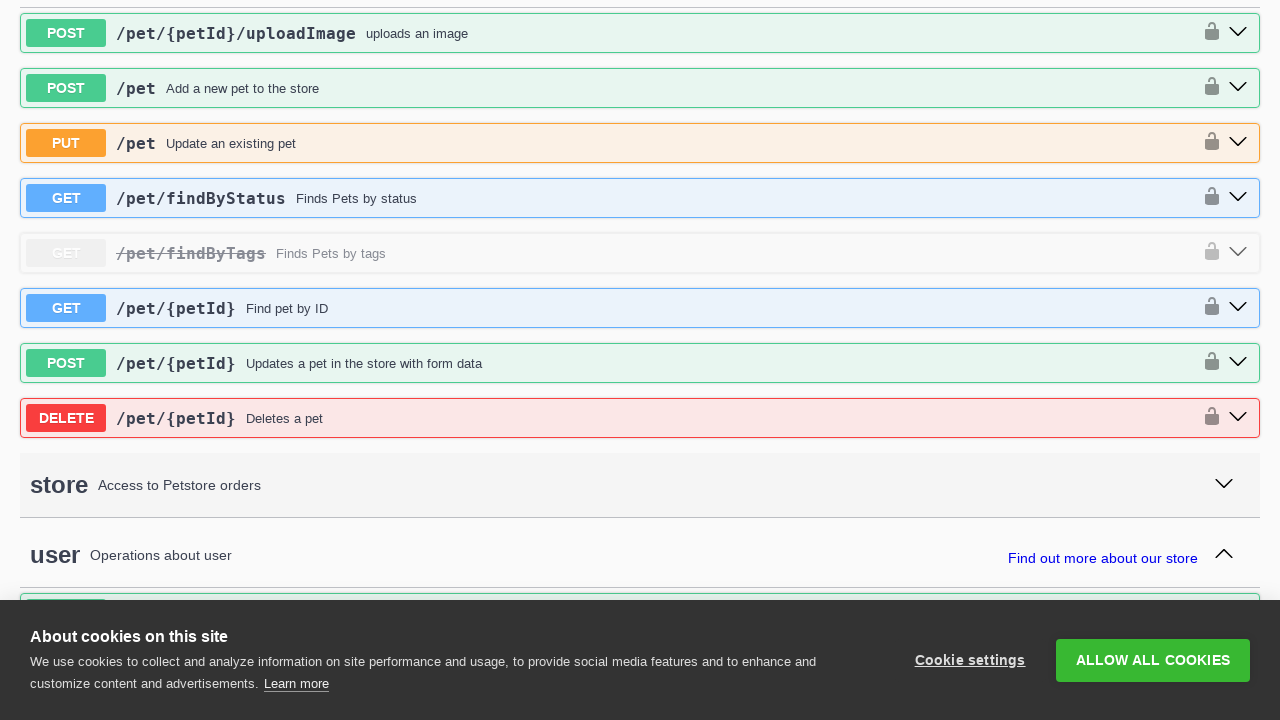

Clicked arrow 9 to collapse API section at (1224, 483) on .arrow >> nth=9
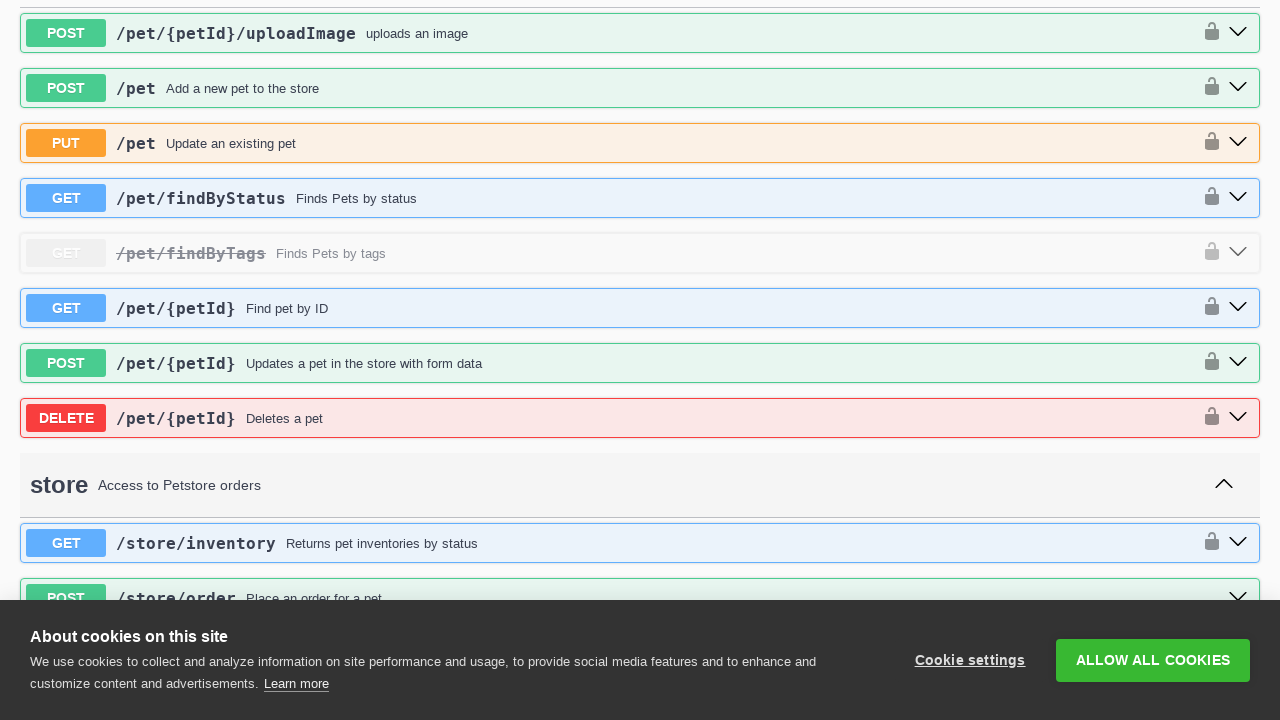

Waited 1 second for section 9 to collapse
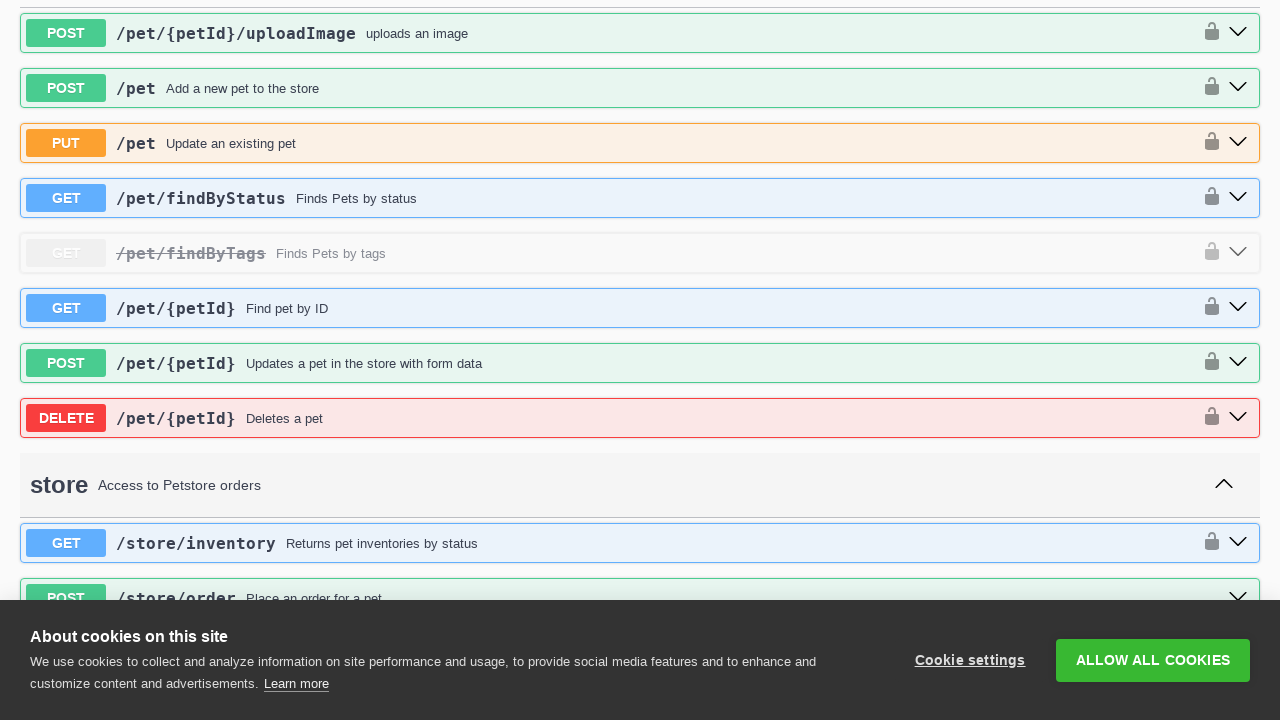

Clicked arrow 10 to expand API section at (1238, 541) on .arrow >> nth=10
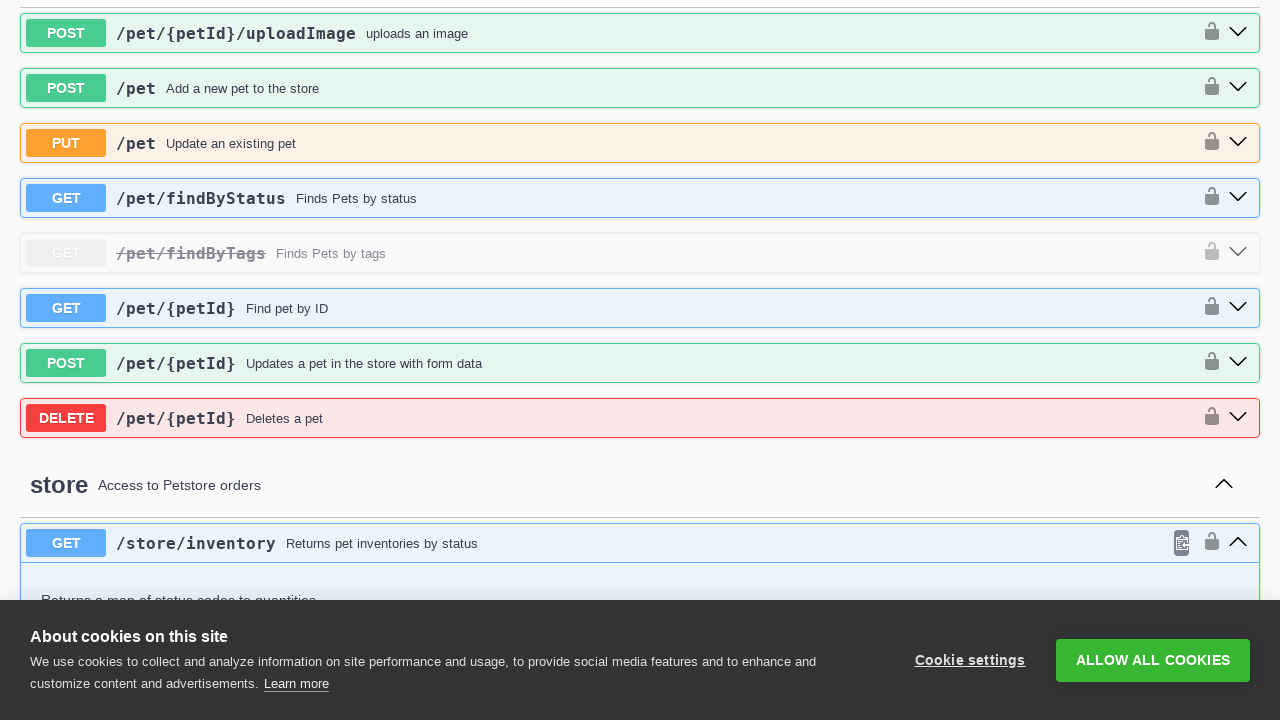

Waited 1 second for section 10 to expand
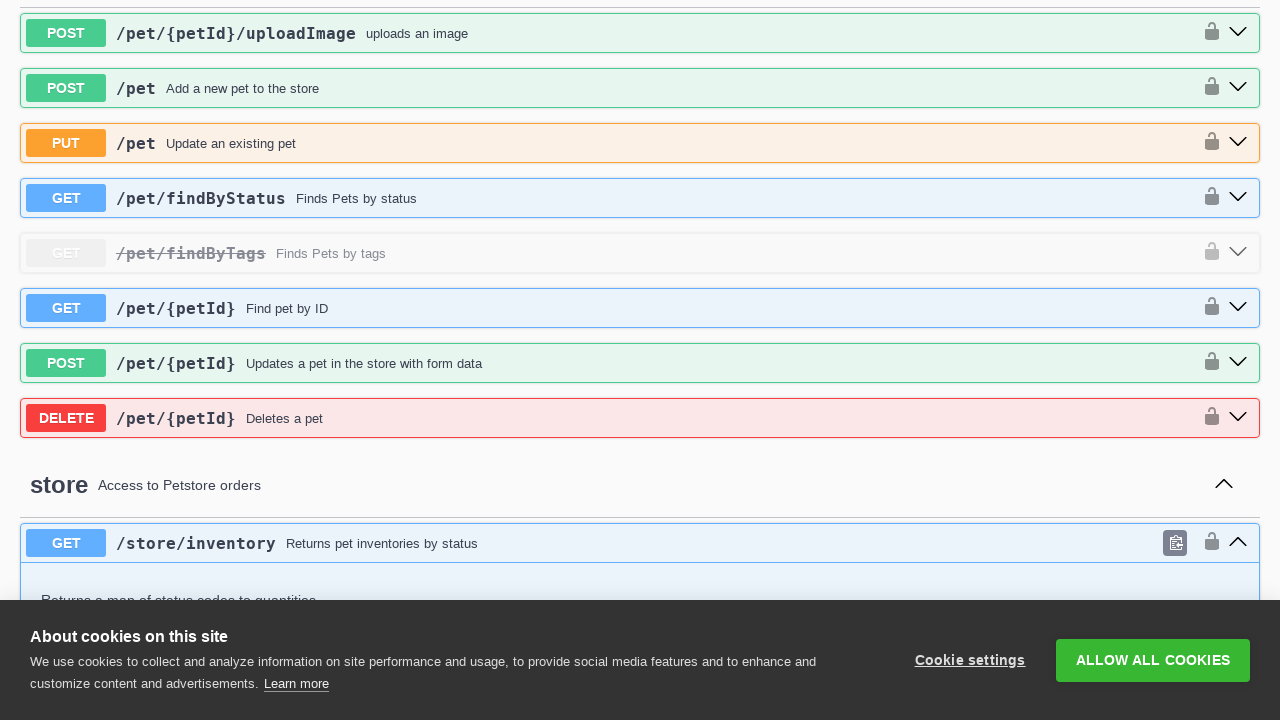

Clicked arrow 10 to collapse API section at (1238, 541) on .arrow >> nth=10
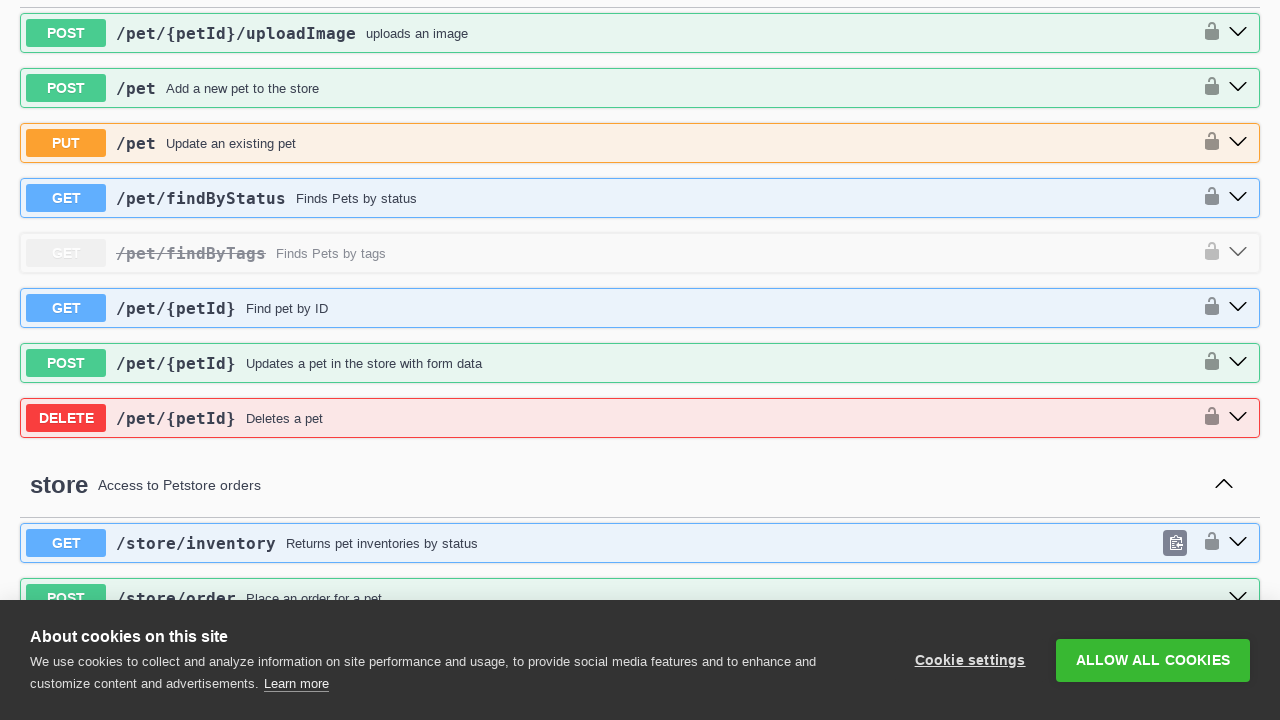

Waited 1 second for section 10 to collapse
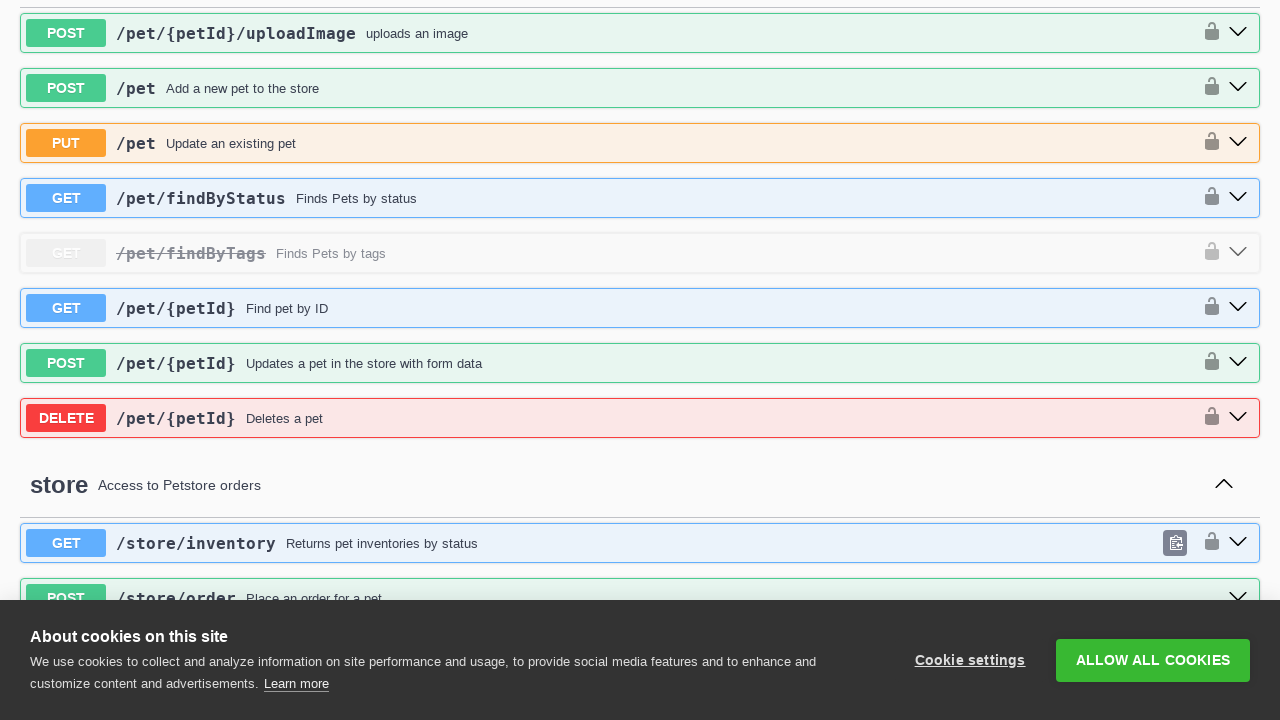

Clicked arrow 11 to expand API section at (1238, 596) on .arrow >> nth=11
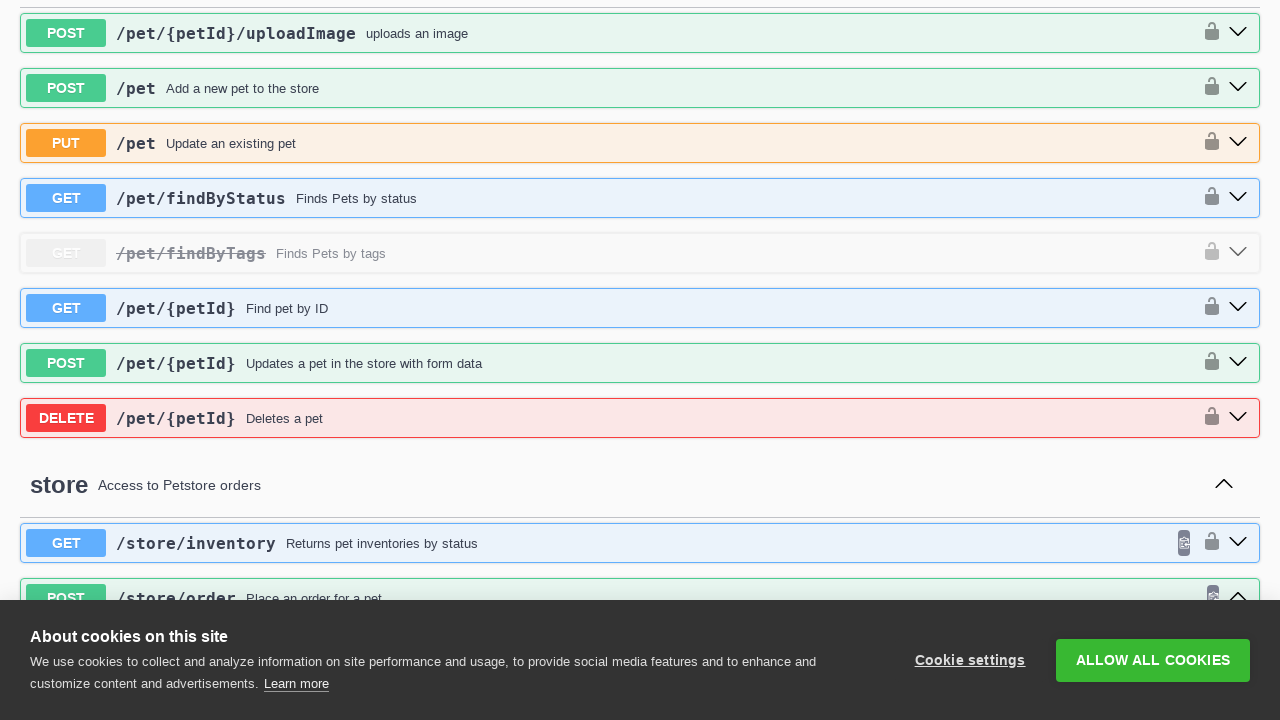

Waited 1 second for section 11 to expand
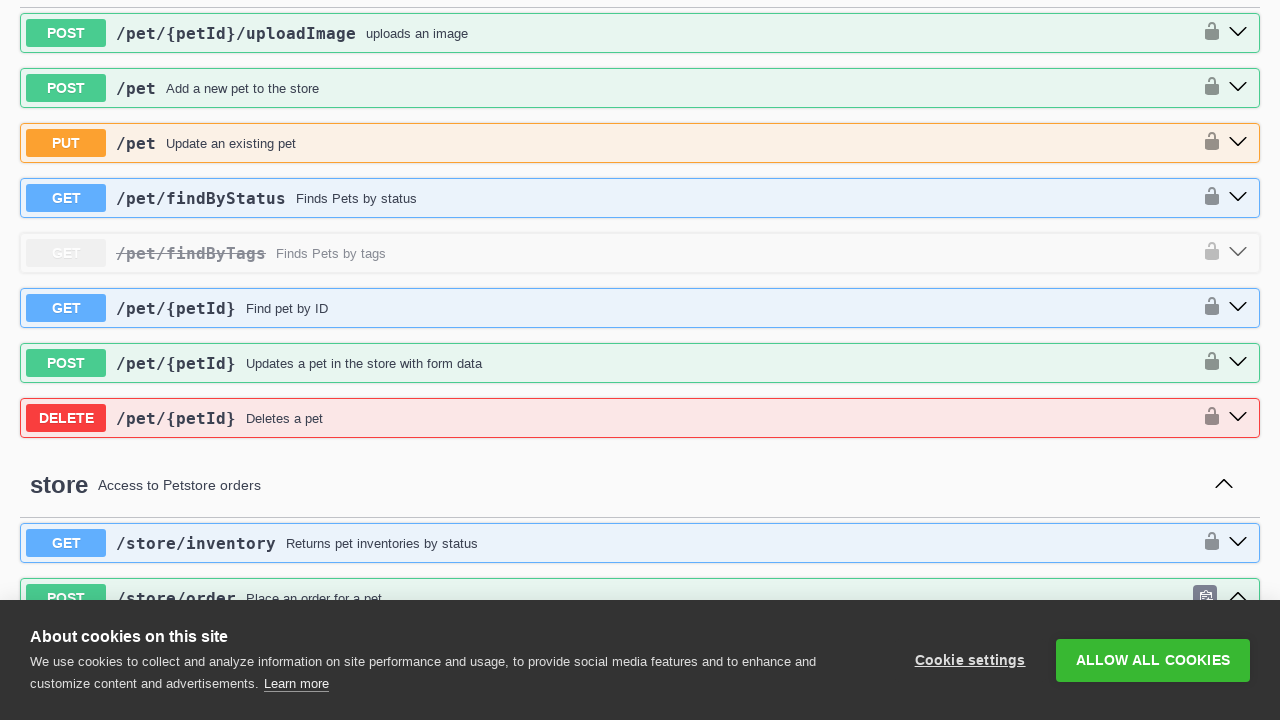

Clicked arrow 11 to collapse API section at (1238, 596) on .arrow >> nth=11
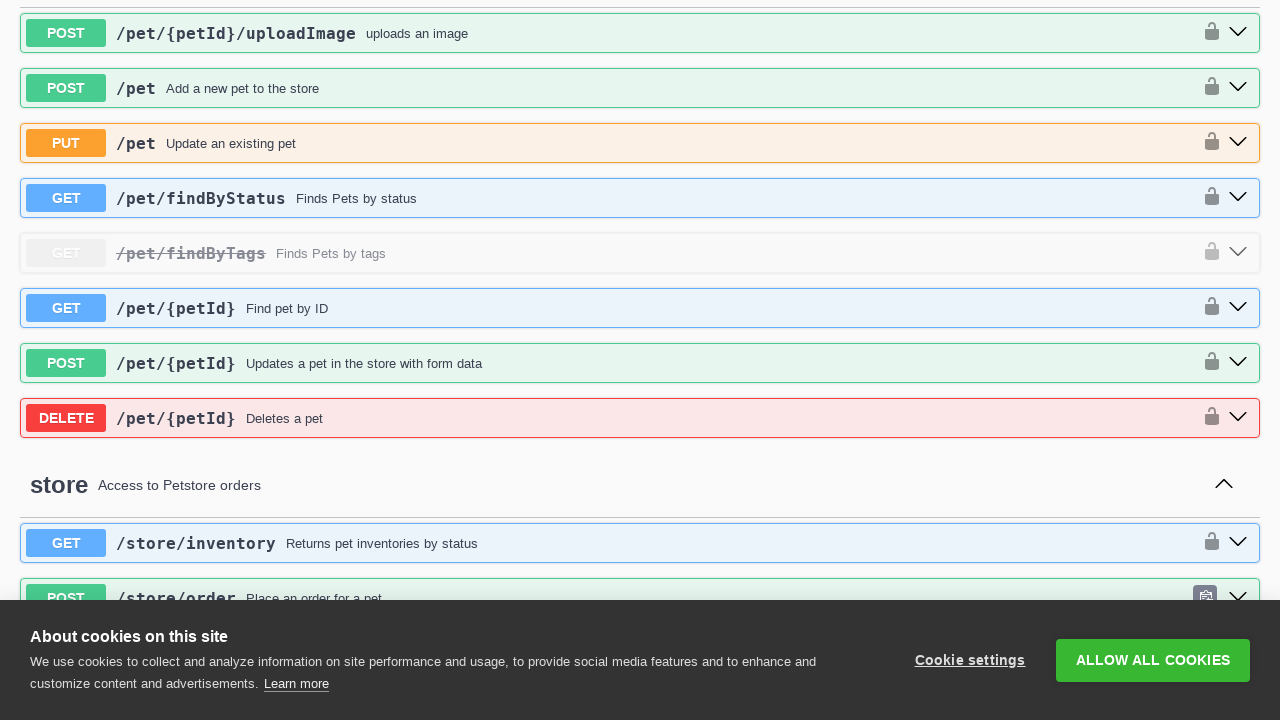

Waited 1 second for section 11 to collapse
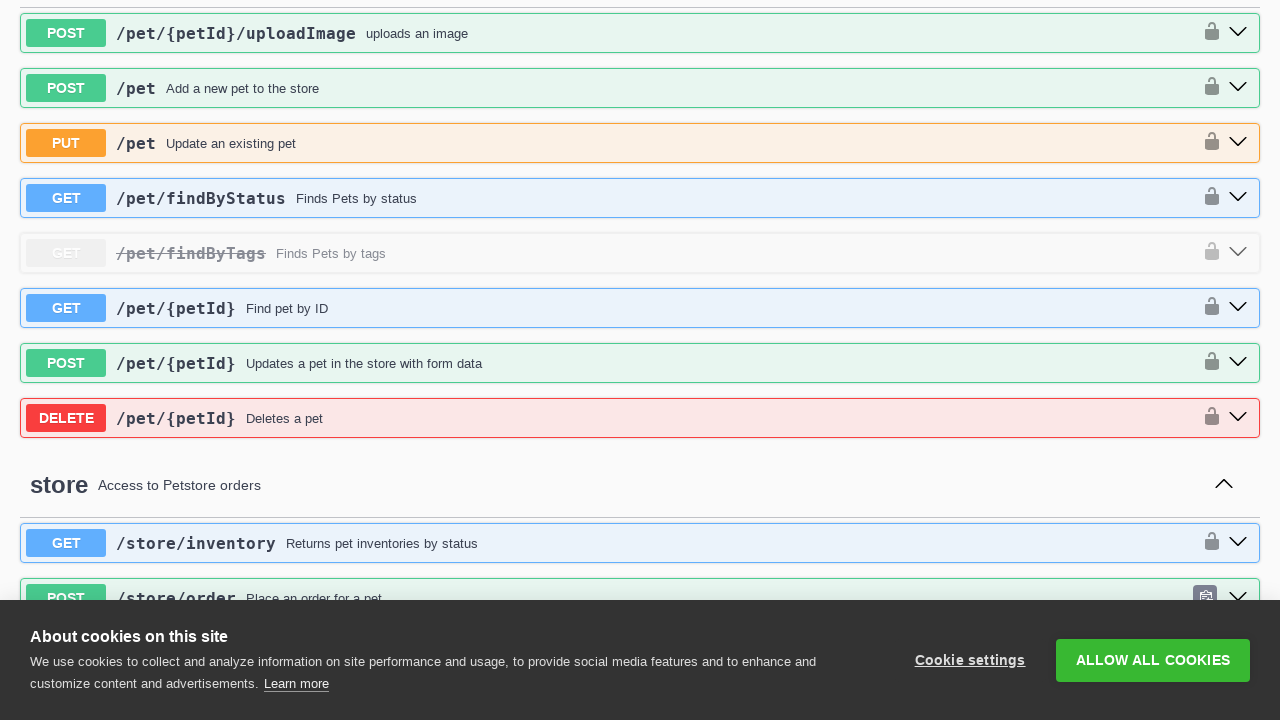

Clicked arrow 12 to expand API section at (1238, 361) on .arrow >> nth=12
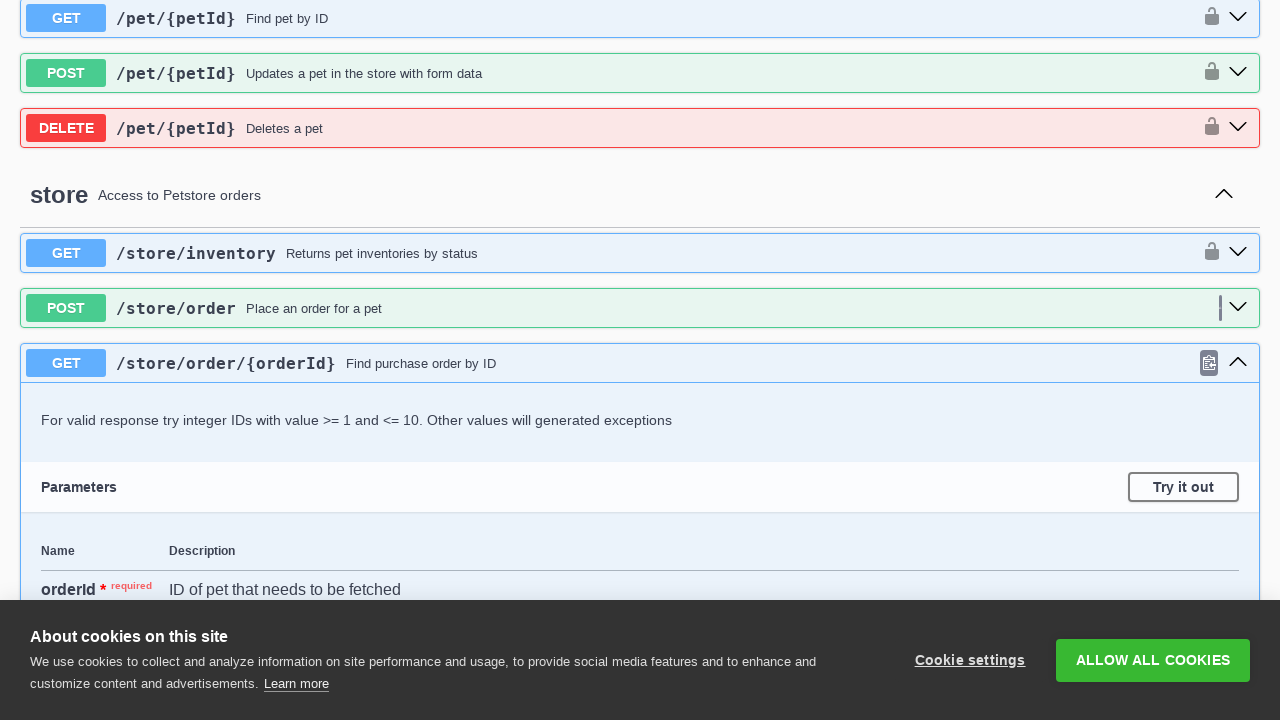

Waited 1 second for section 12 to expand
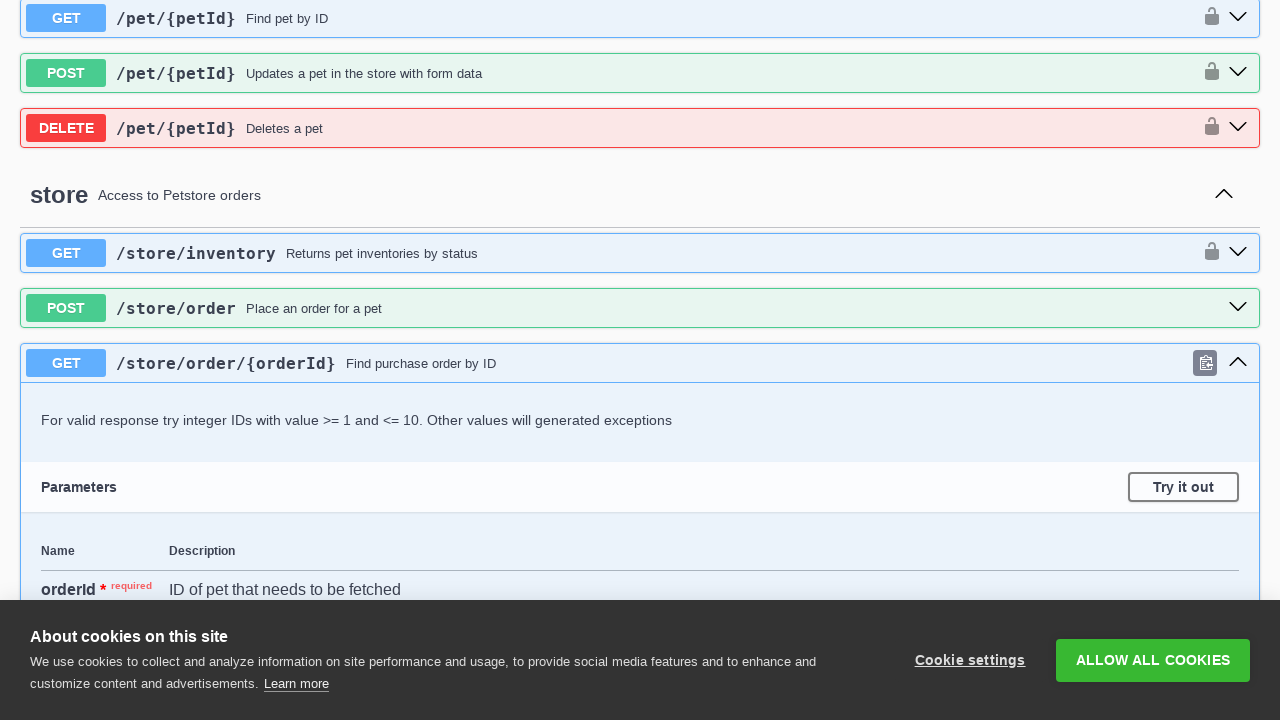

Clicked arrow 12 to collapse API section at (1238, 361) on .arrow >> nth=12
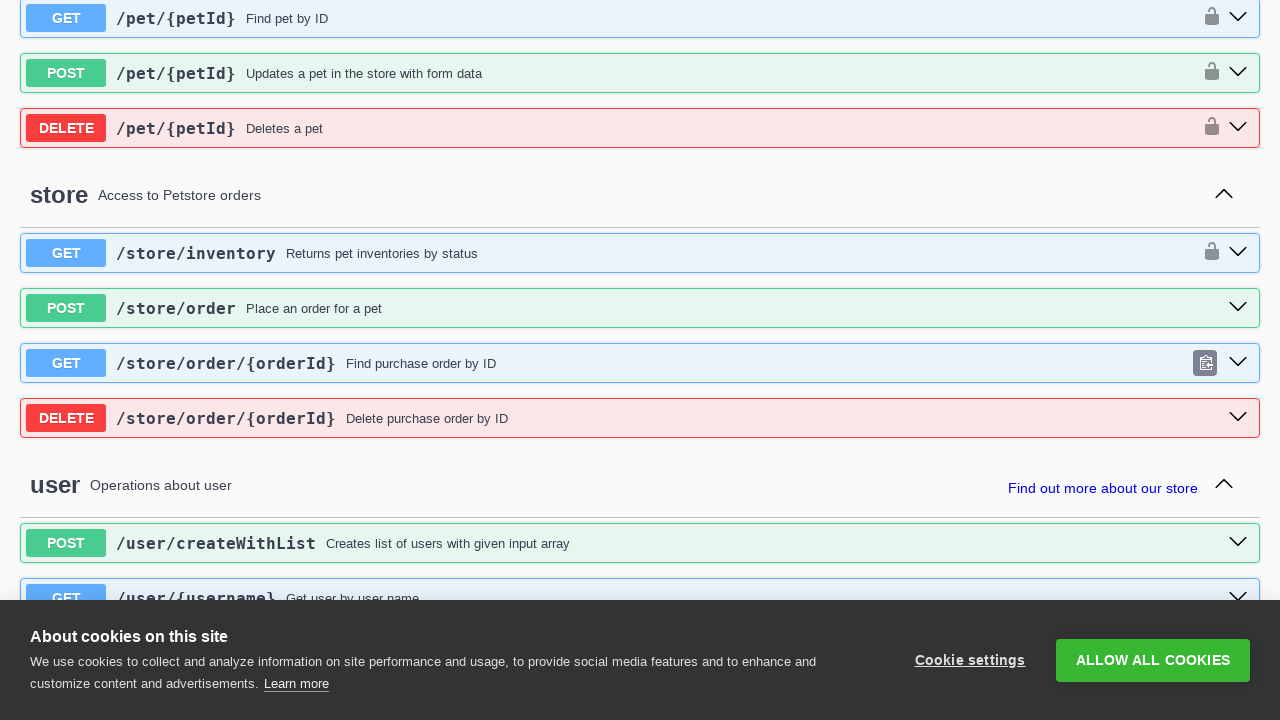

Waited 1 second for section 12 to collapse
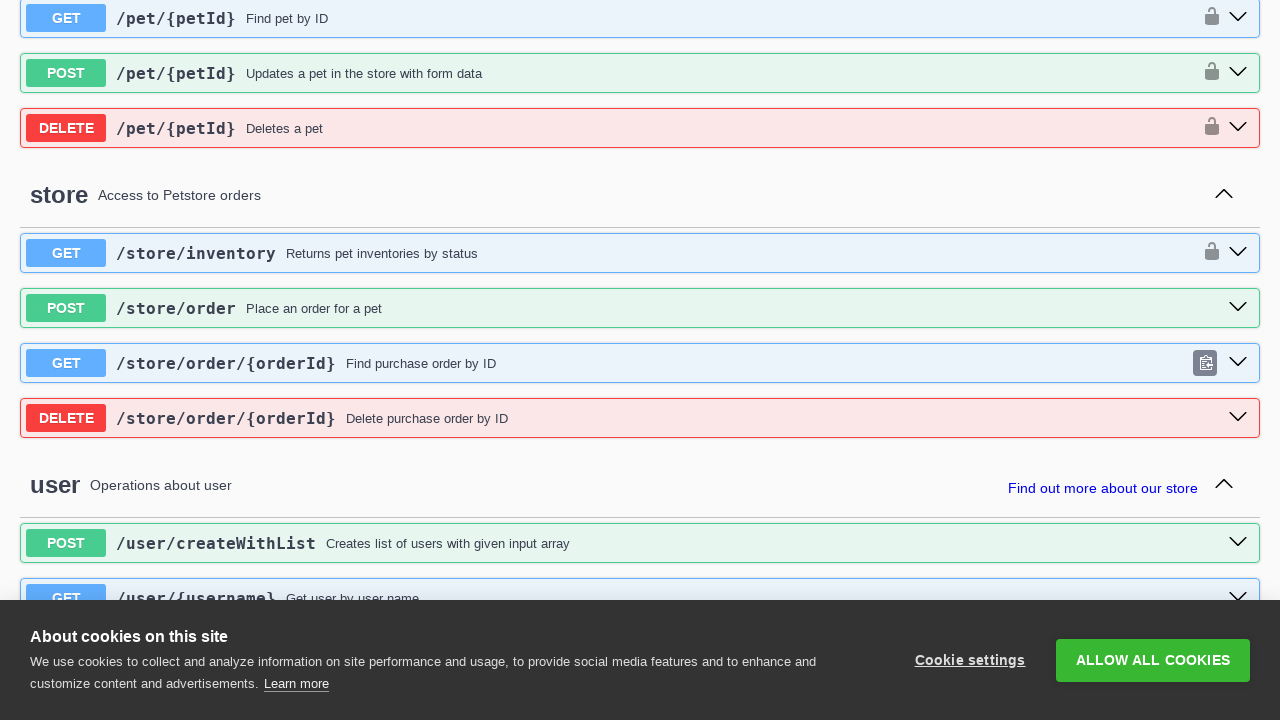

Clicked arrow 13 to expand API section at (1238, 416) on .arrow >> nth=13
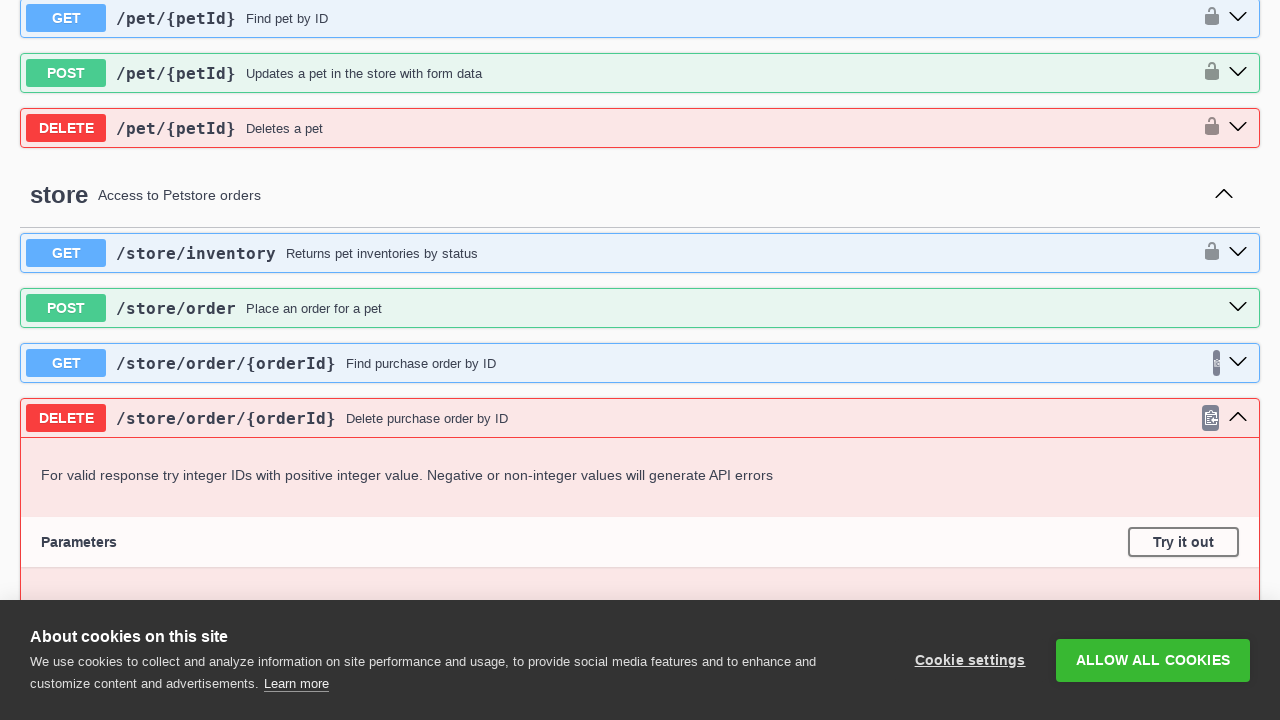

Waited 1 second for section 13 to expand
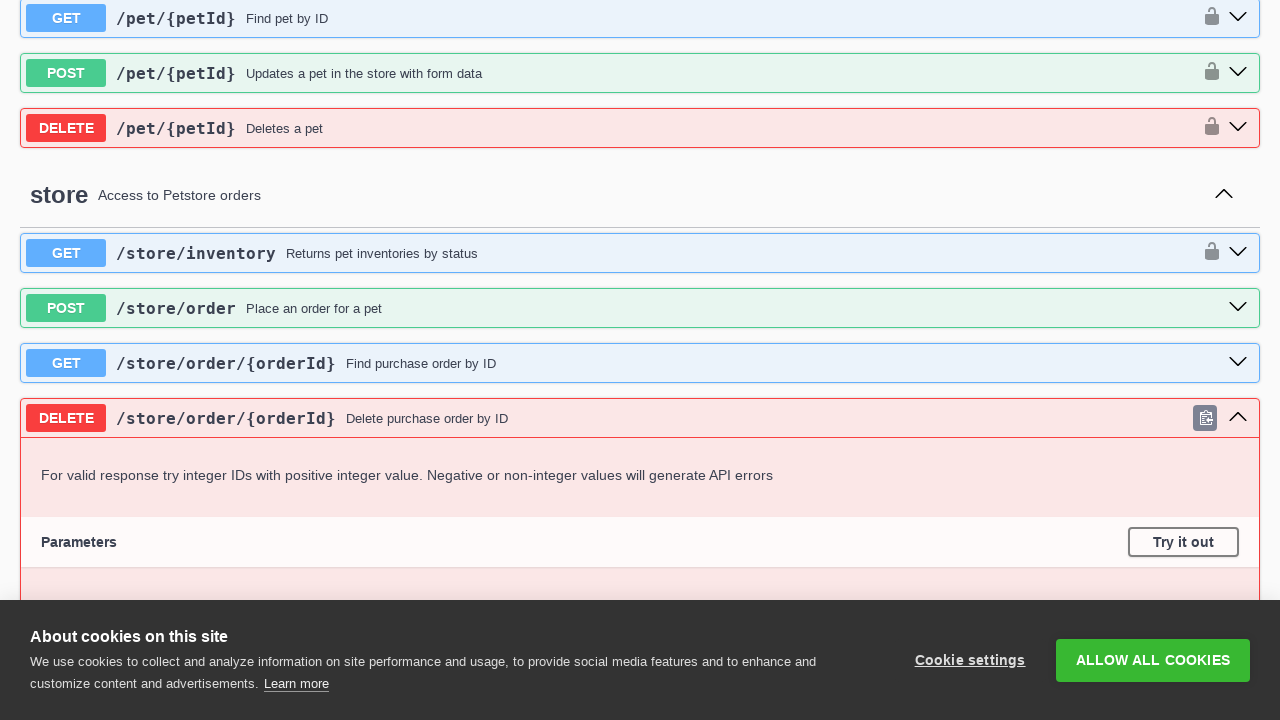

Clicked arrow 13 to collapse API section at (1238, 416) on .arrow >> nth=13
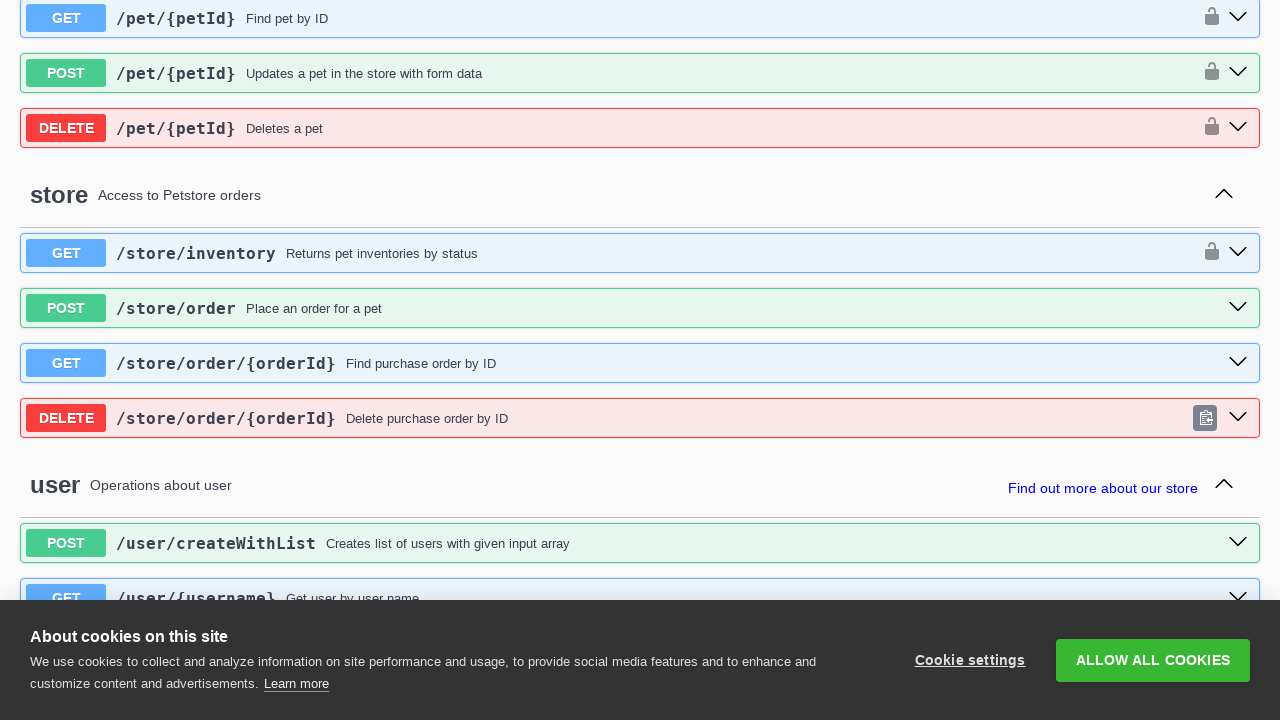

Waited 1 second for section 13 to collapse
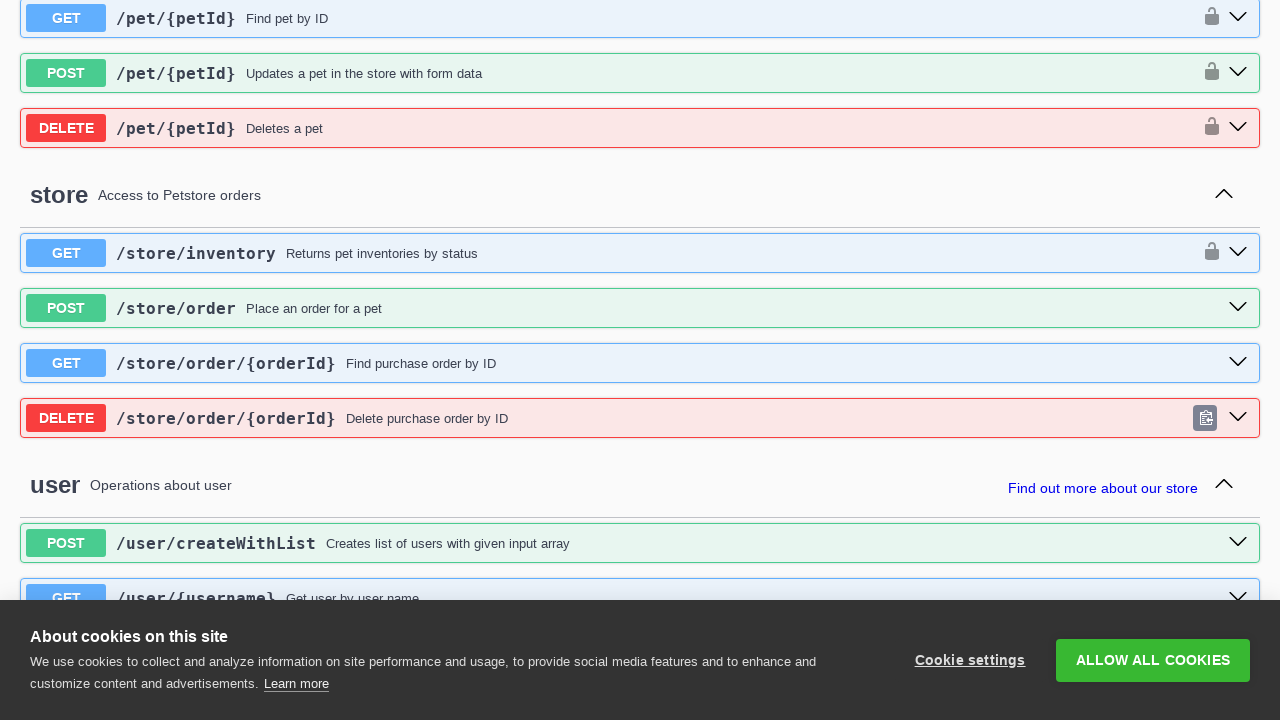

Clicked arrow 14 to expand API section at (1224, 483) on .arrow >> nth=14
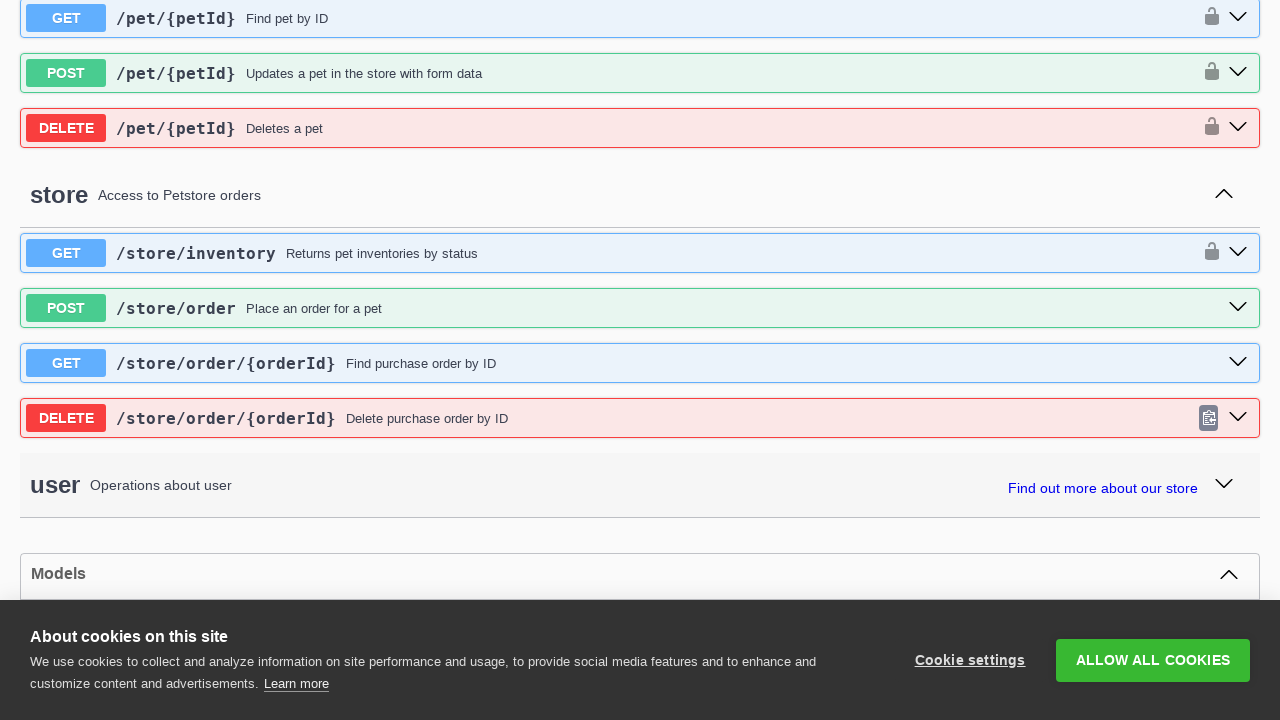

Waited 1 second for section 14 to expand
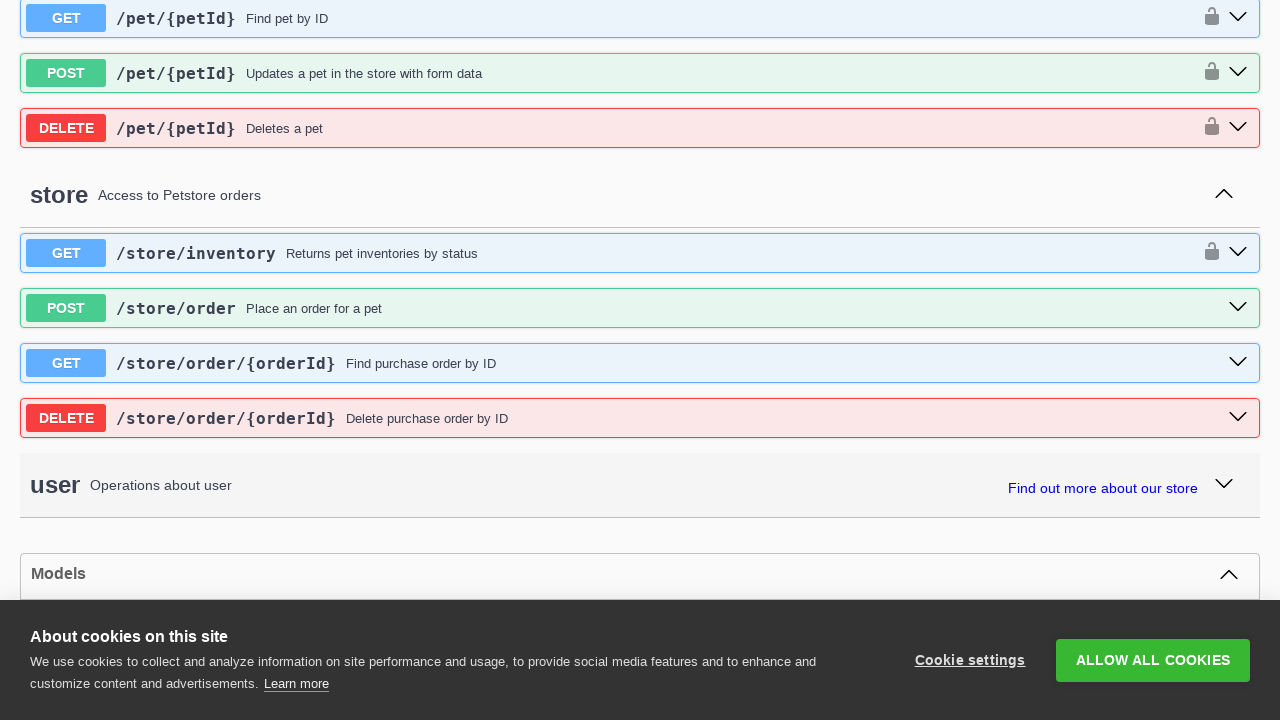

Clicked arrow 14 to collapse API section at (1224, 483) on .arrow >> nth=14
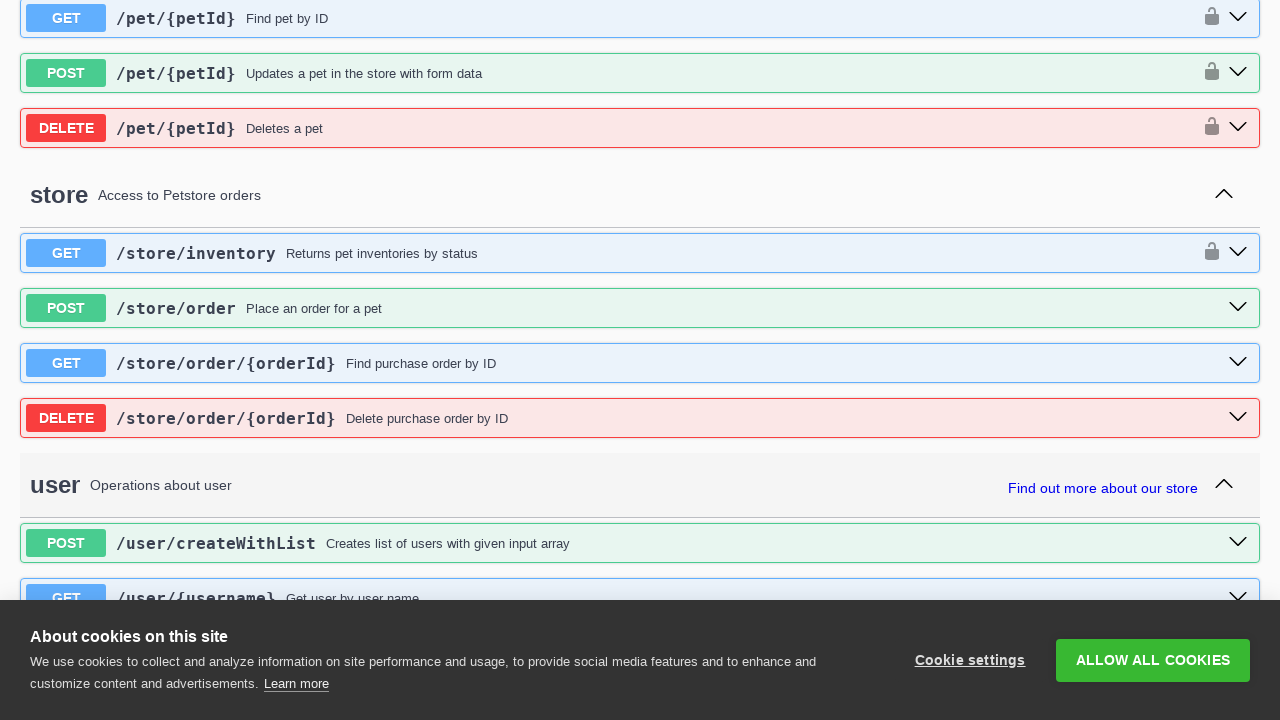

Waited 1 second for section 14 to collapse
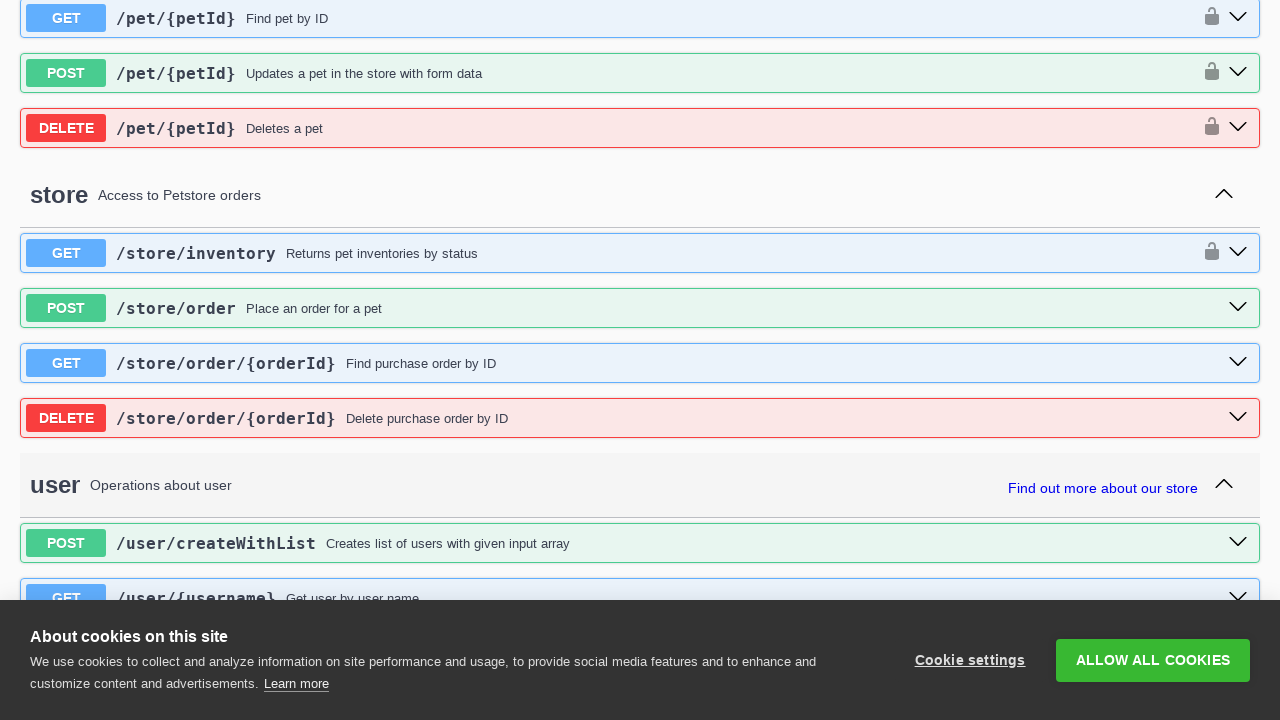

Clicked arrow 15 to expand API section at (1238, 541) on .arrow >> nth=15
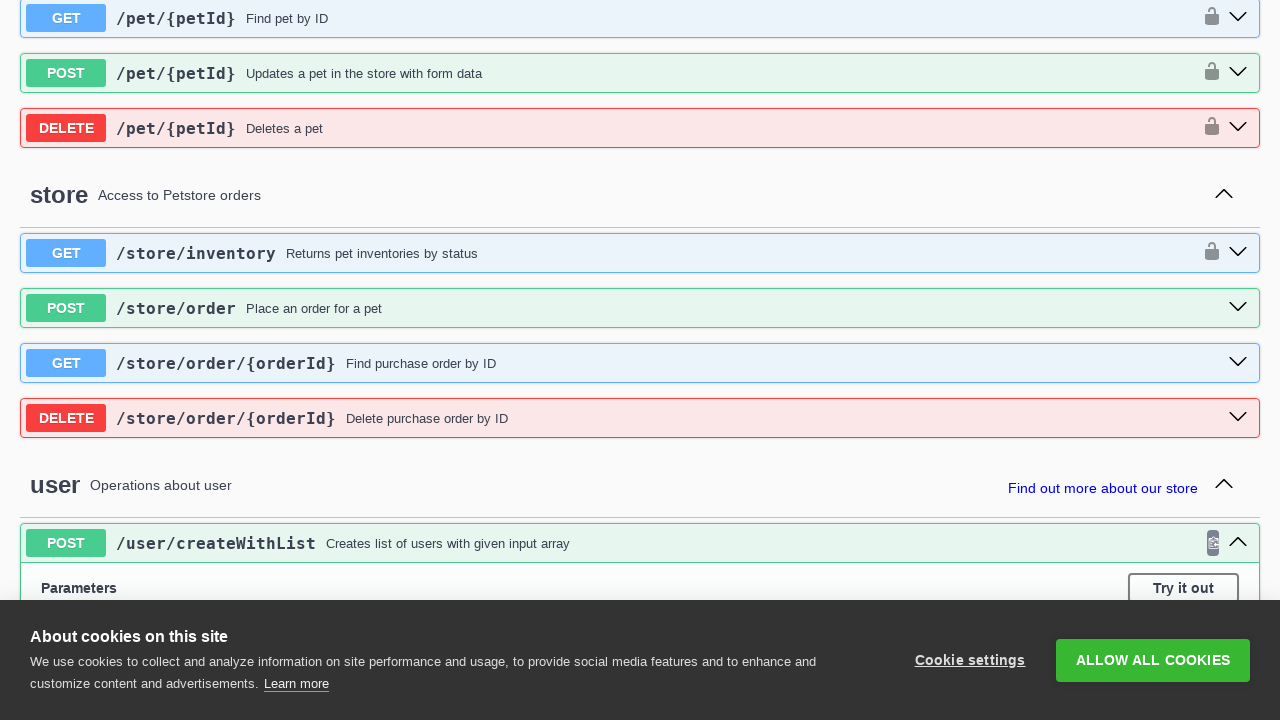

Waited 1 second for section 15 to expand
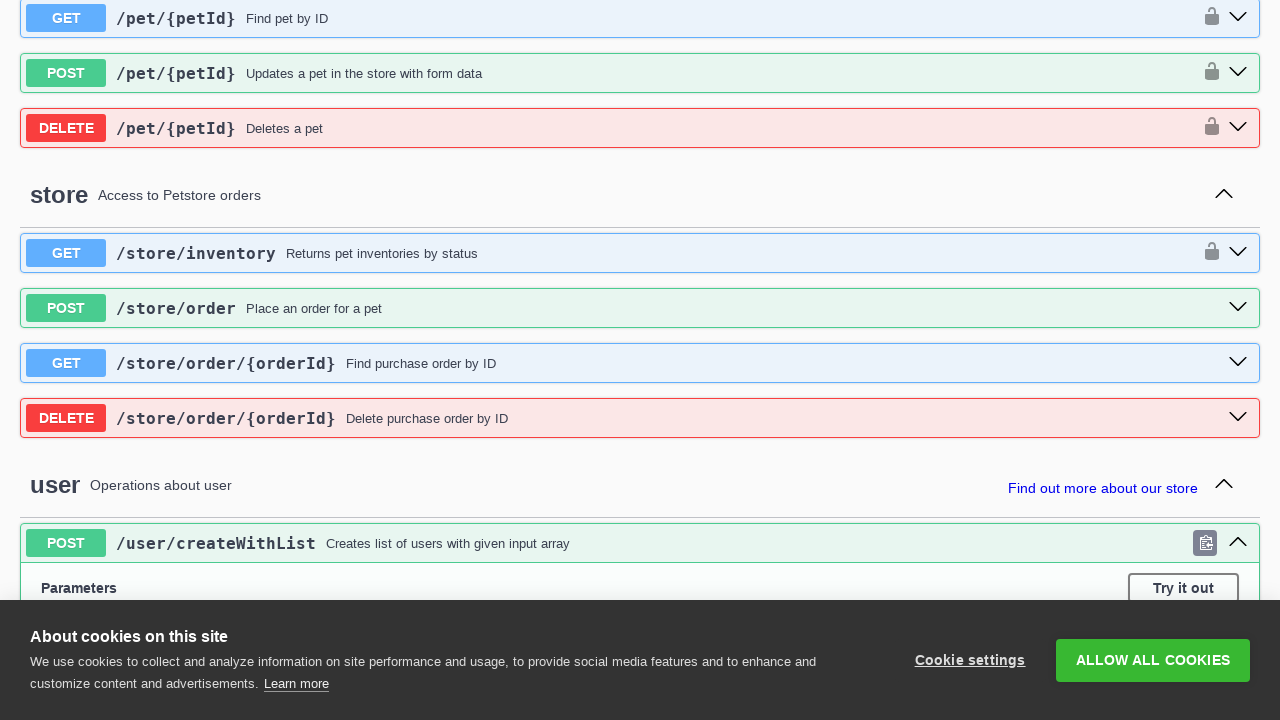

Clicked arrow 15 to collapse API section at (1238, 541) on .arrow >> nth=15
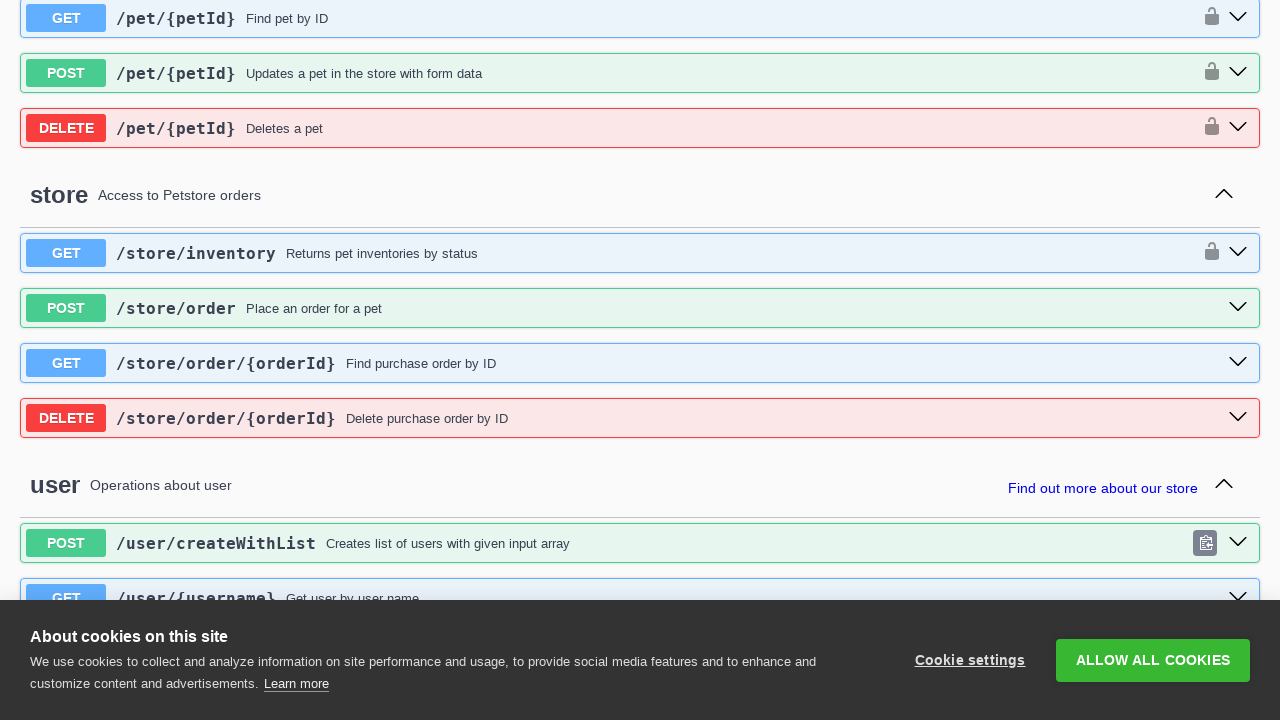

Waited 1 second for section 15 to collapse
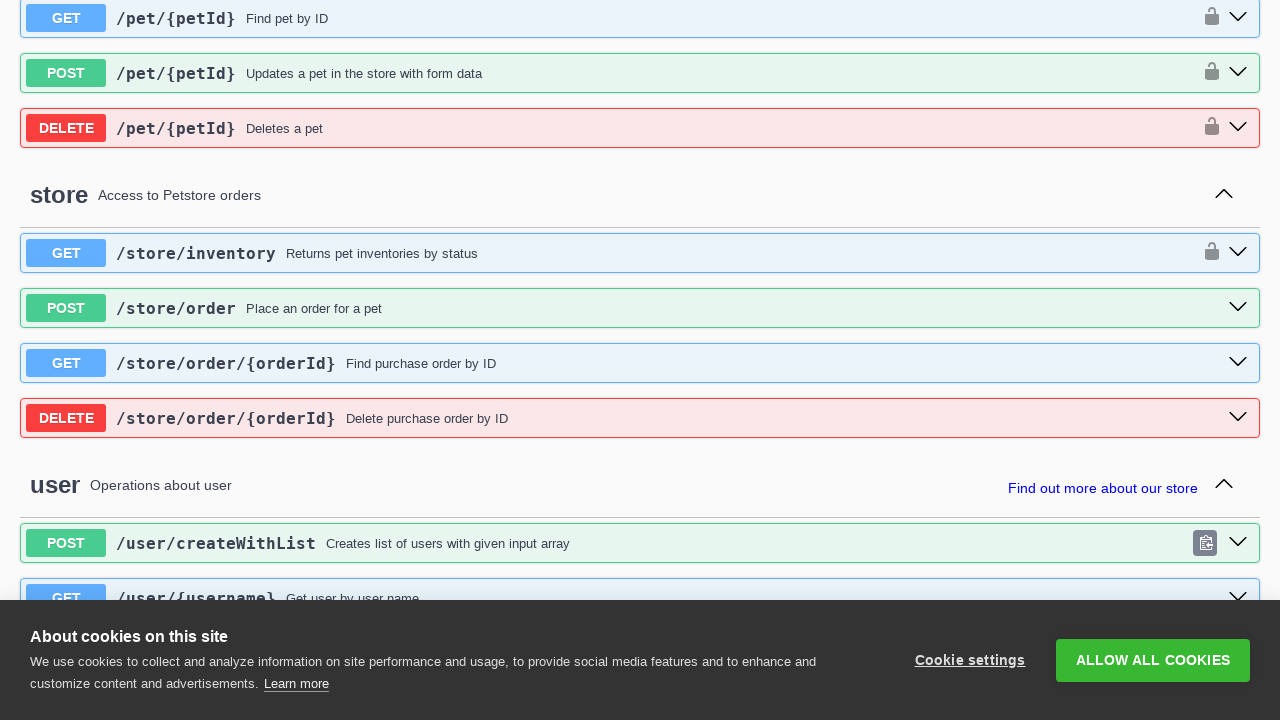

Clicked arrow 16 to expand API section at (1238, 596) on .arrow >> nth=16
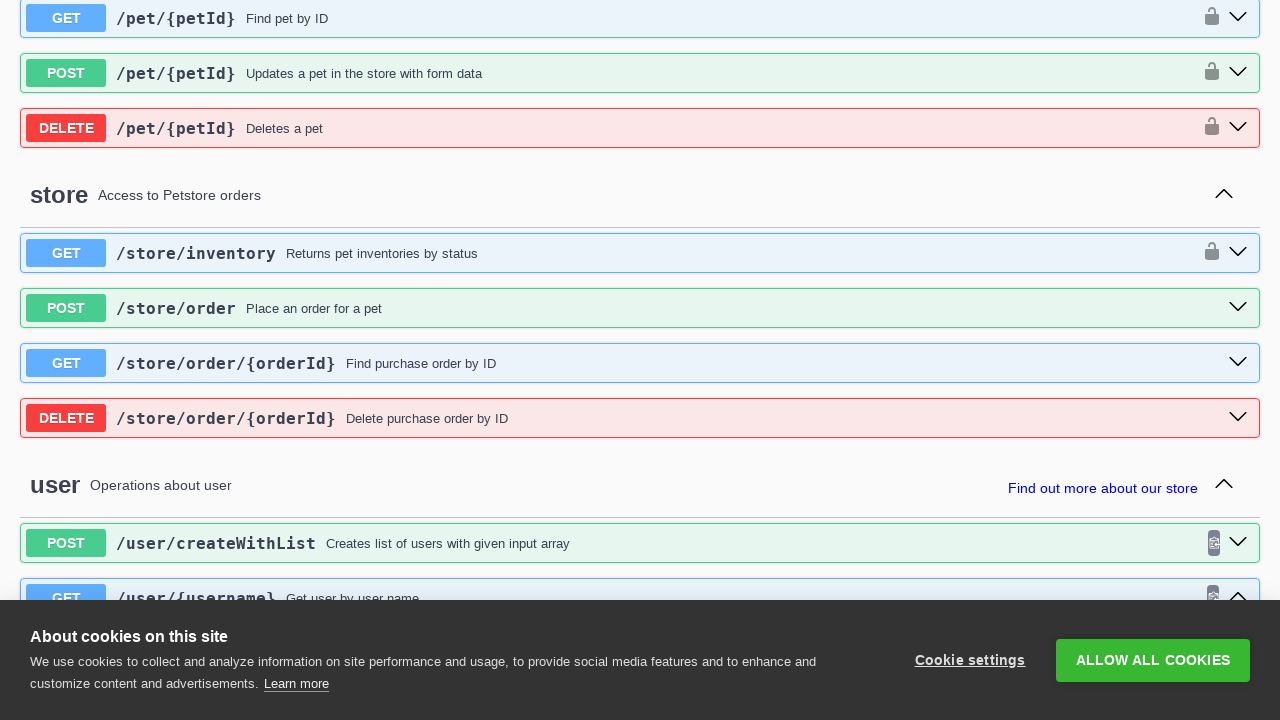

Waited 1 second for section 16 to expand
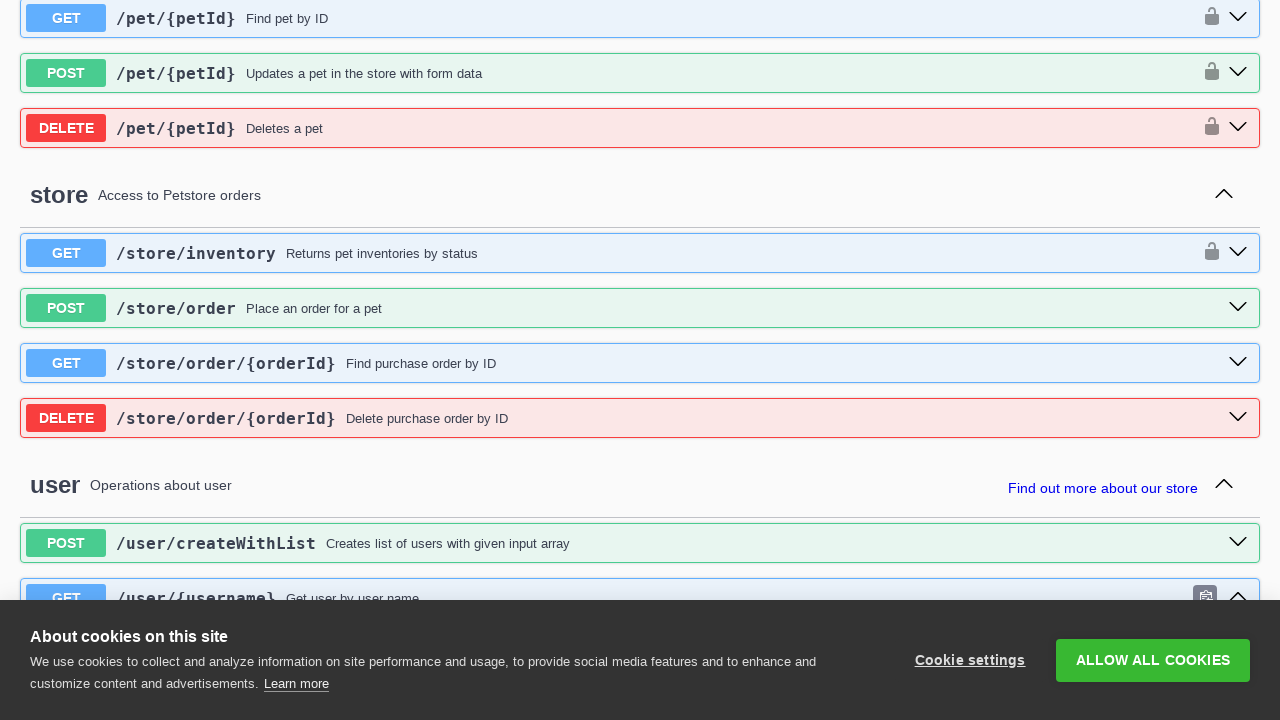

Clicked arrow 16 to collapse API section at (1238, 596) on .arrow >> nth=16
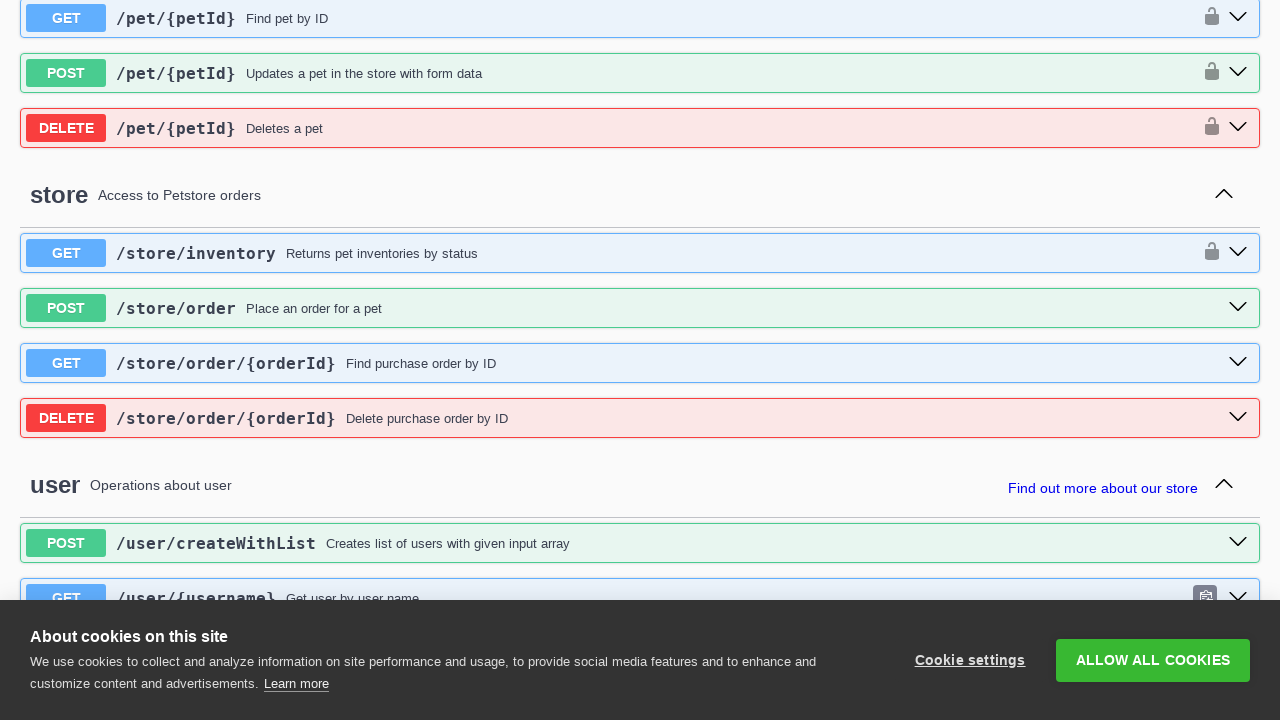

Waited 1 second for section 16 to collapse
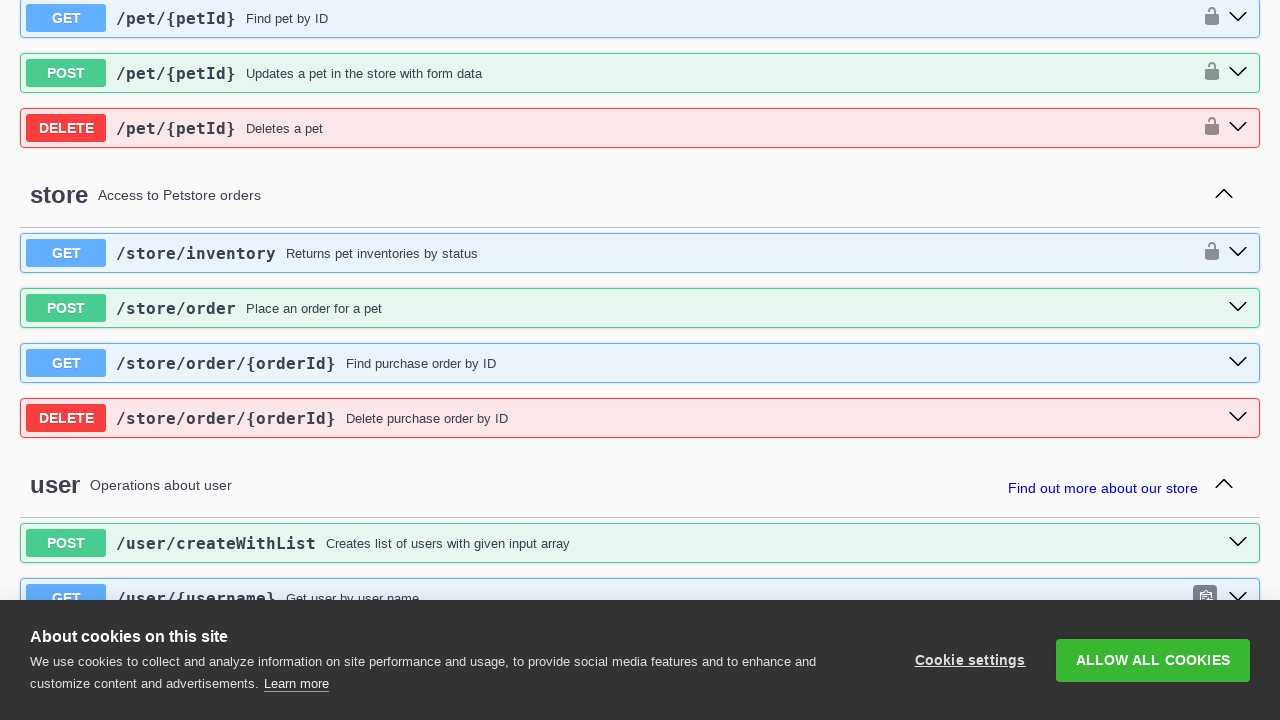

Clicked arrow 17 to expand API section at (1238, 361) on .arrow >> nth=17
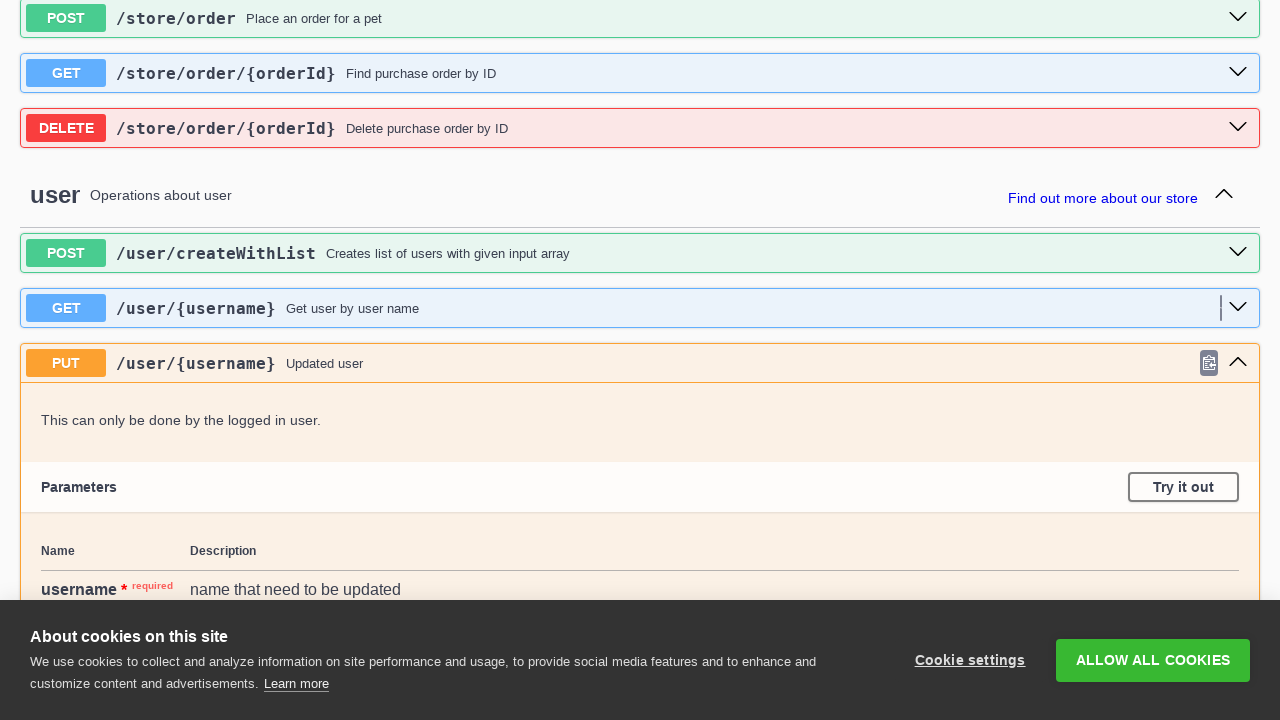

Waited 1 second for section 17 to expand
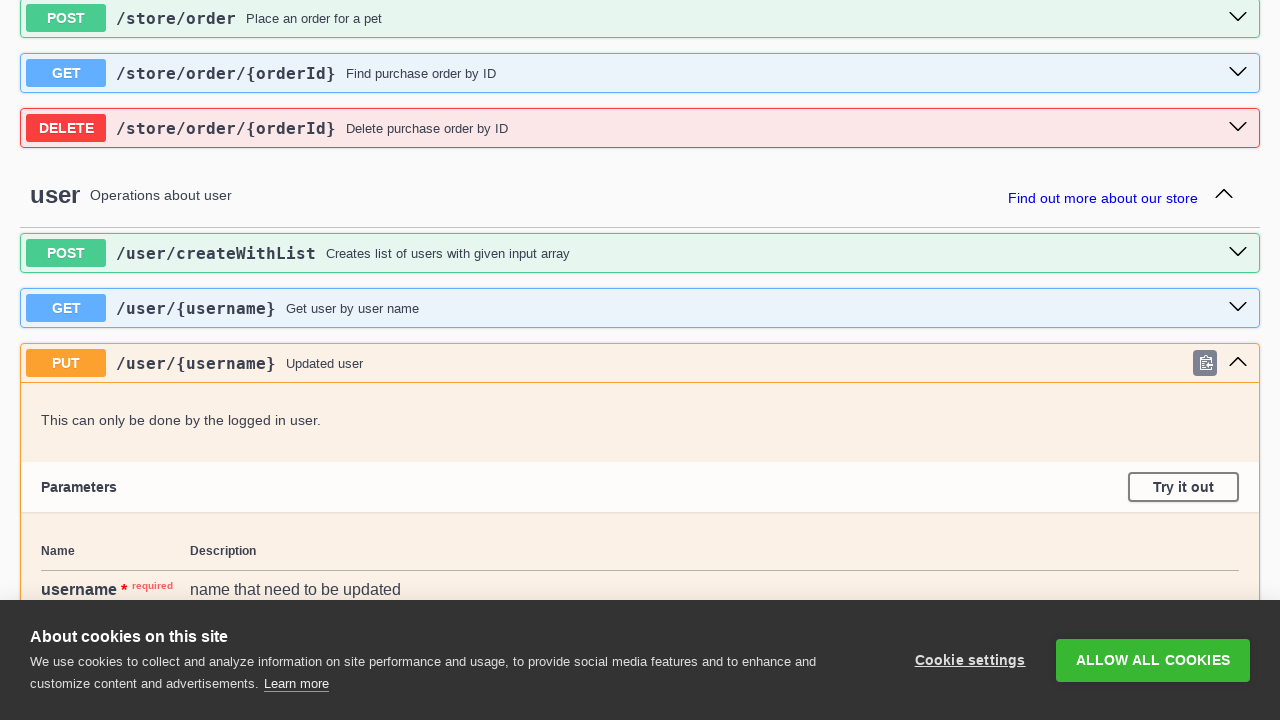

Clicked arrow 17 to collapse API section at (1238, 361) on .arrow >> nth=17
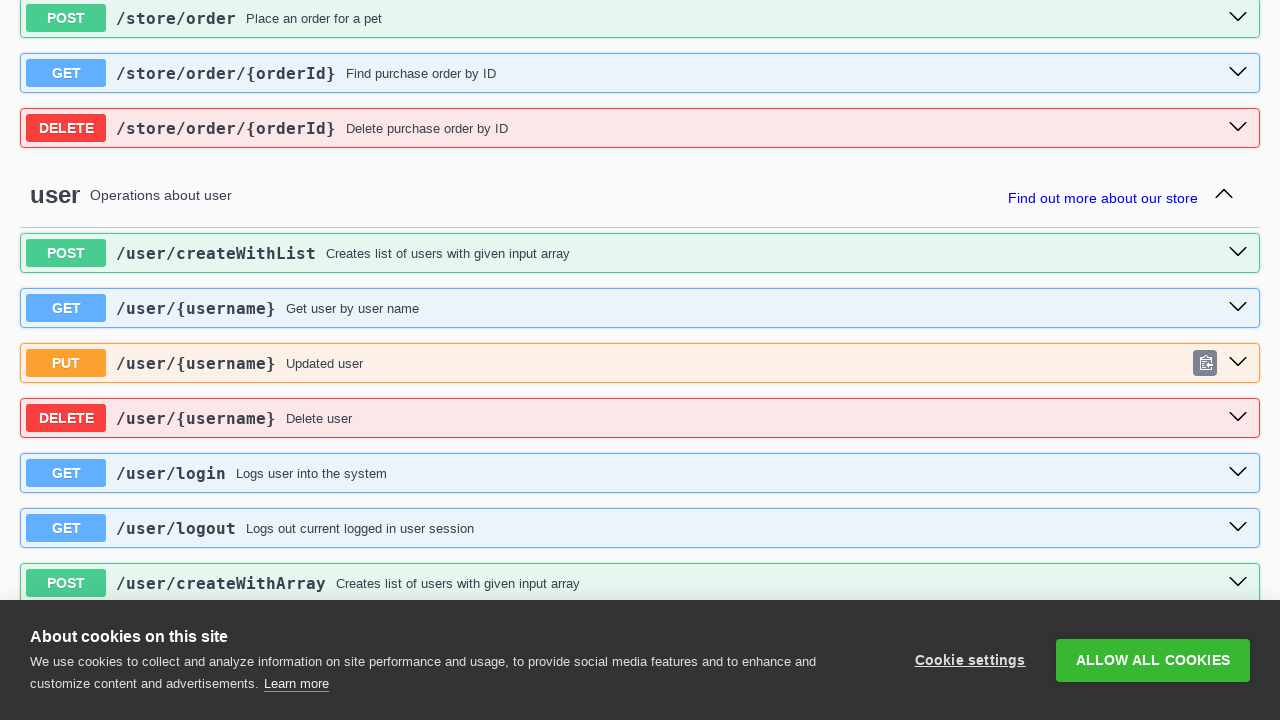

Waited 1 second for section 17 to collapse
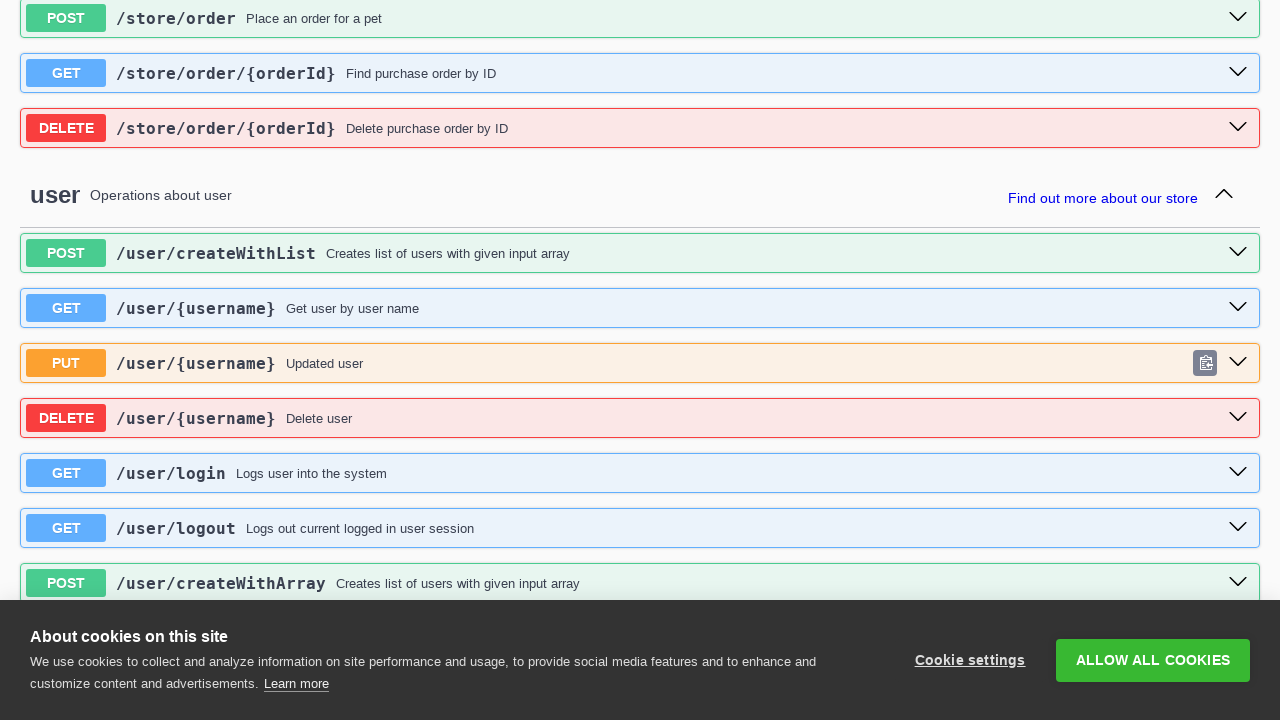

Clicked arrow 18 to expand API section at (1238, 416) on .arrow >> nth=18
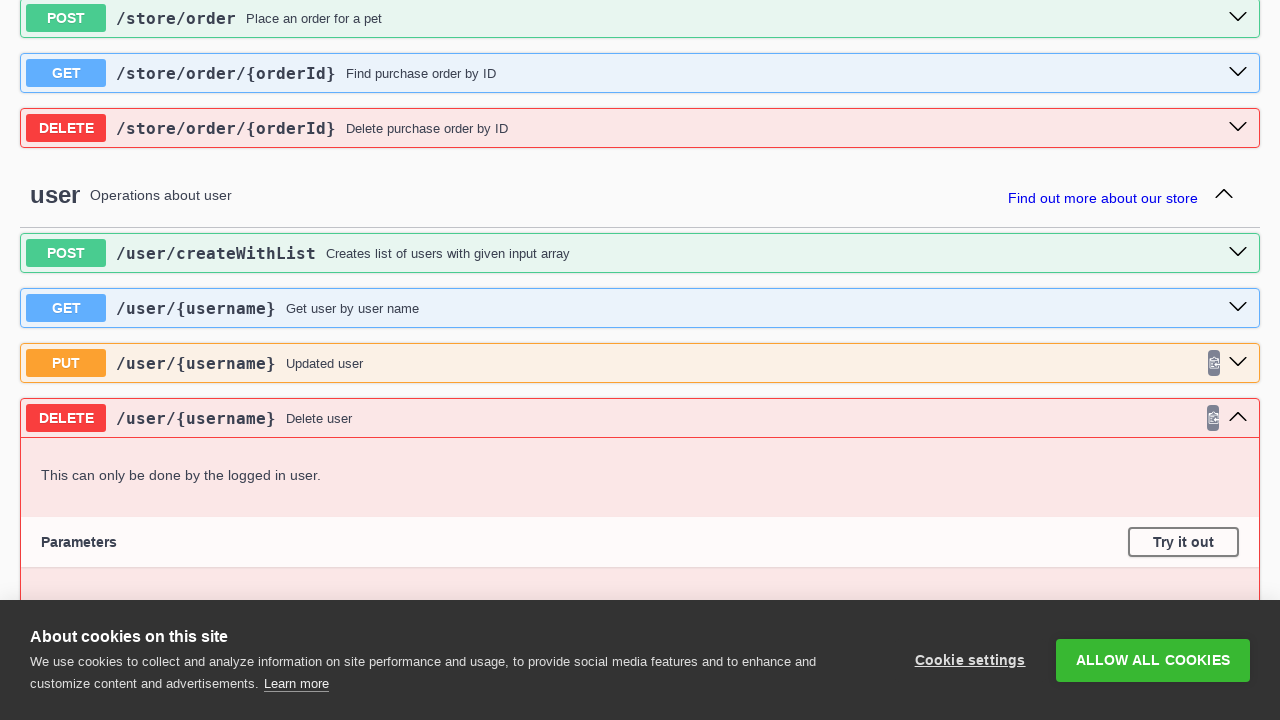

Waited 1 second for section 18 to expand
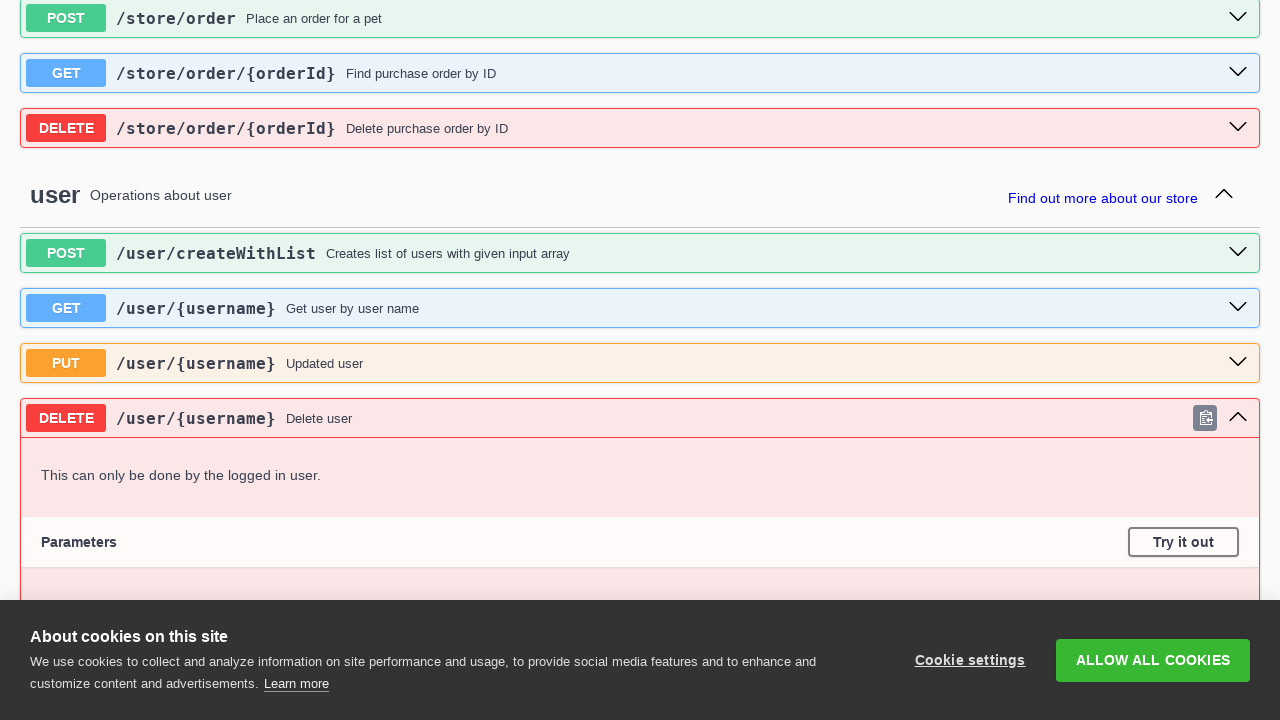

Clicked arrow 18 to collapse API section at (1238, 416) on .arrow >> nth=18
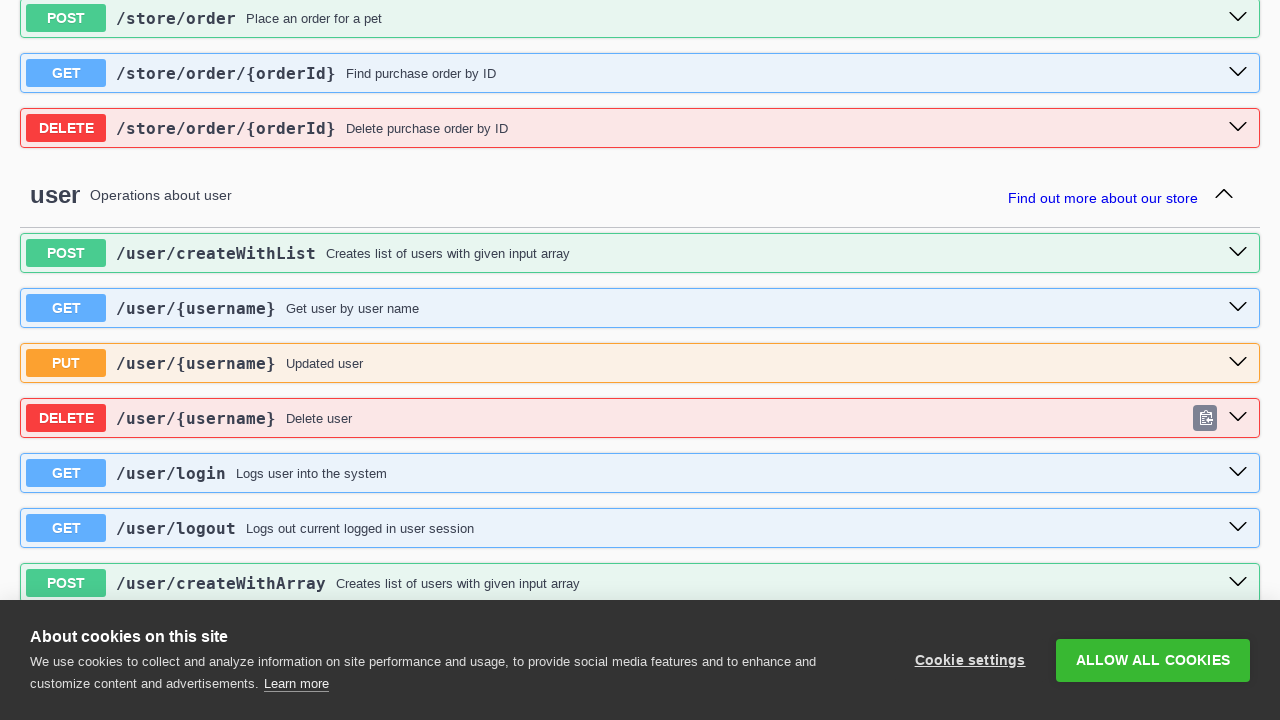

Waited 1 second for section 18 to collapse
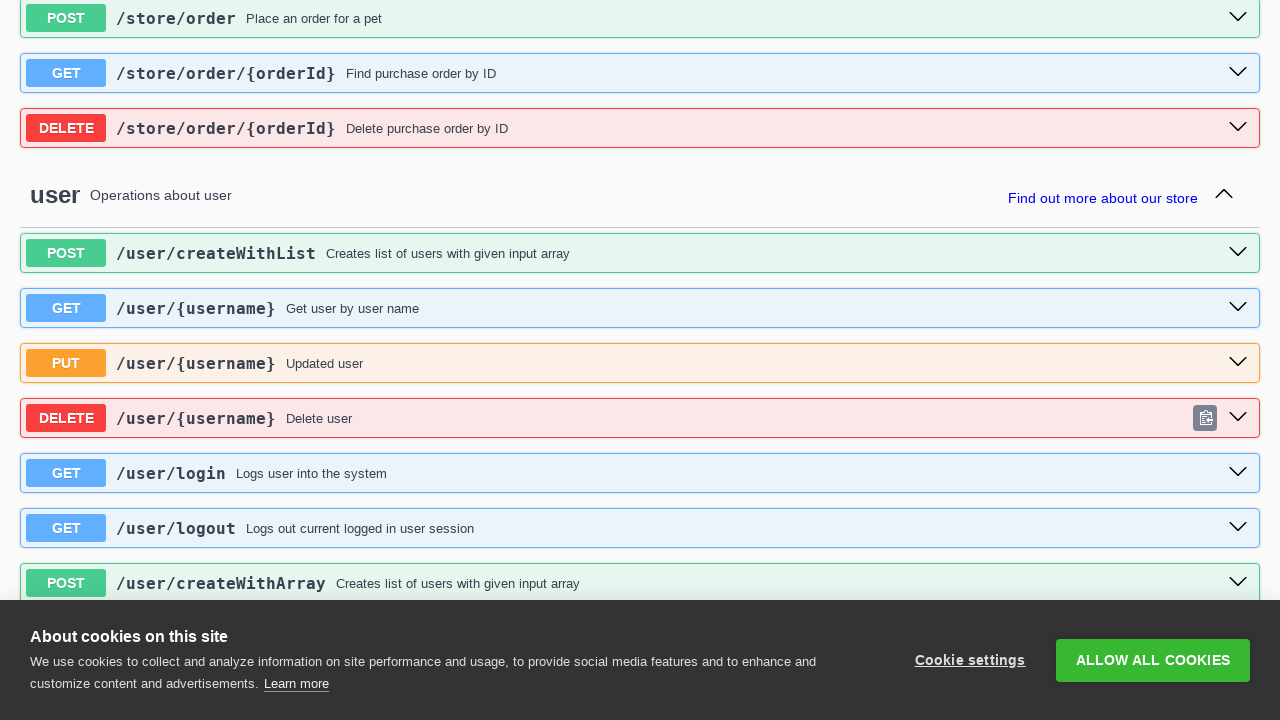

Clicked arrow 19 to expand API section at (1238, 471) on .arrow >> nth=19
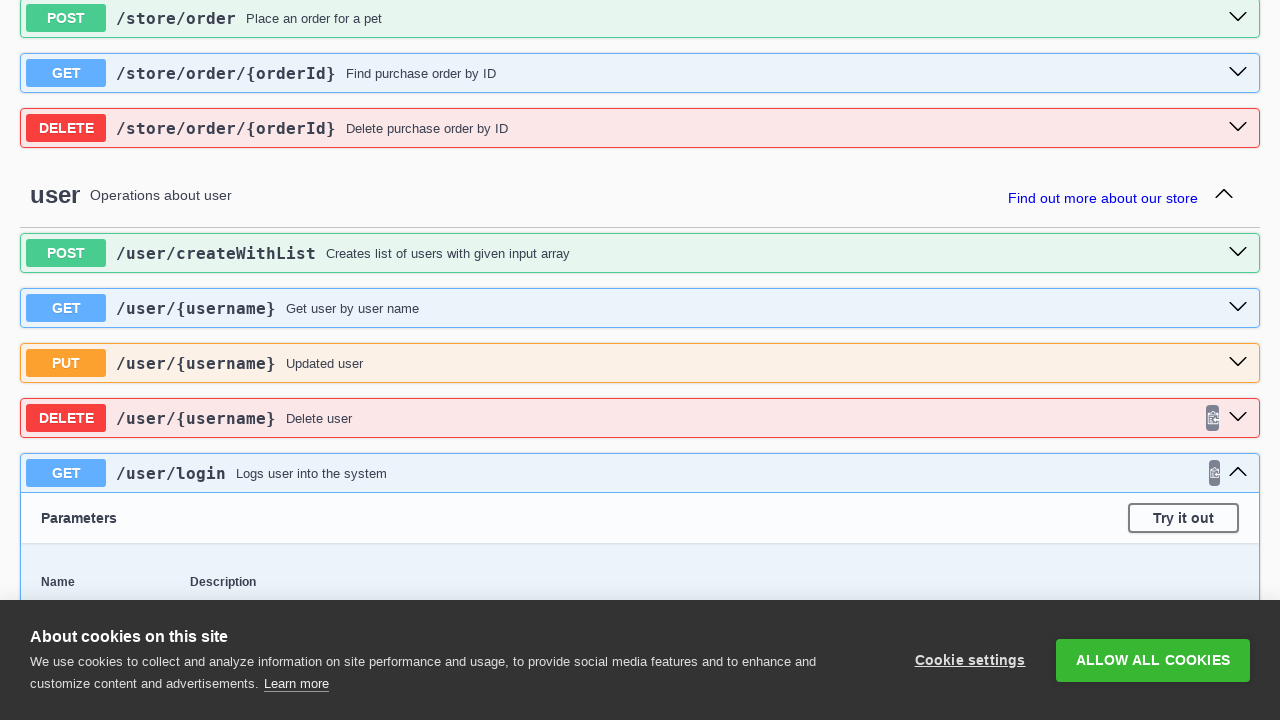

Waited 1 second for section 19 to expand
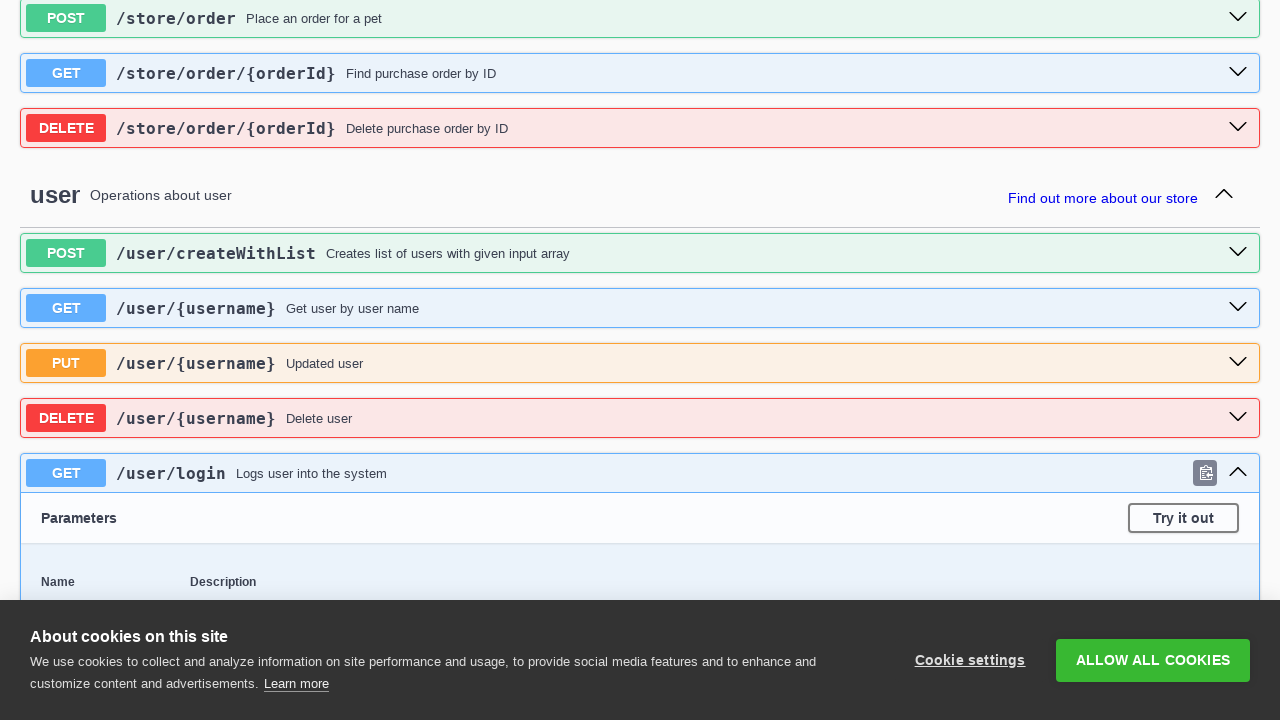

Clicked arrow 19 to collapse API section at (1238, 471) on .arrow >> nth=19
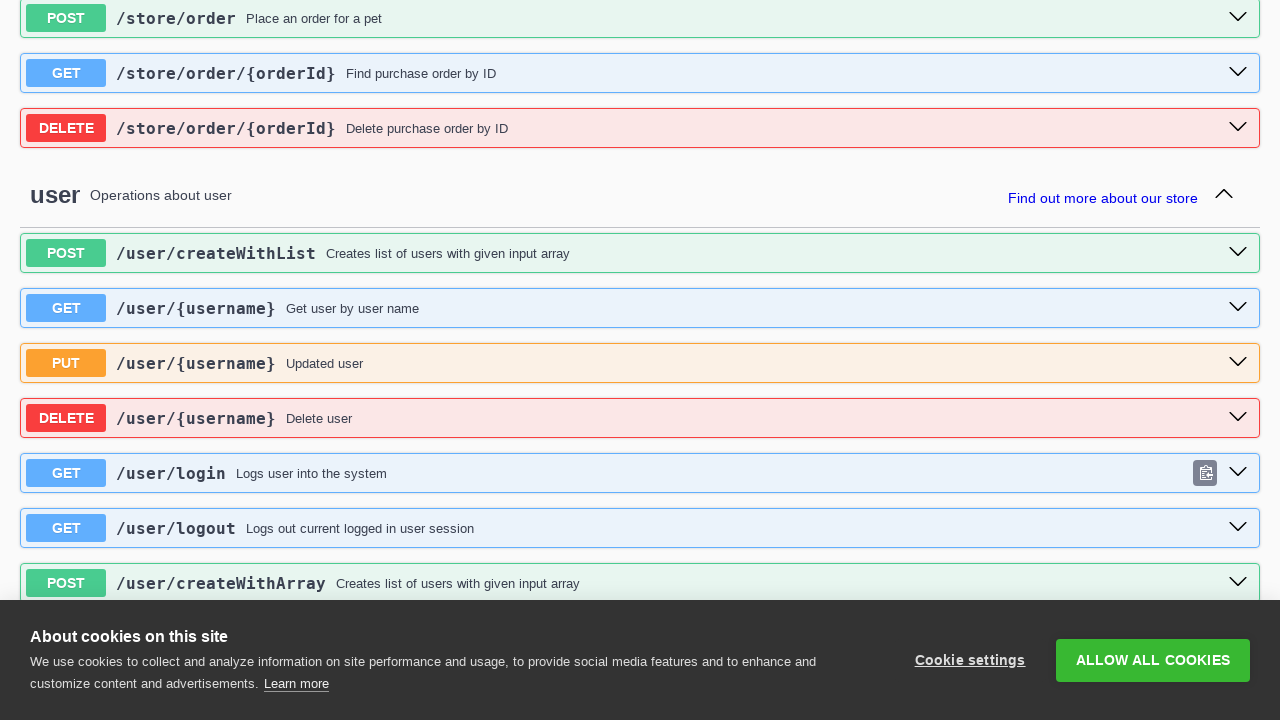

Waited 1 second for section 19 to collapse
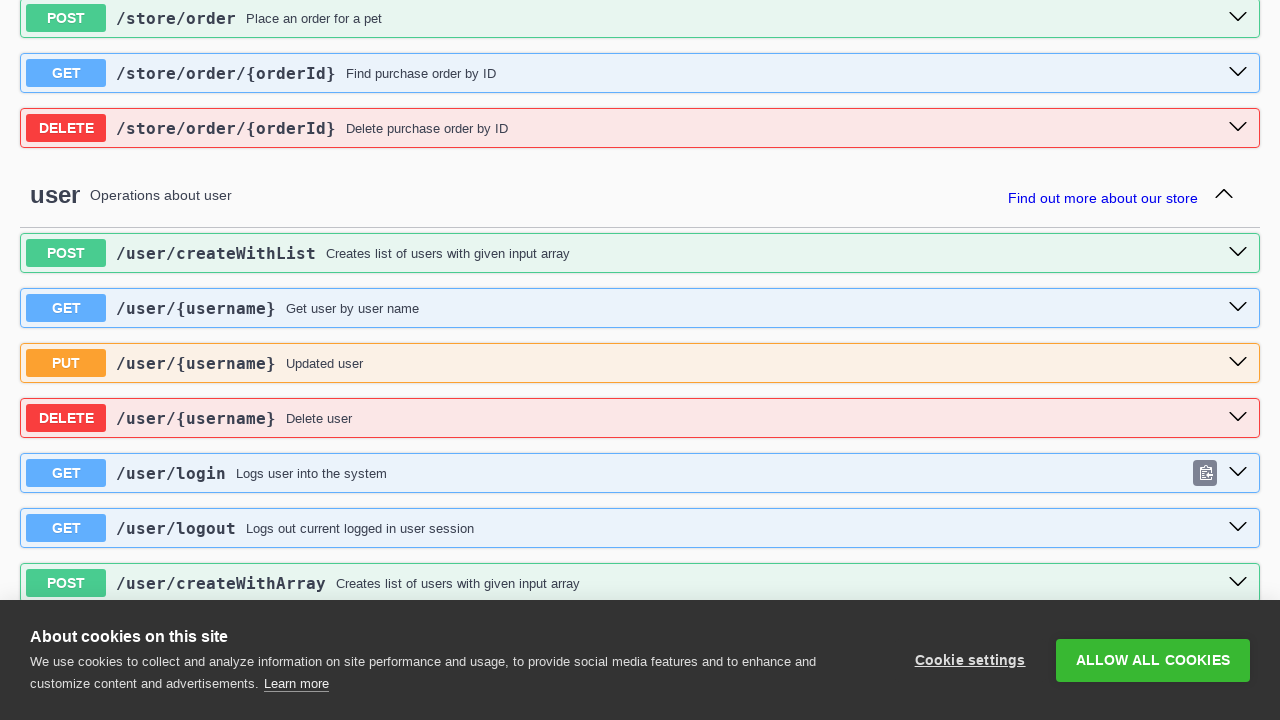

Clicked arrow 20 to expand API section at (1238, 526) on .arrow >> nth=20
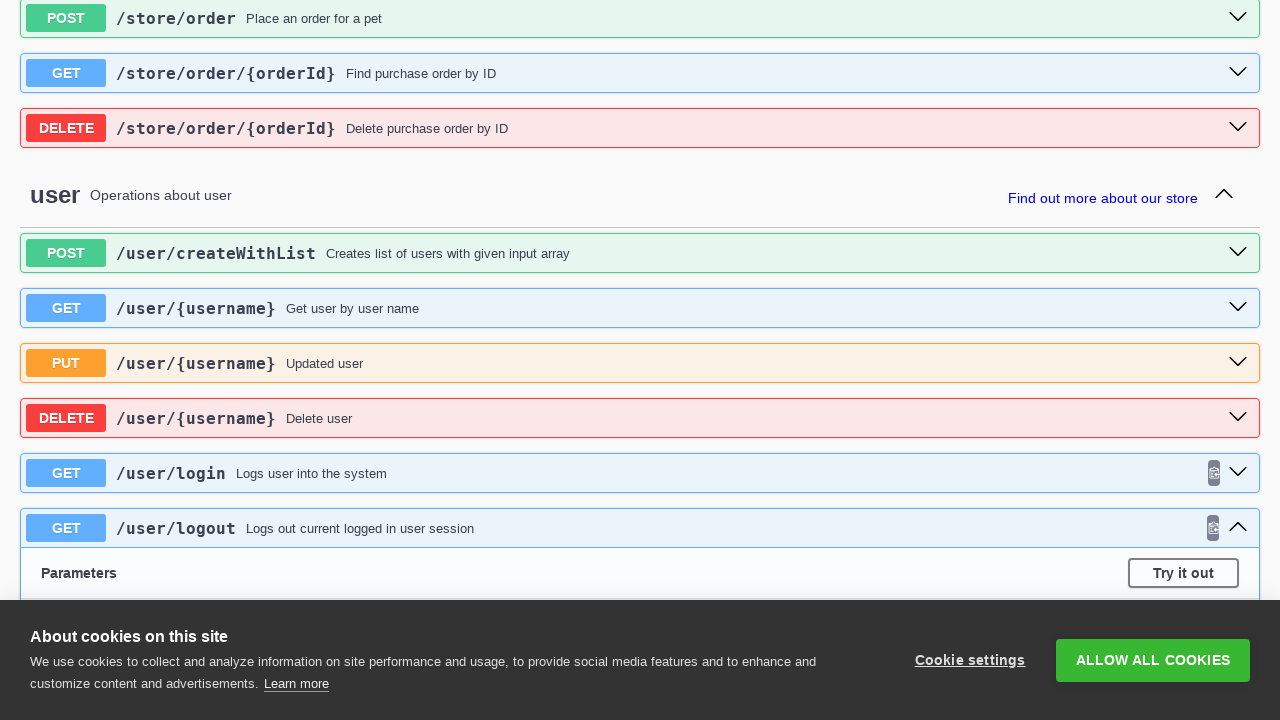

Waited 1 second for section 20 to expand
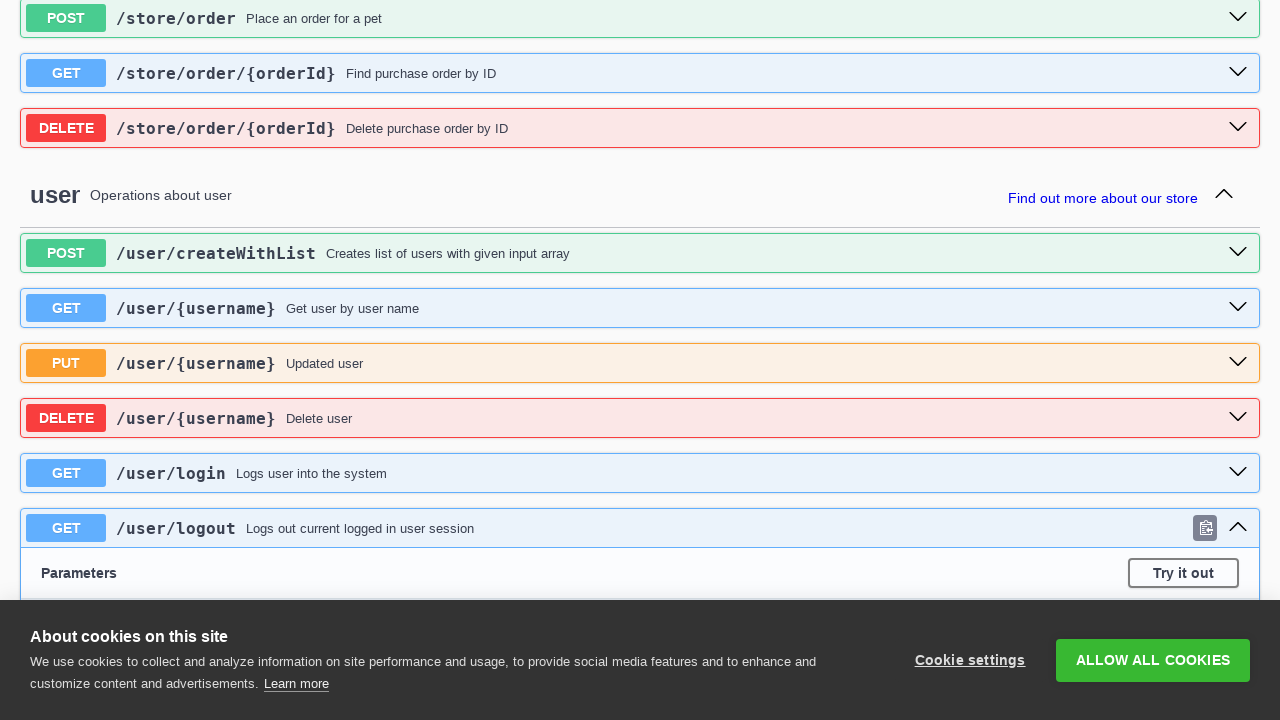

Clicked arrow 20 to collapse API section at (1238, 526) on .arrow >> nth=20
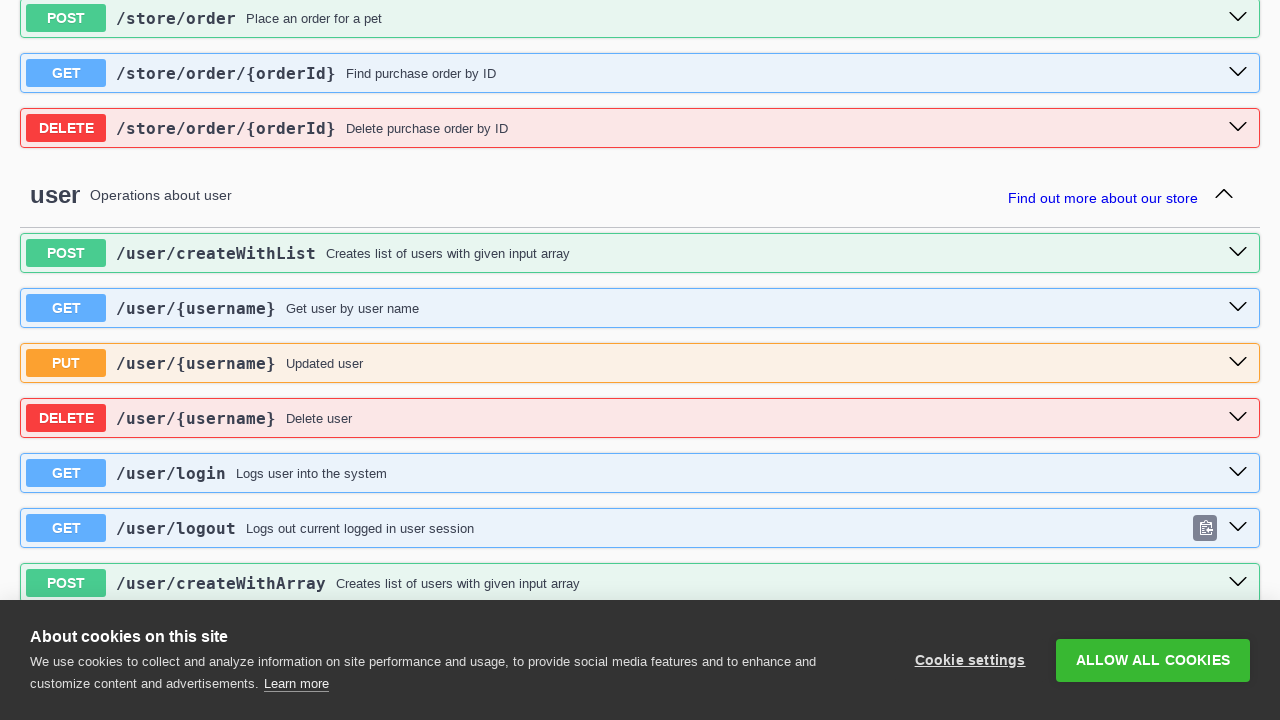

Waited 1 second for section 20 to collapse
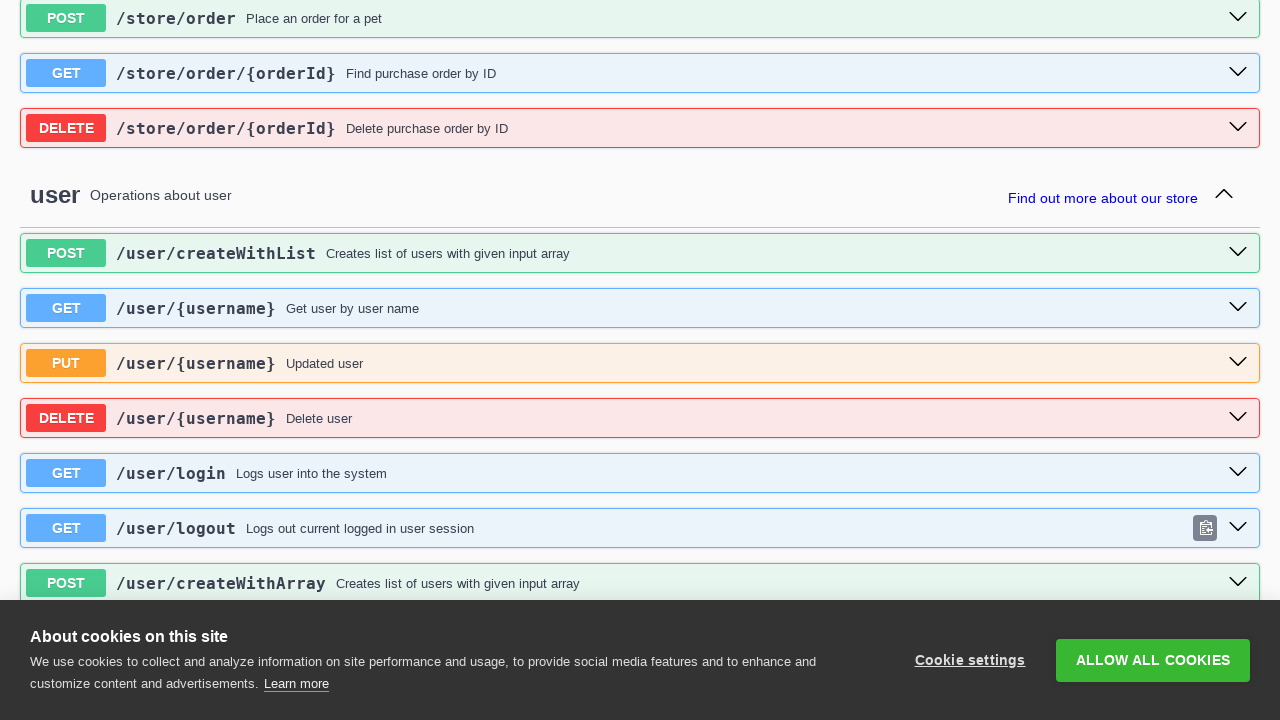

Clicked arrow 21 to expand API section at (1238, 581) on .arrow >> nth=21
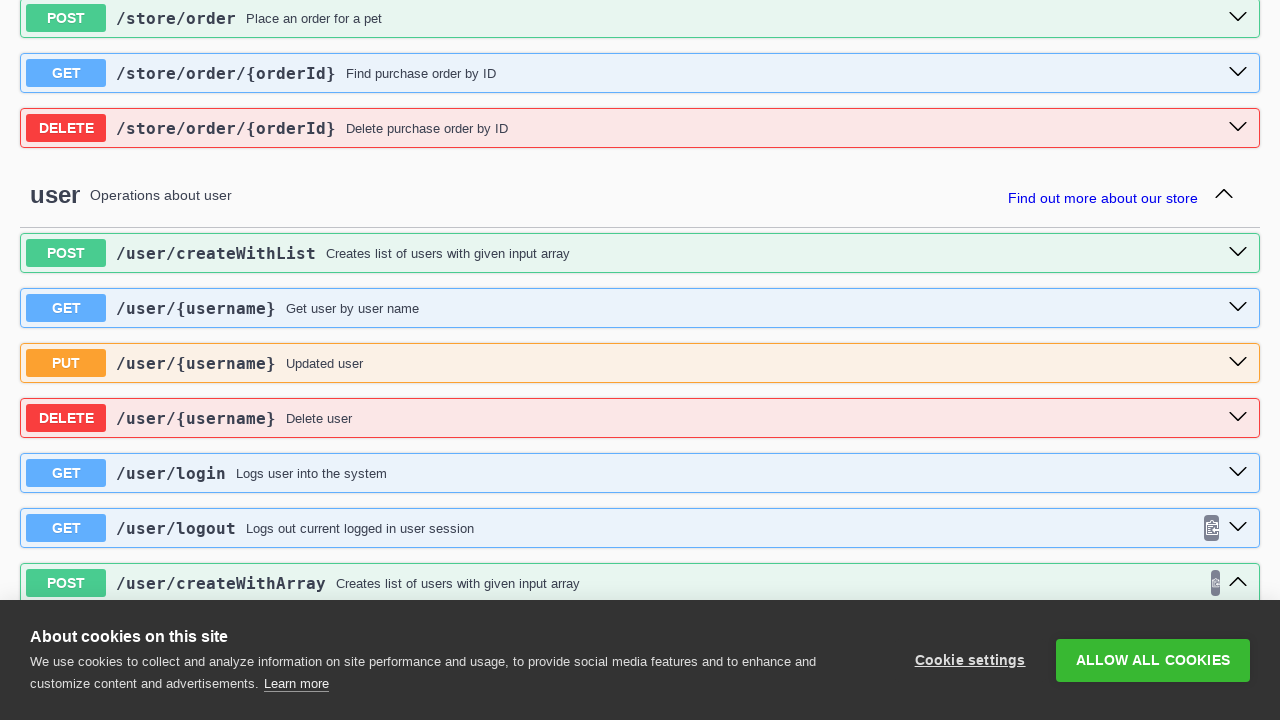

Waited 1 second for section 21 to expand
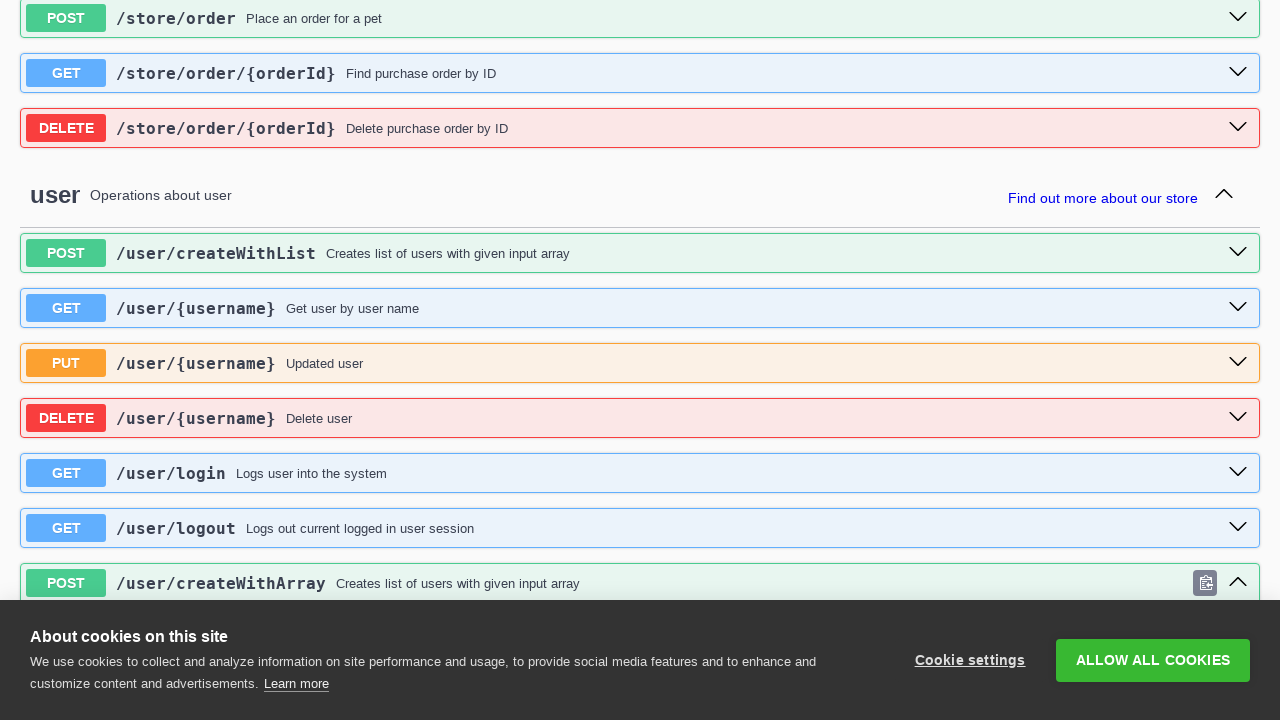

Clicked arrow 21 to collapse API section at (1238, 581) on .arrow >> nth=21
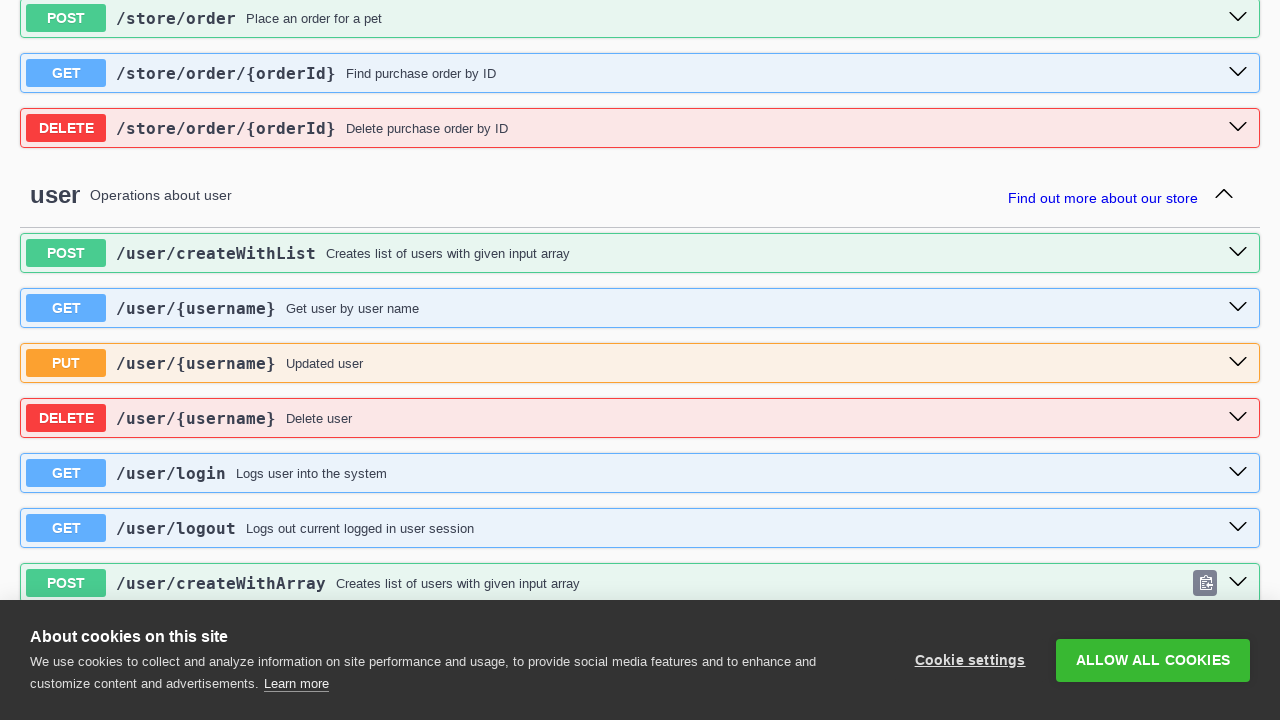

Waited 1 second for section 21 to collapse
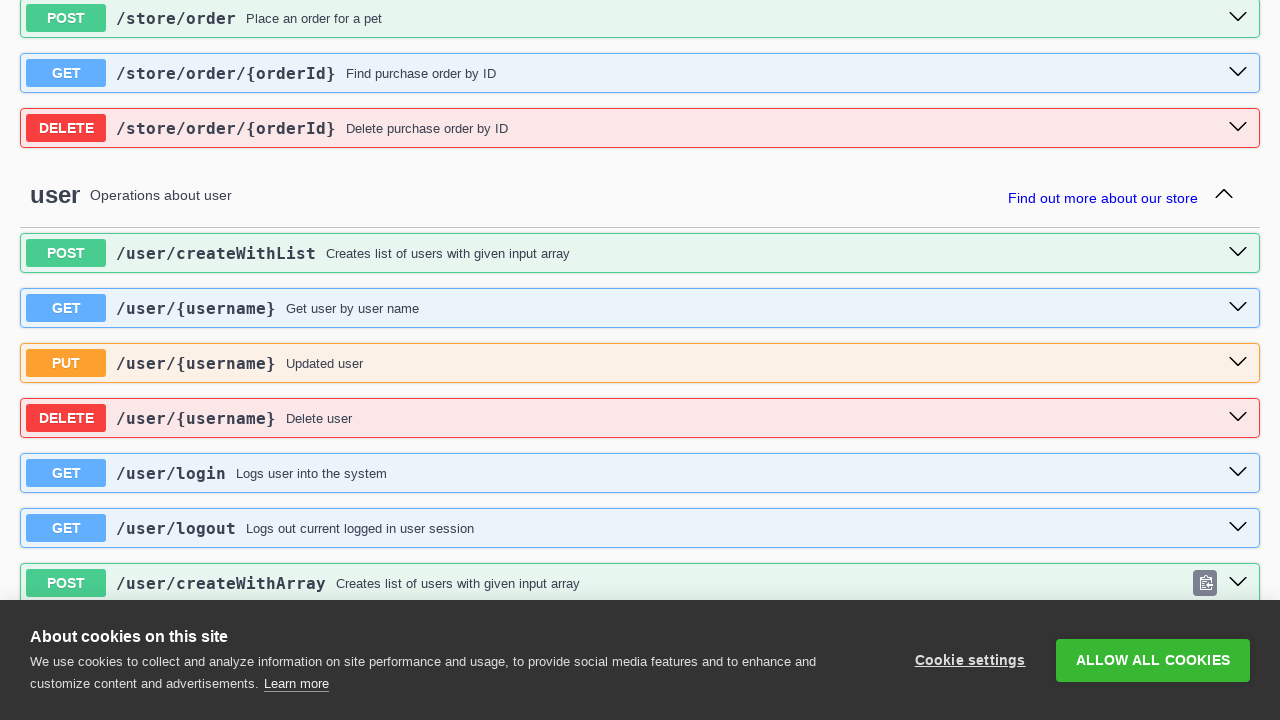

Clicked arrow 22 to expand API section at (1238, 361) on .arrow >> nth=22
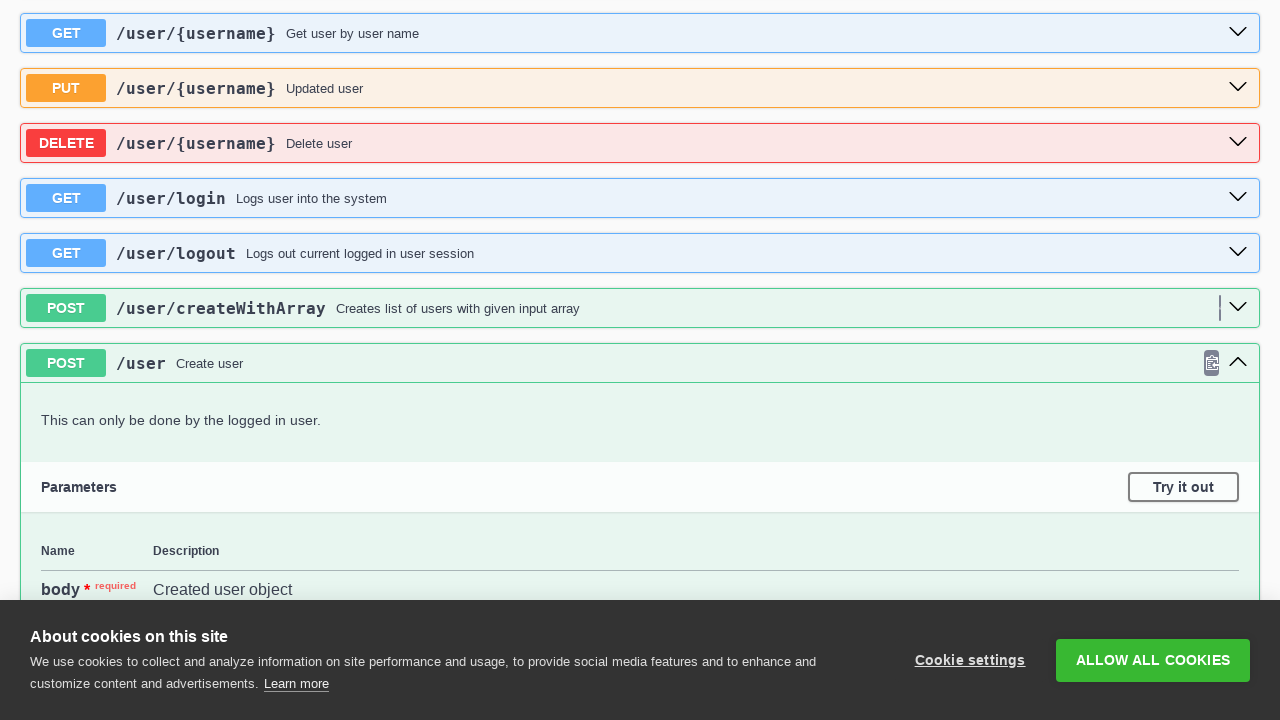

Waited 1 second for section 22 to expand
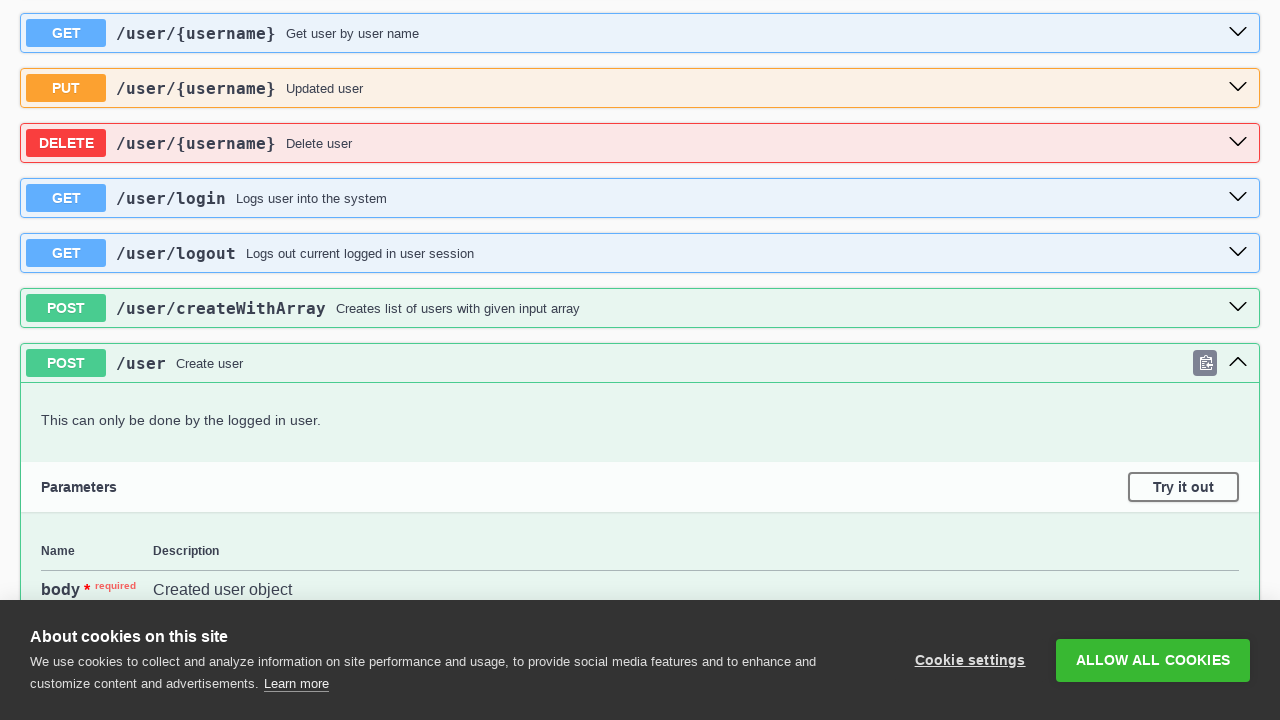

Clicked arrow 22 to collapse API section at (1238, 361) on .arrow >> nth=22
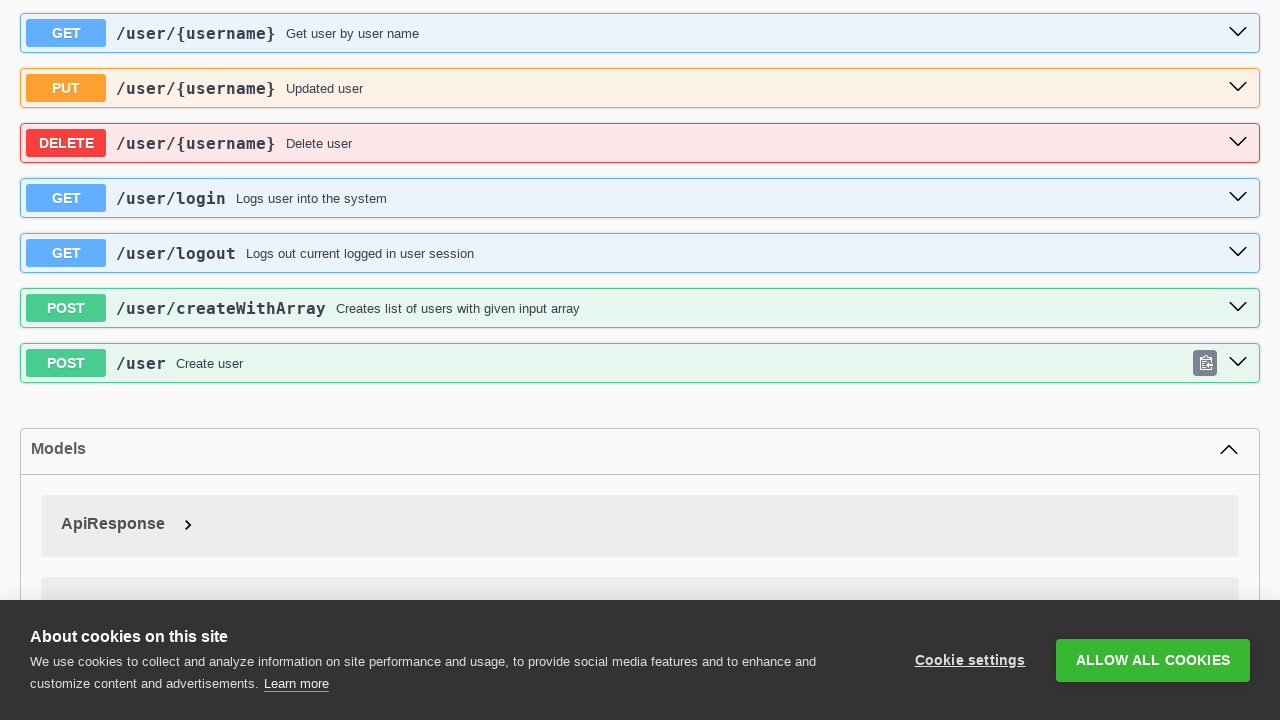

Waited 1 second for section 22 to collapse
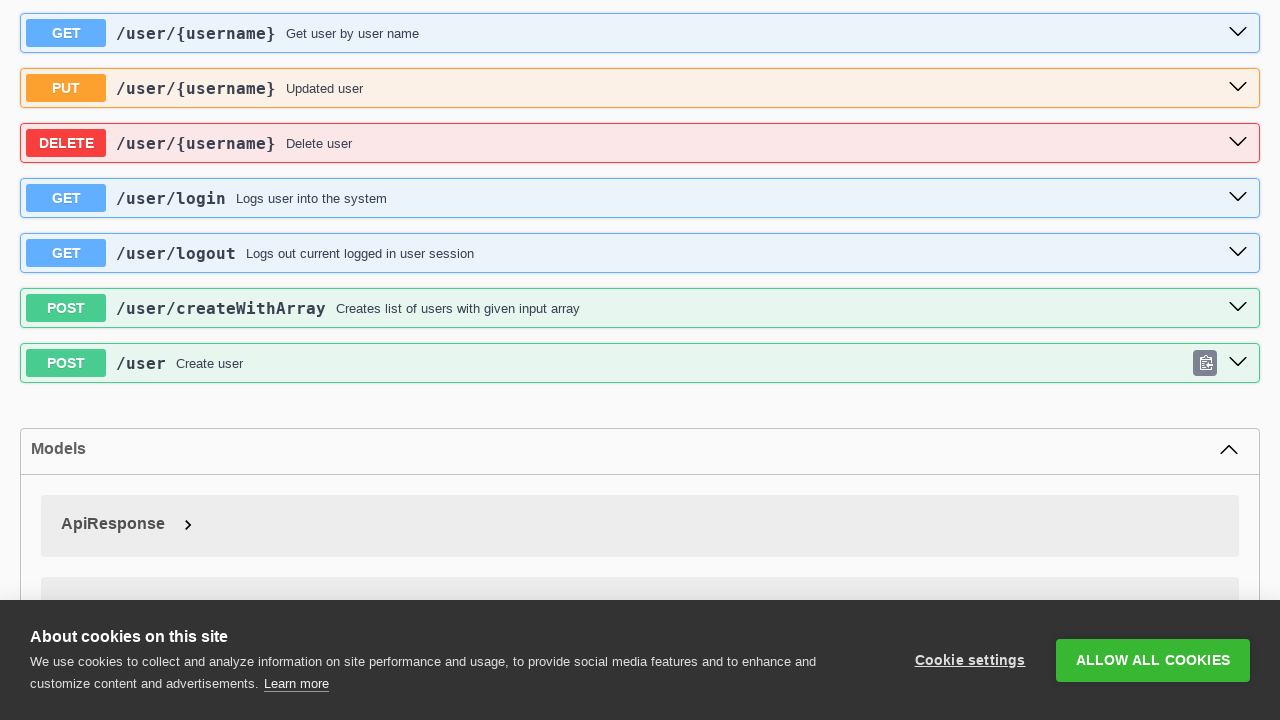

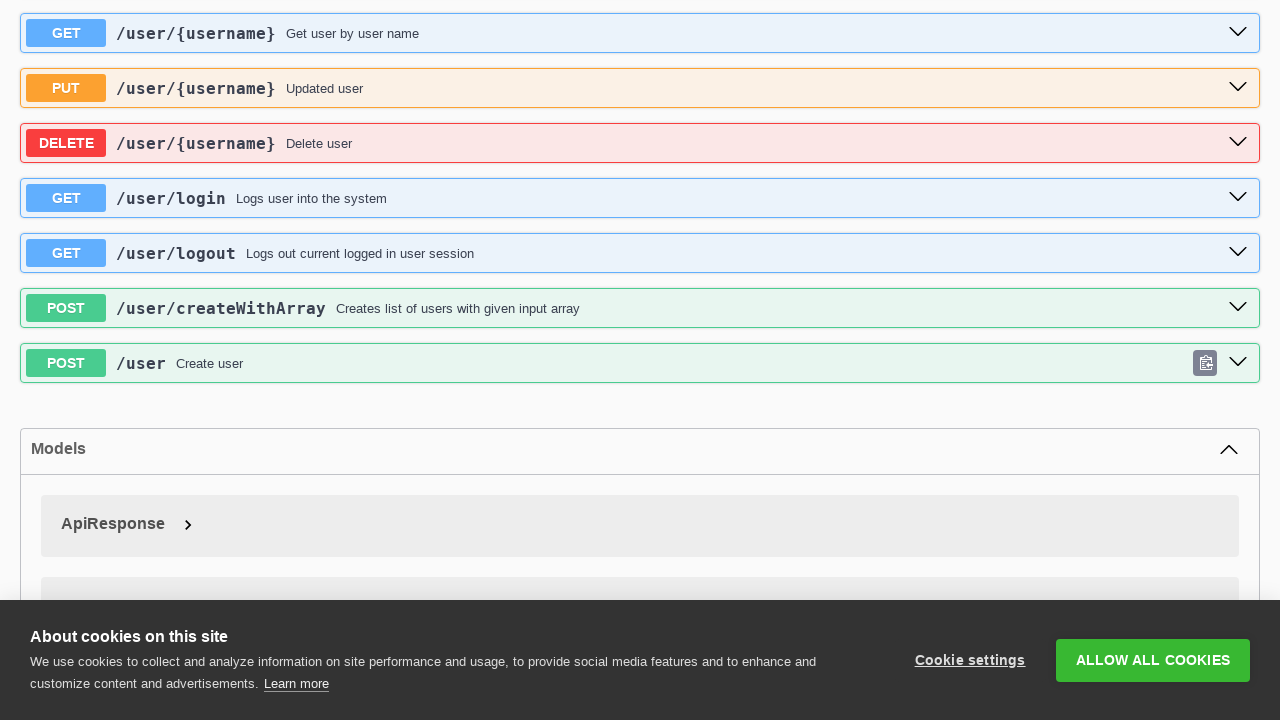